Tests date picker functionality by navigating backwards through months to select a past date (March 5, 2021)

Starting URL: https://www.dummyticket.com/dummy-ticket-for-visa-application/

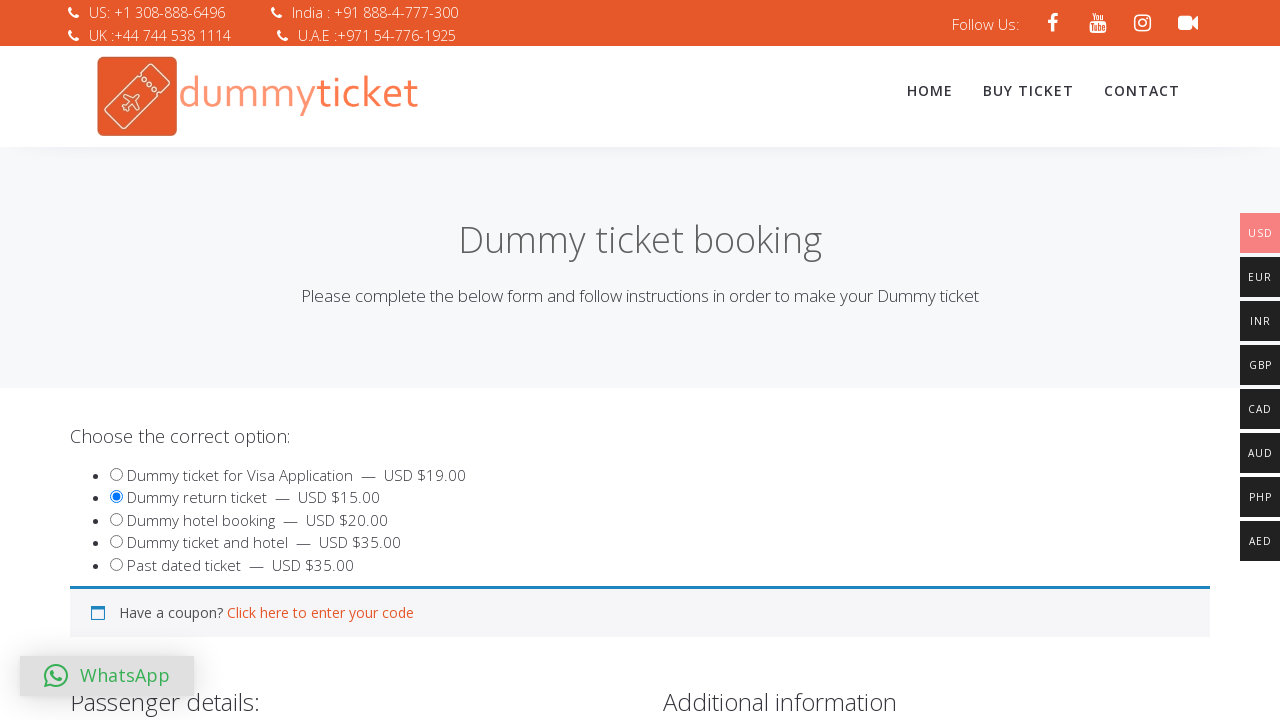

Scrolled down 500px to reveal date picker
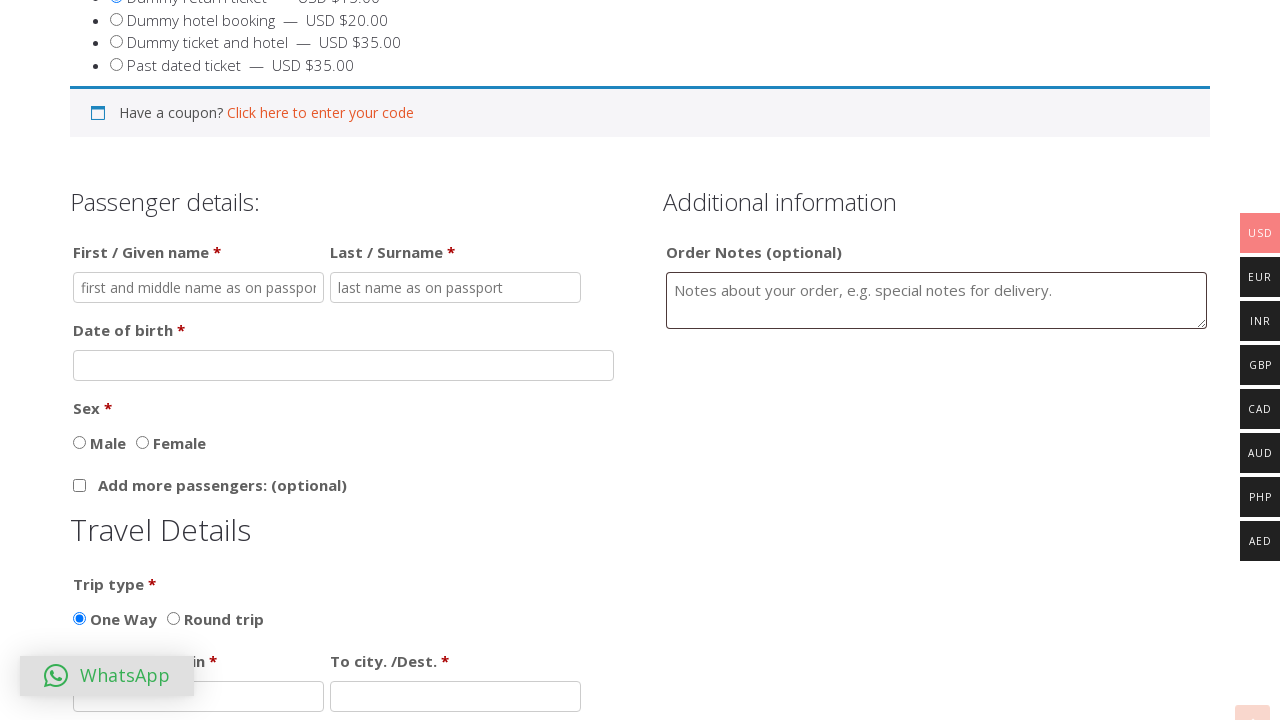

Clicked date of birth field to open date picker at (344, 365) on #dob
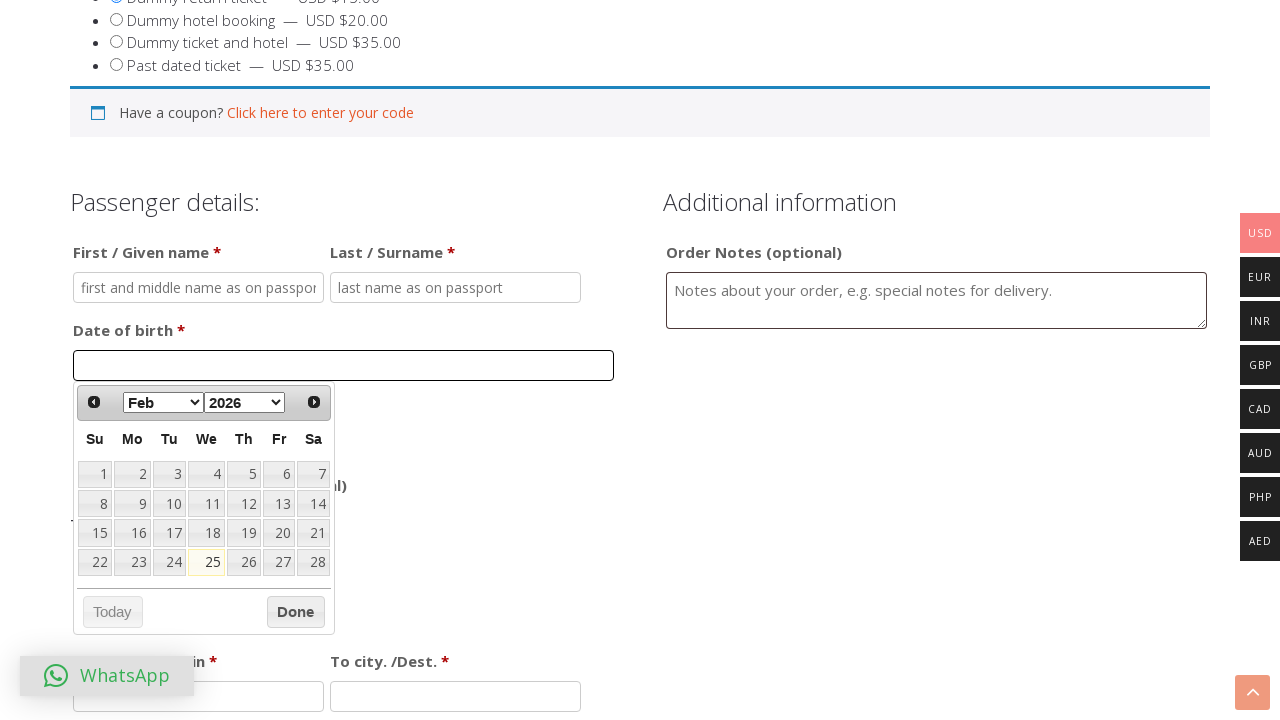

Read current date picker month: JanFebMarAprMayJunJulAugSepOctNovDec, year: 19261927192819291930193119321933193419351936193719381939194019411942194319441945194619471948194919501951195219531954195519561957195819591960196119621963196419651966196719681969197019711972197319741975197619771978197919801981198219831984198519861987198819891990199119921993199419951996199719981999200020012002200320042005200620072008200920102011201220132014201520162017201820192020202120222023202420252026
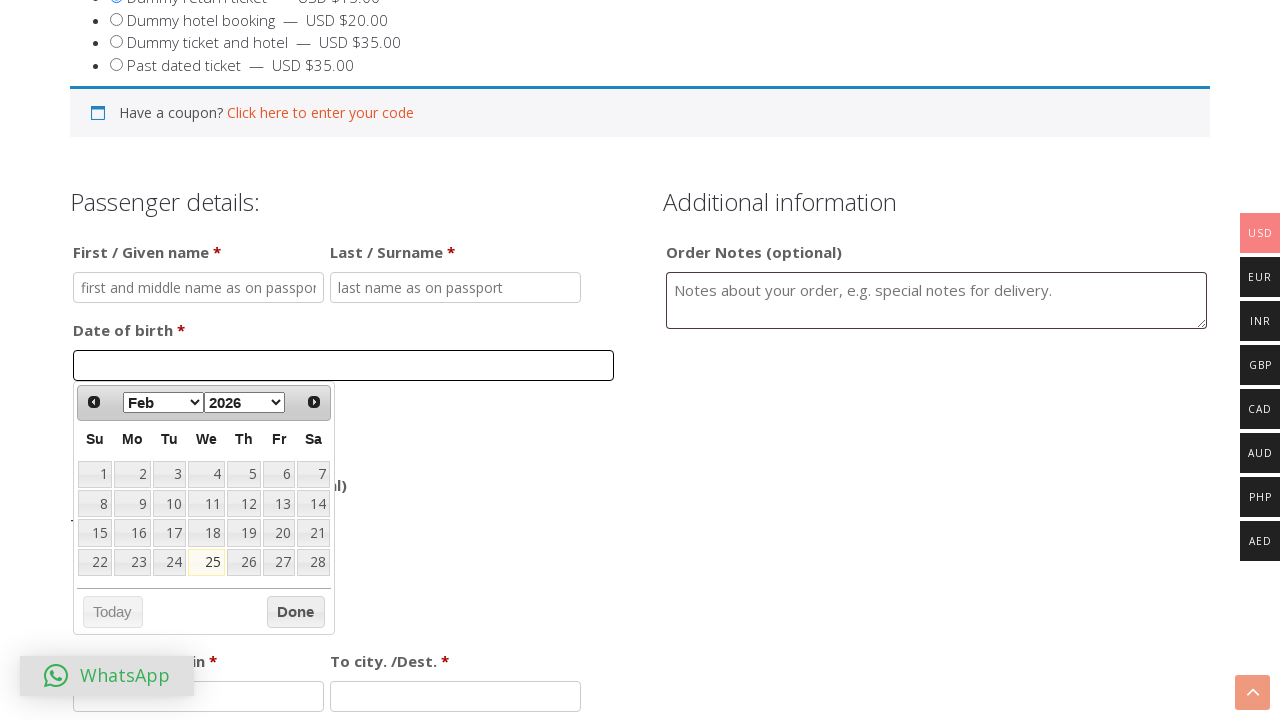

Clicked previous month button (attempt 1/30) at (94, 402) on .ui-icon-circle-triangle-w
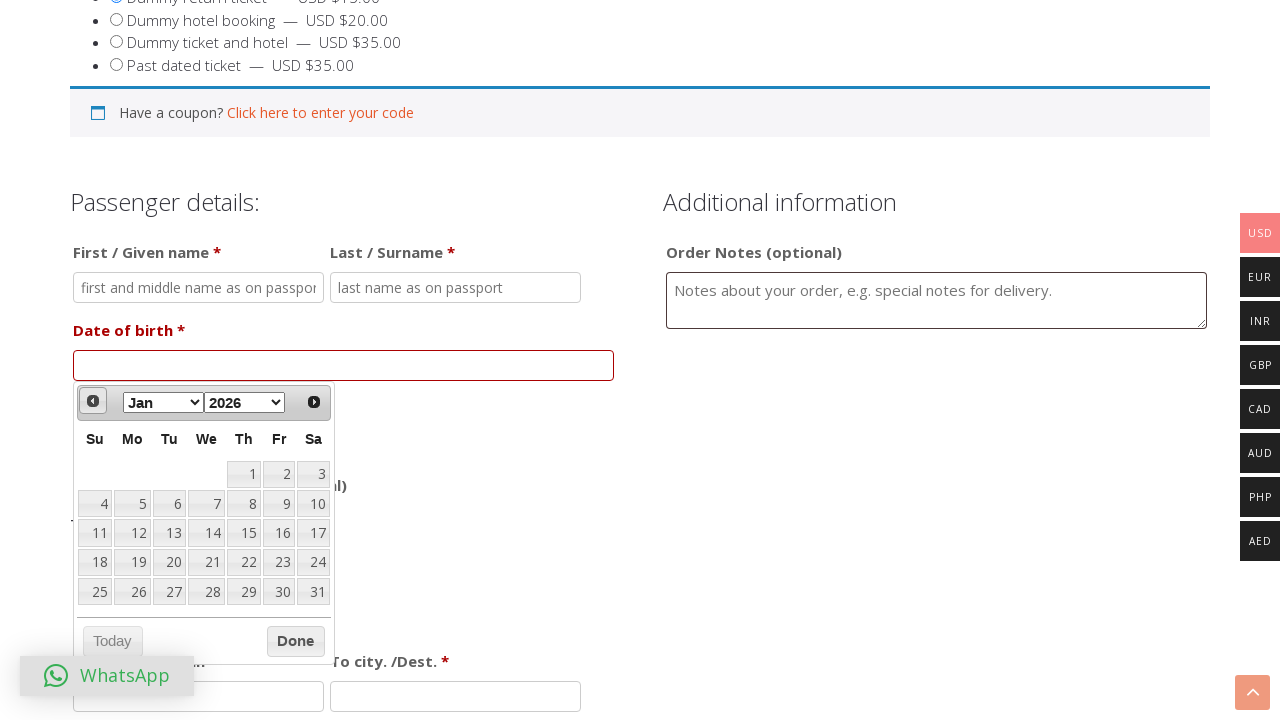

Waited 500ms for date picker UI to update
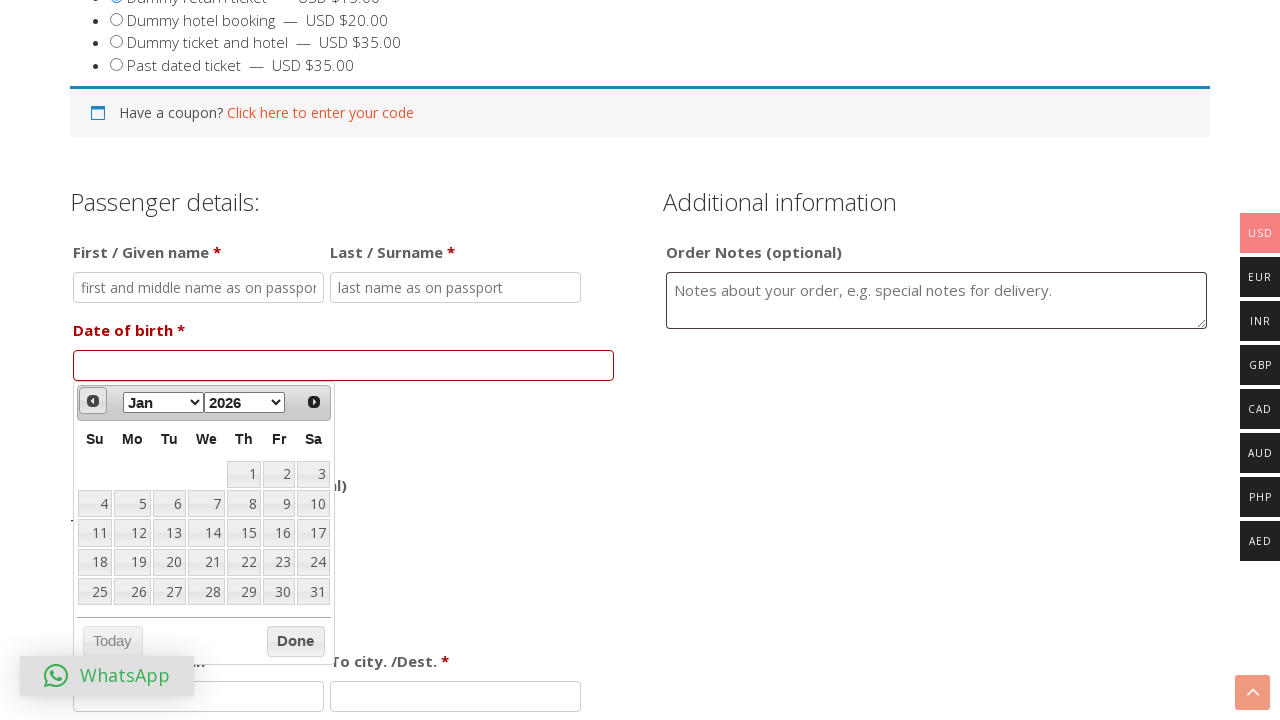

Read current date picker month: JanFebMarAprMayJunJulAugSepOctNovDec, year: 19261927192819291930193119321933193419351936193719381939194019411942194319441945194619471948194919501951195219531954195519561957195819591960196119621963196419651966196719681969197019711972197319741975197619771978197919801981198219831984198519861987198819891990199119921993199419951996199719981999200020012002200320042005200620072008200920102011201220132014201520162017201820192020202120222023202420252026
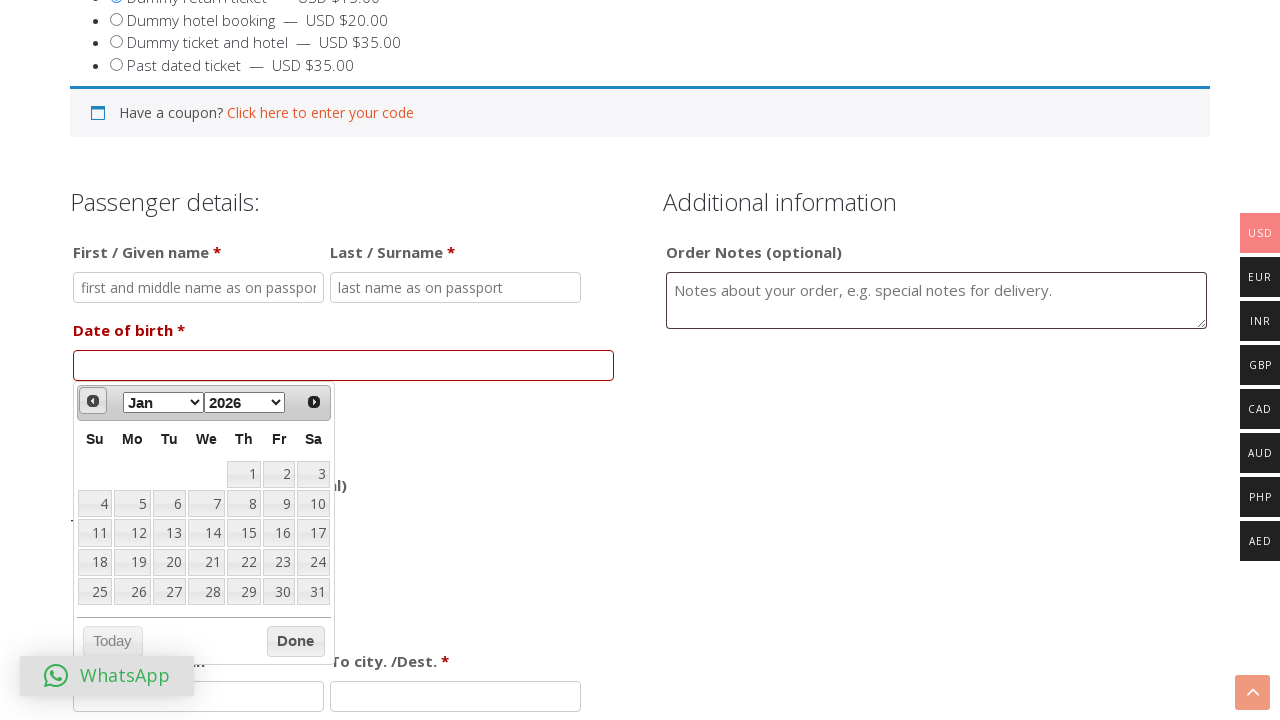

Clicked previous month button (attempt 2/30) at (93, 400) on .ui-icon-circle-triangle-w
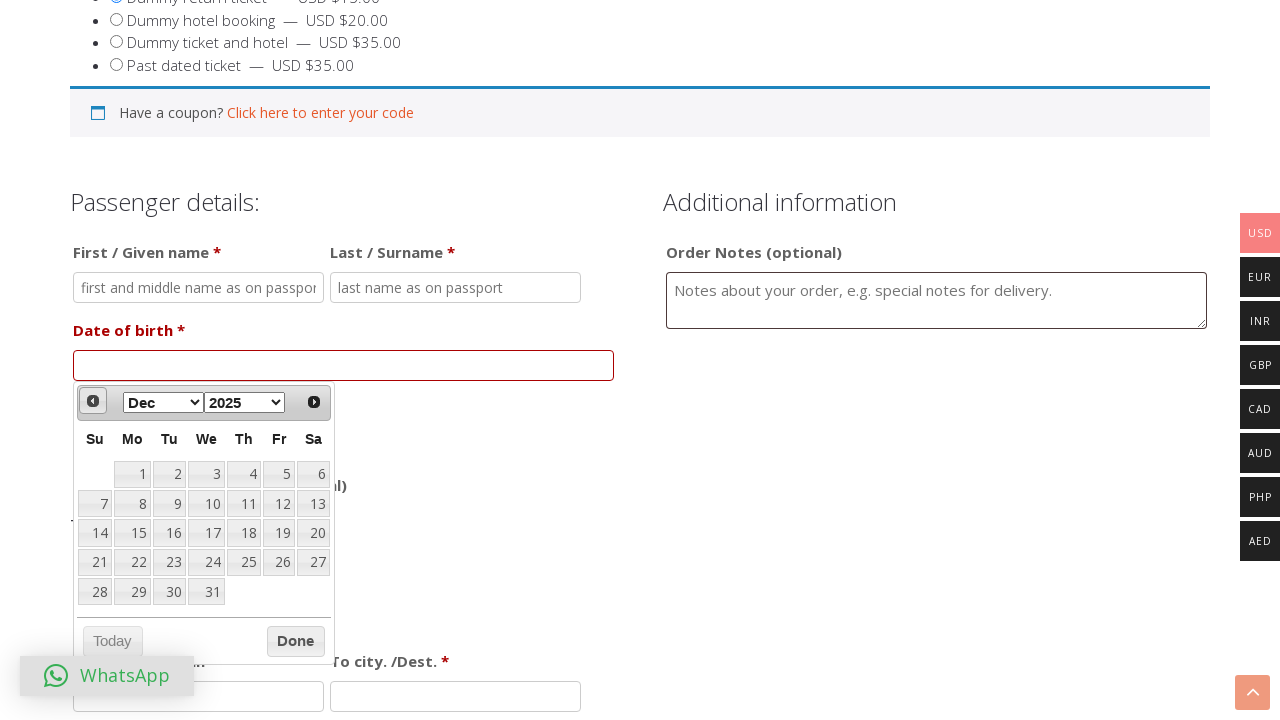

Waited 500ms for date picker UI to update
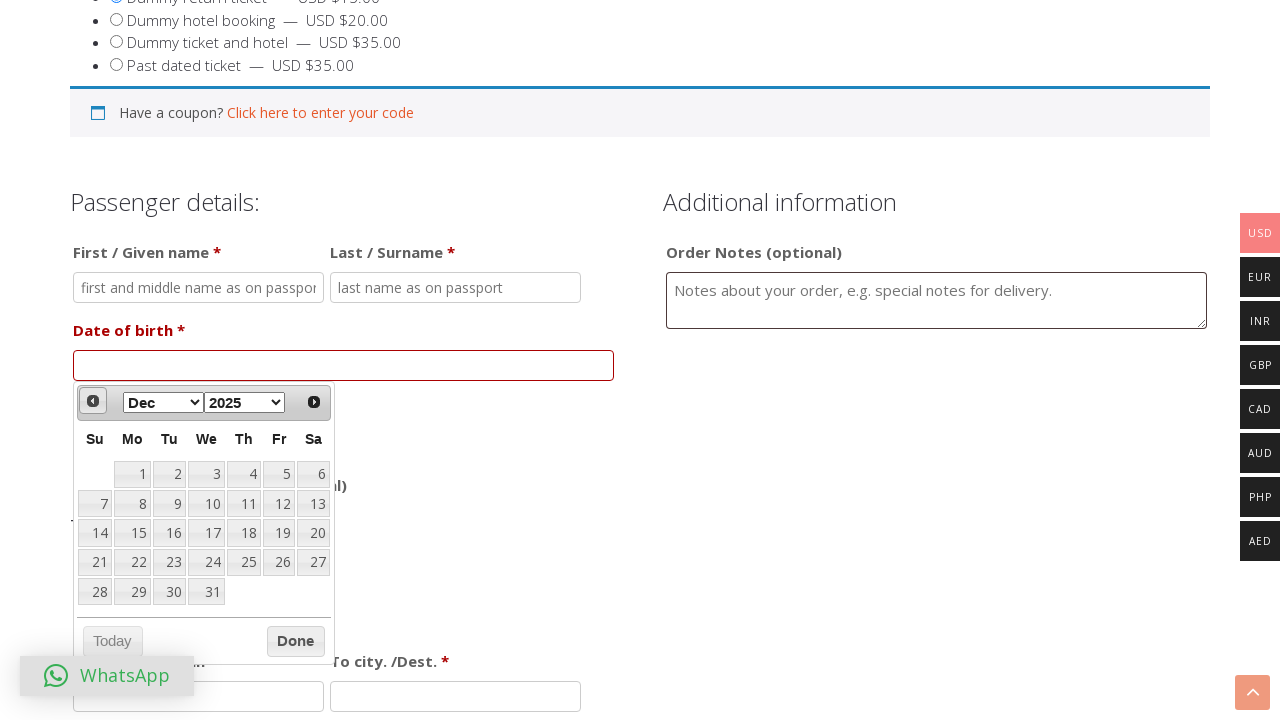

Read current date picker month: JanFebMarAprMayJunJulAugSepOctNovDec, year: 19261927192819291930193119321933193419351936193719381939194019411942194319441945194619471948194919501951195219531954195519561957195819591960196119621963196419651966196719681969197019711972197319741975197619771978197919801981198219831984198519861987198819891990199119921993199419951996199719981999200020012002200320042005200620072008200920102011201220132014201520162017201820192020202120222023202420252026
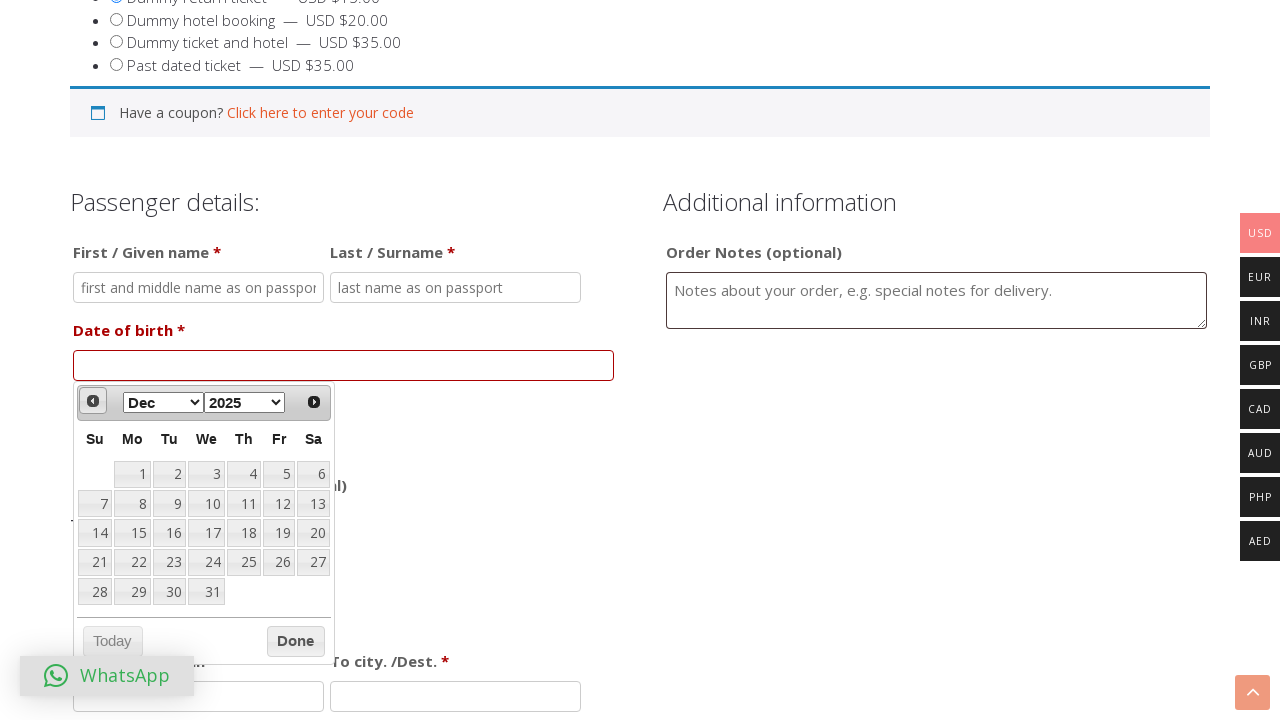

Clicked previous month button (attempt 3/30) at (93, 400) on .ui-icon-circle-triangle-w
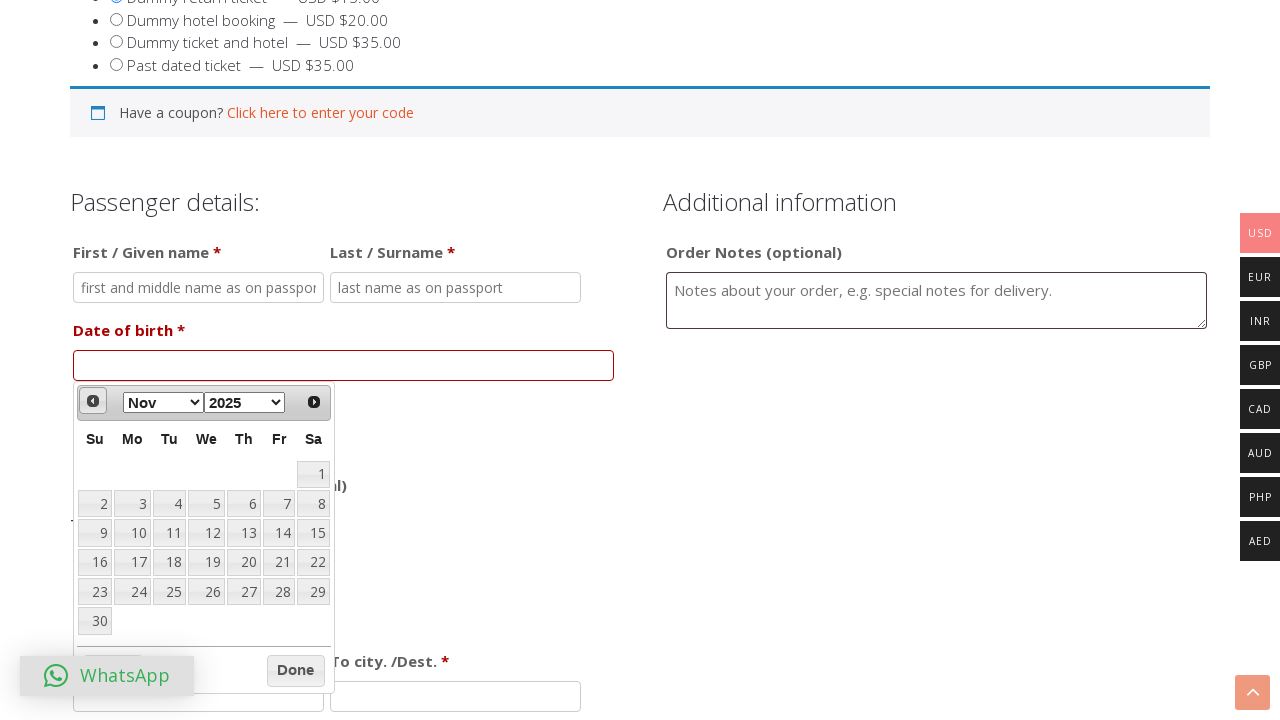

Waited 500ms for date picker UI to update
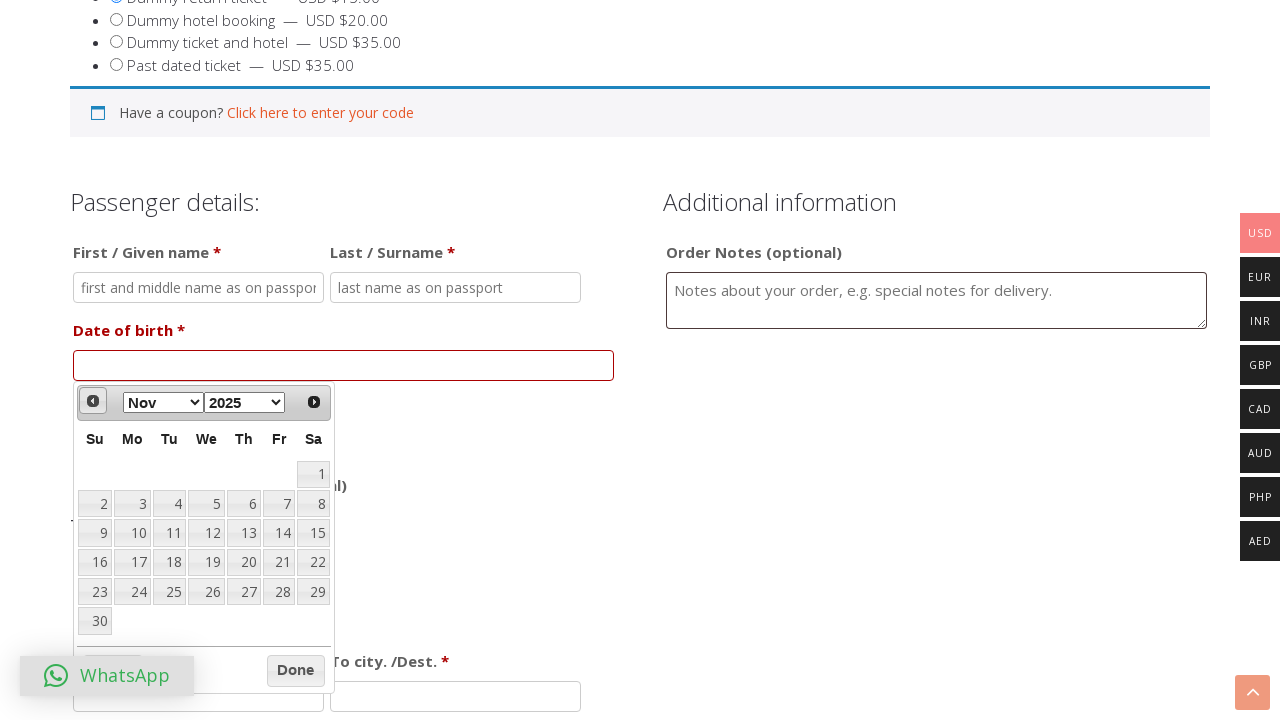

Read current date picker month: JanFebMarAprMayJunJulAugSepOctNovDec, year: 19261927192819291930193119321933193419351936193719381939194019411942194319441945194619471948194919501951195219531954195519561957195819591960196119621963196419651966196719681969197019711972197319741975197619771978197919801981198219831984198519861987198819891990199119921993199419951996199719981999200020012002200320042005200620072008200920102011201220132014201520162017201820192020202120222023202420252026
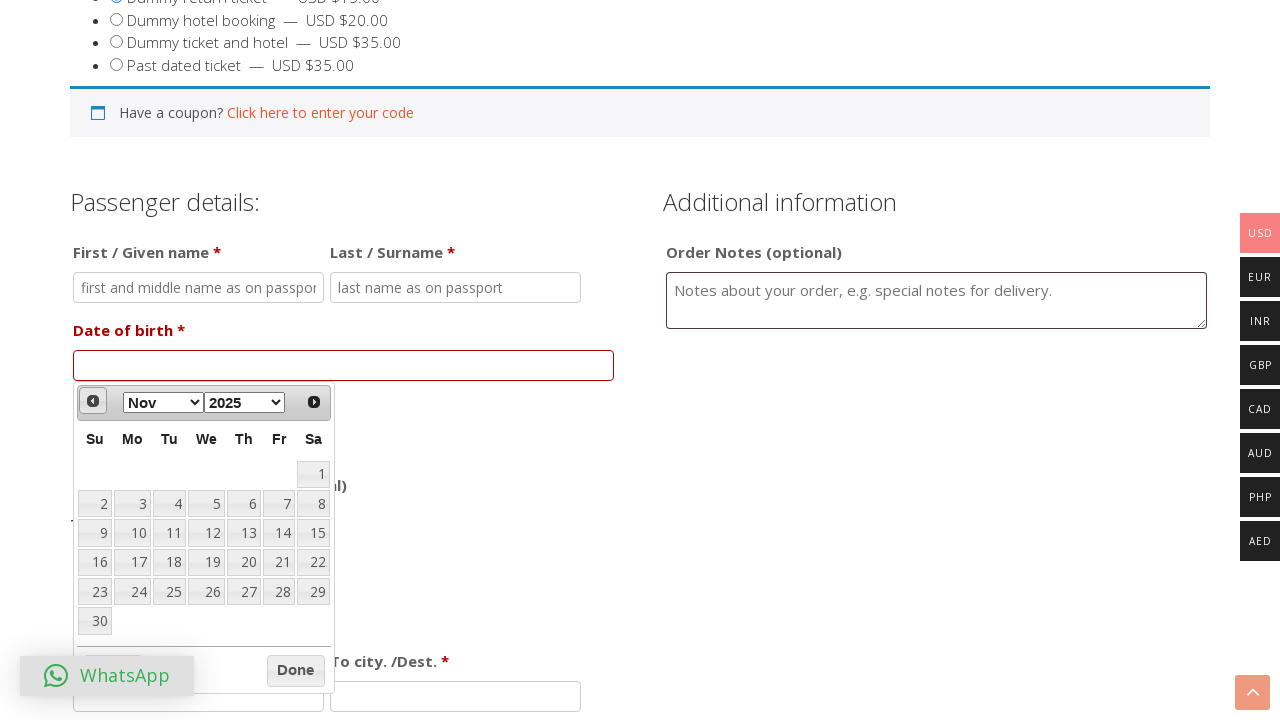

Clicked previous month button (attempt 4/30) at (93, 400) on .ui-icon-circle-triangle-w
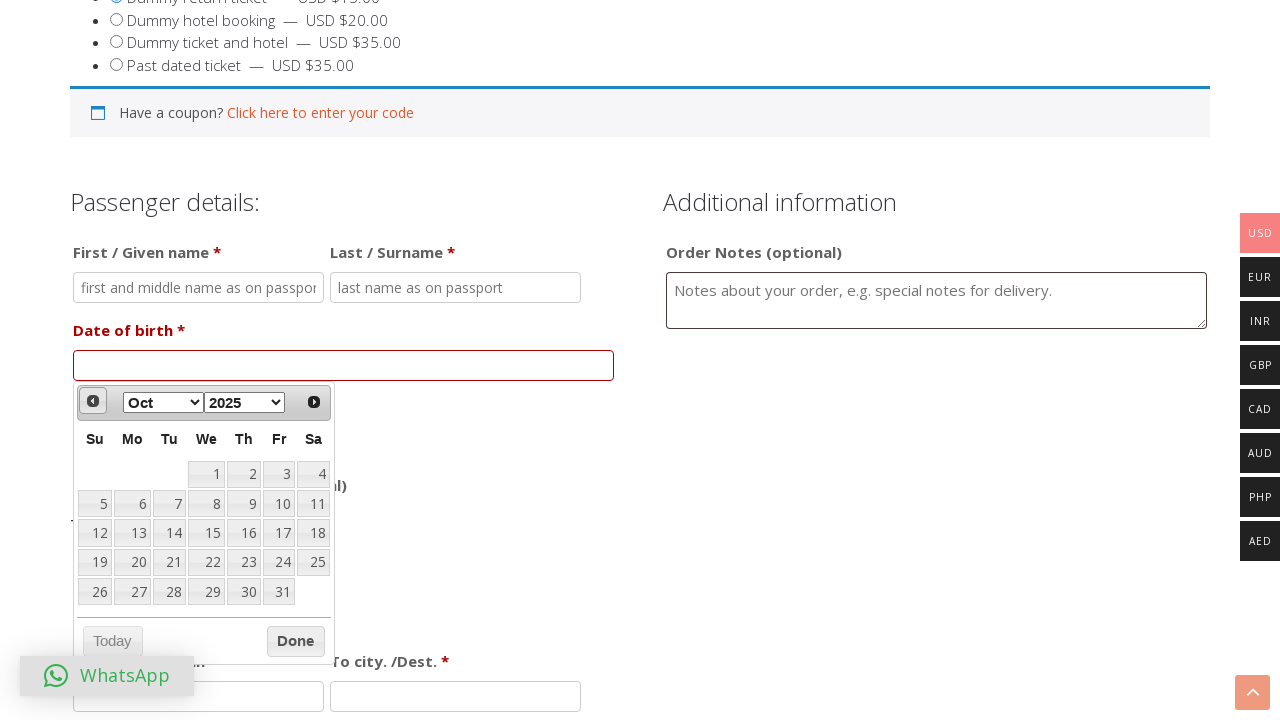

Waited 500ms for date picker UI to update
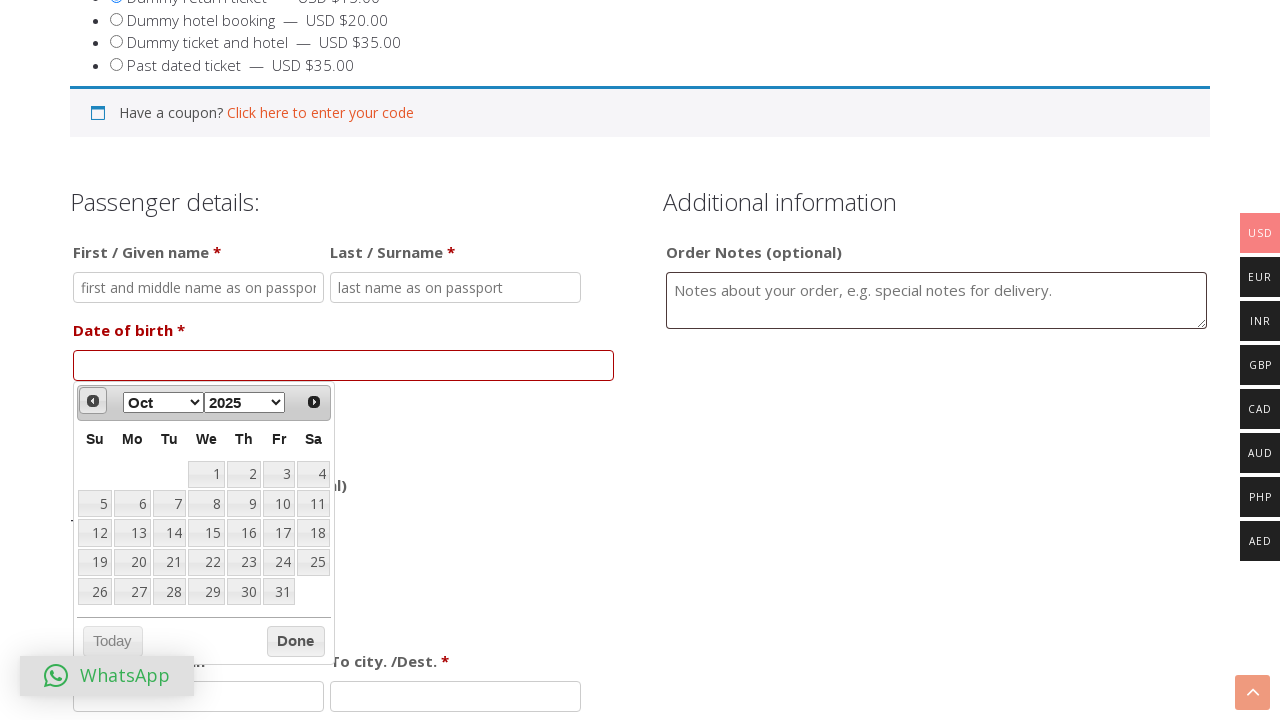

Read current date picker month: JanFebMarAprMayJunJulAugSepOctNovDec, year: 19261927192819291930193119321933193419351936193719381939194019411942194319441945194619471948194919501951195219531954195519561957195819591960196119621963196419651966196719681969197019711972197319741975197619771978197919801981198219831984198519861987198819891990199119921993199419951996199719981999200020012002200320042005200620072008200920102011201220132014201520162017201820192020202120222023202420252026
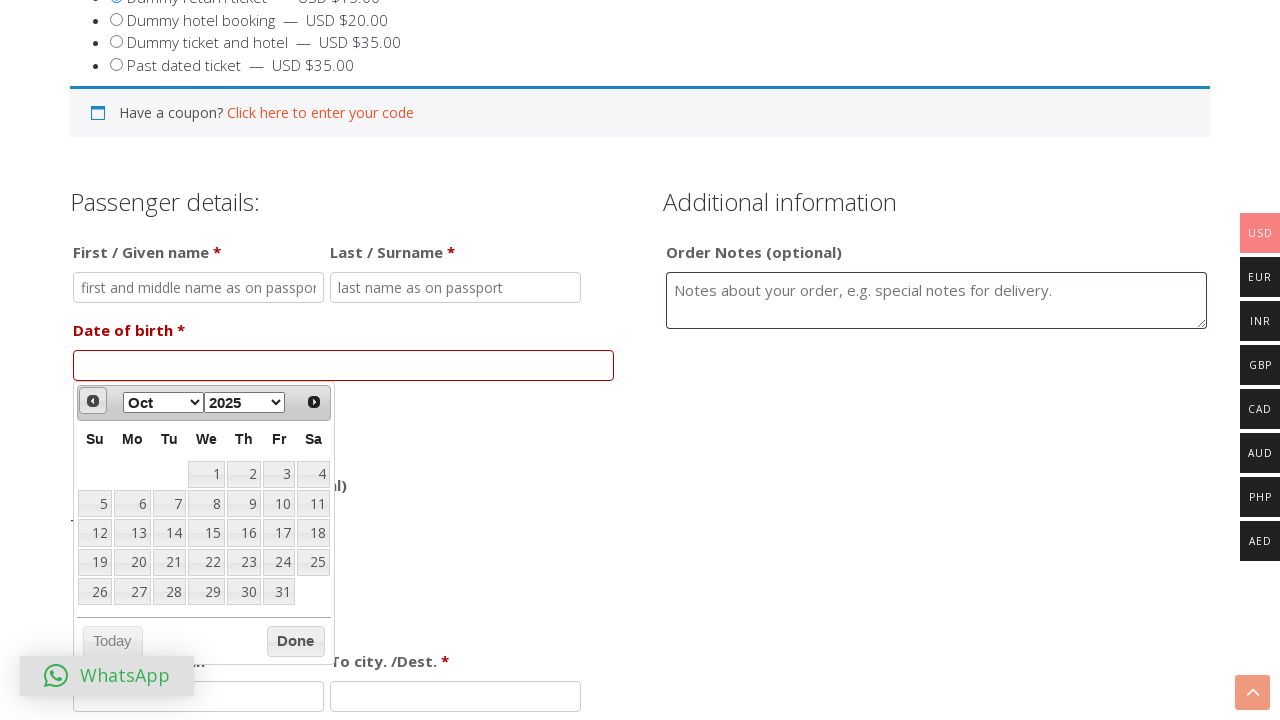

Clicked previous month button (attempt 5/30) at (93, 400) on .ui-icon-circle-triangle-w
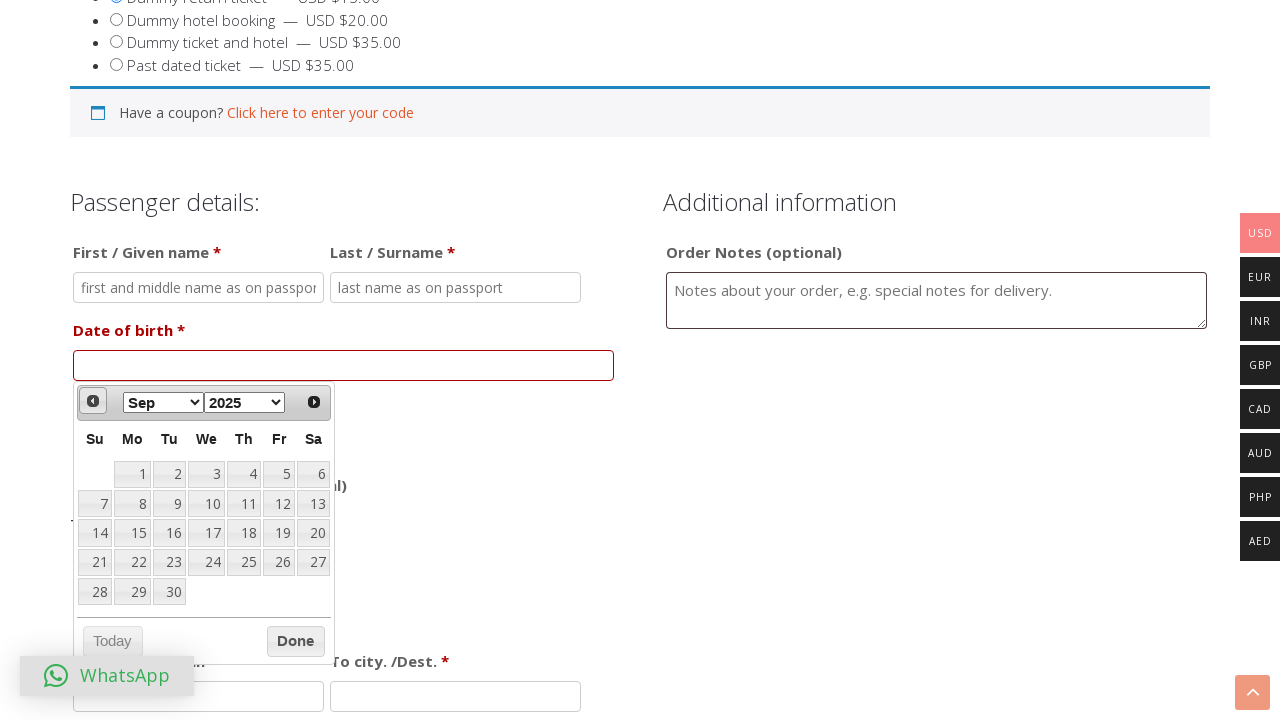

Waited 500ms for date picker UI to update
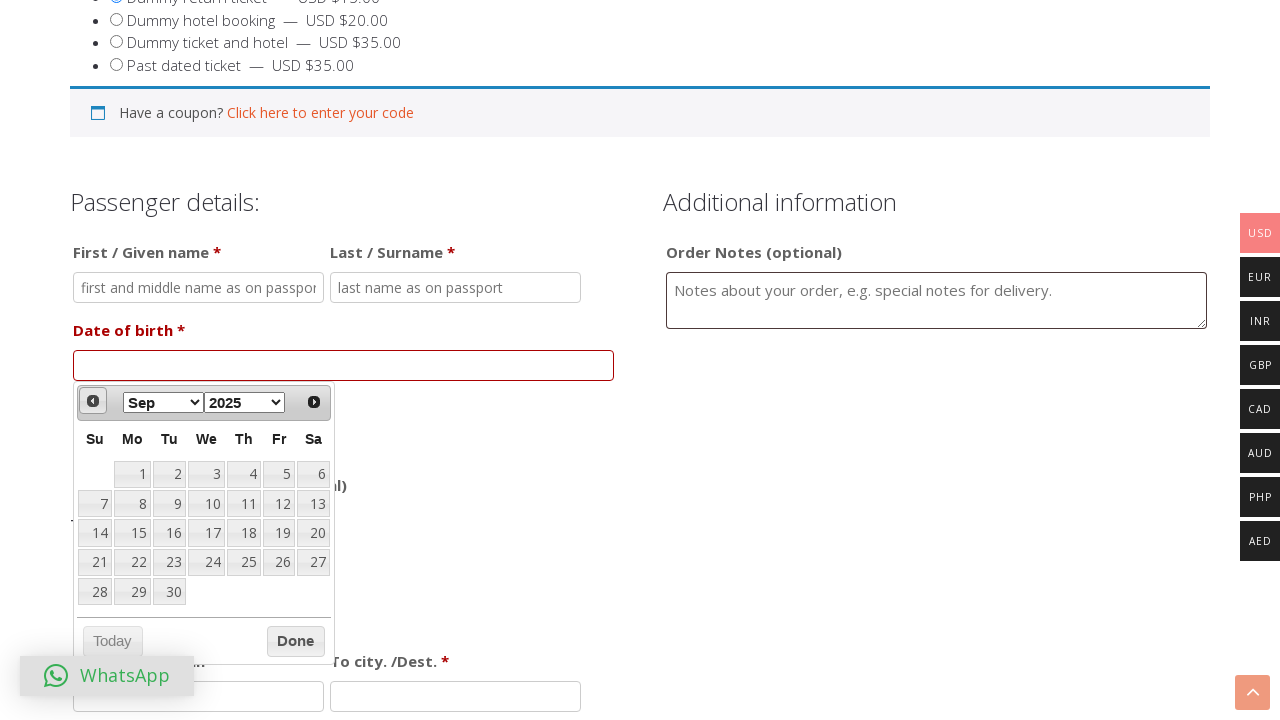

Read current date picker month: JanFebMarAprMayJunJulAugSepOctNovDec, year: 19261927192819291930193119321933193419351936193719381939194019411942194319441945194619471948194919501951195219531954195519561957195819591960196119621963196419651966196719681969197019711972197319741975197619771978197919801981198219831984198519861987198819891990199119921993199419951996199719981999200020012002200320042005200620072008200920102011201220132014201520162017201820192020202120222023202420252026
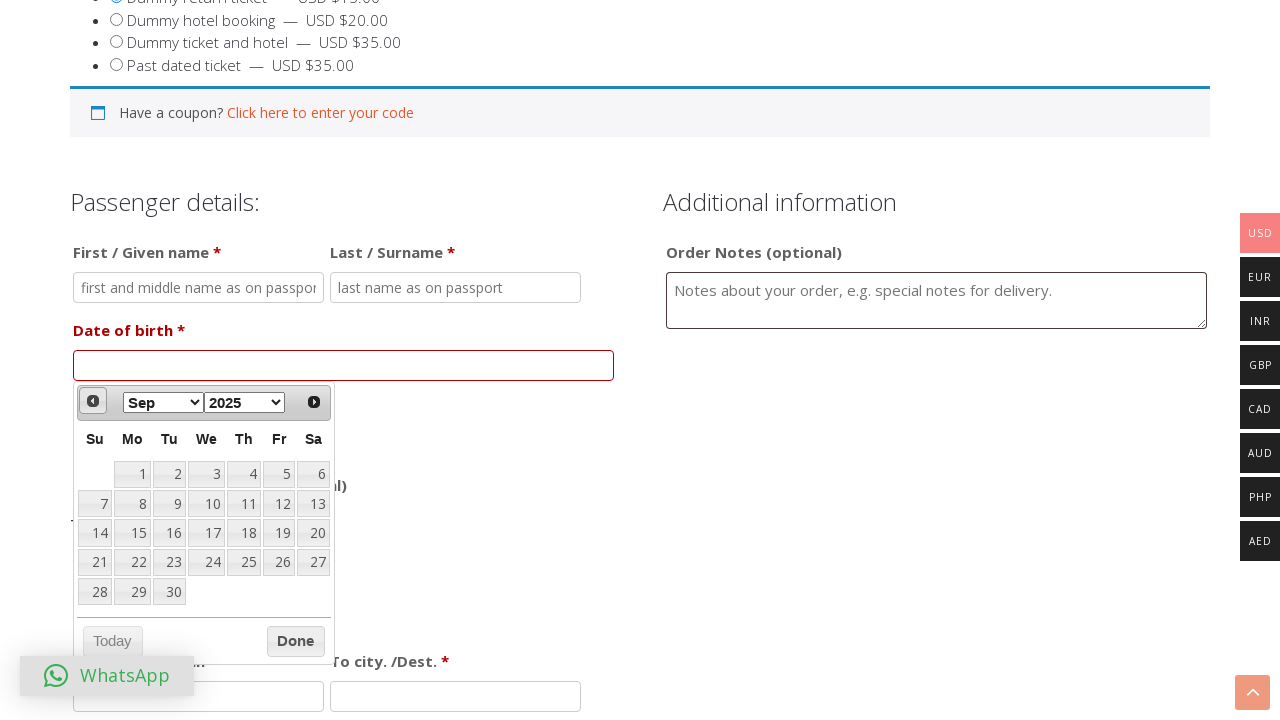

Clicked previous month button (attempt 6/30) at (93, 400) on .ui-icon-circle-triangle-w
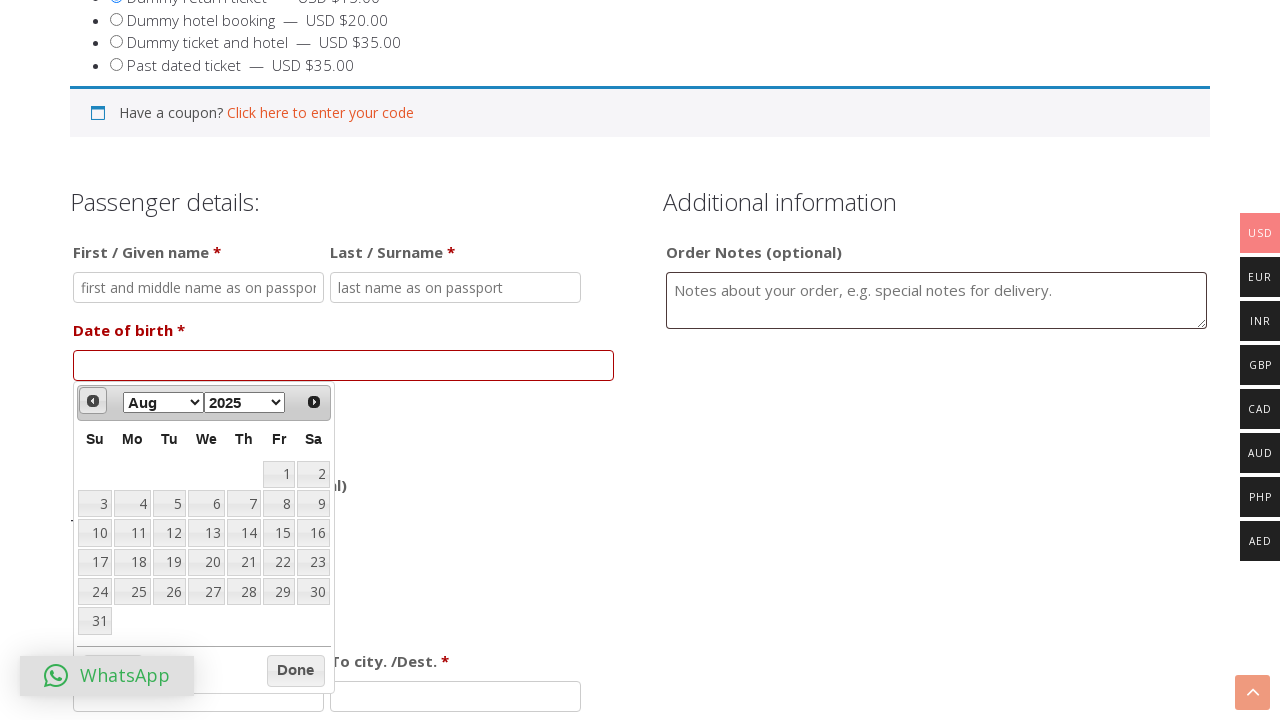

Waited 500ms for date picker UI to update
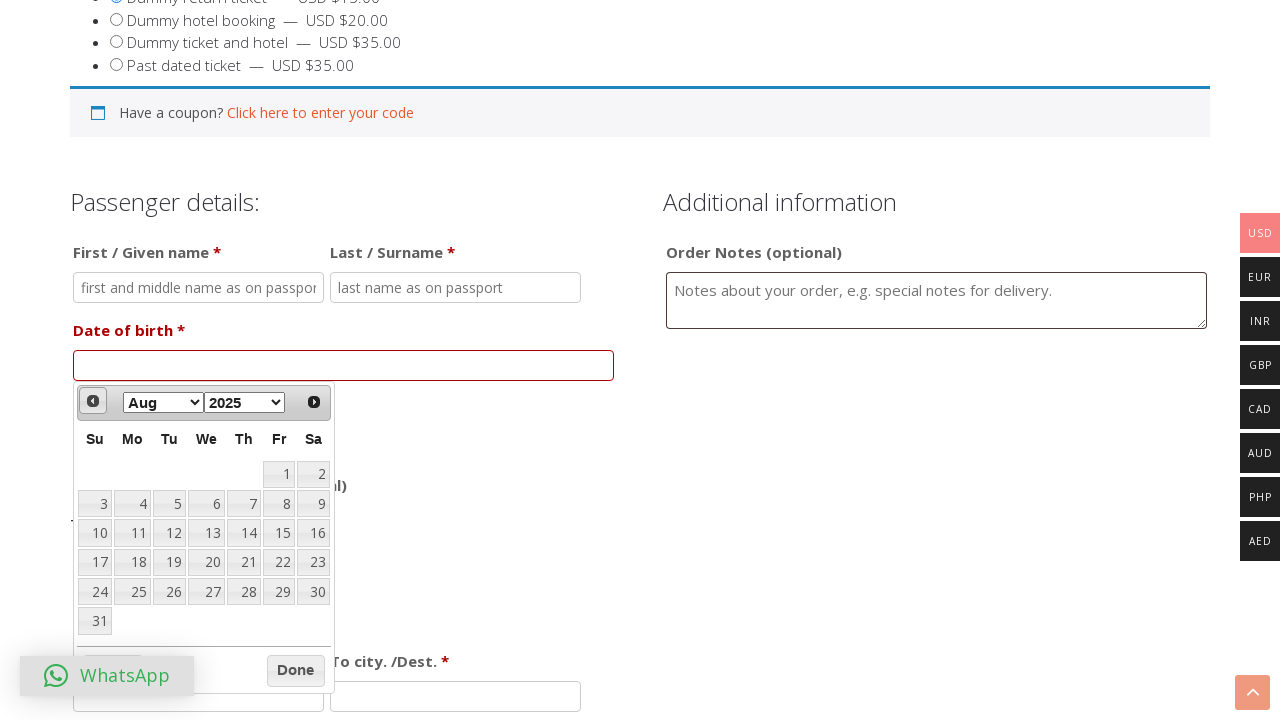

Read current date picker month: JanFebMarAprMayJunJulAugSepOctNovDec, year: 19261927192819291930193119321933193419351936193719381939194019411942194319441945194619471948194919501951195219531954195519561957195819591960196119621963196419651966196719681969197019711972197319741975197619771978197919801981198219831984198519861987198819891990199119921993199419951996199719981999200020012002200320042005200620072008200920102011201220132014201520162017201820192020202120222023202420252026
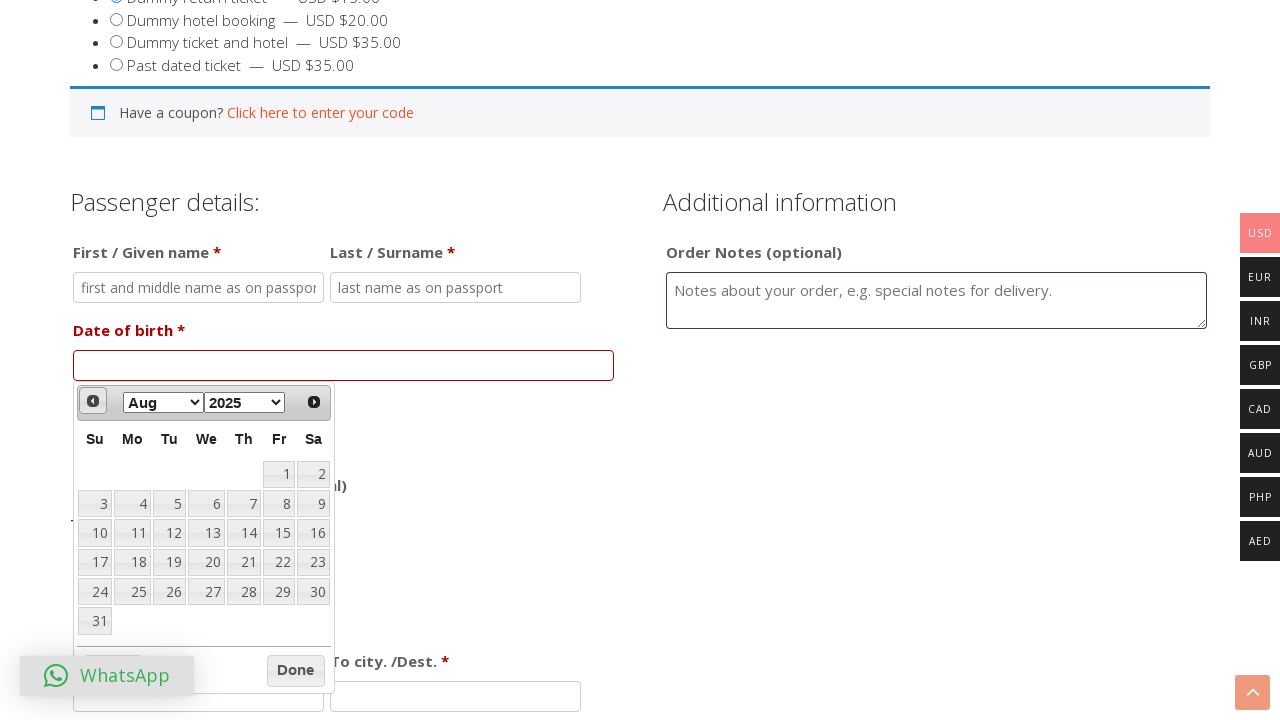

Clicked previous month button (attempt 7/30) at (93, 400) on .ui-icon-circle-triangle-w
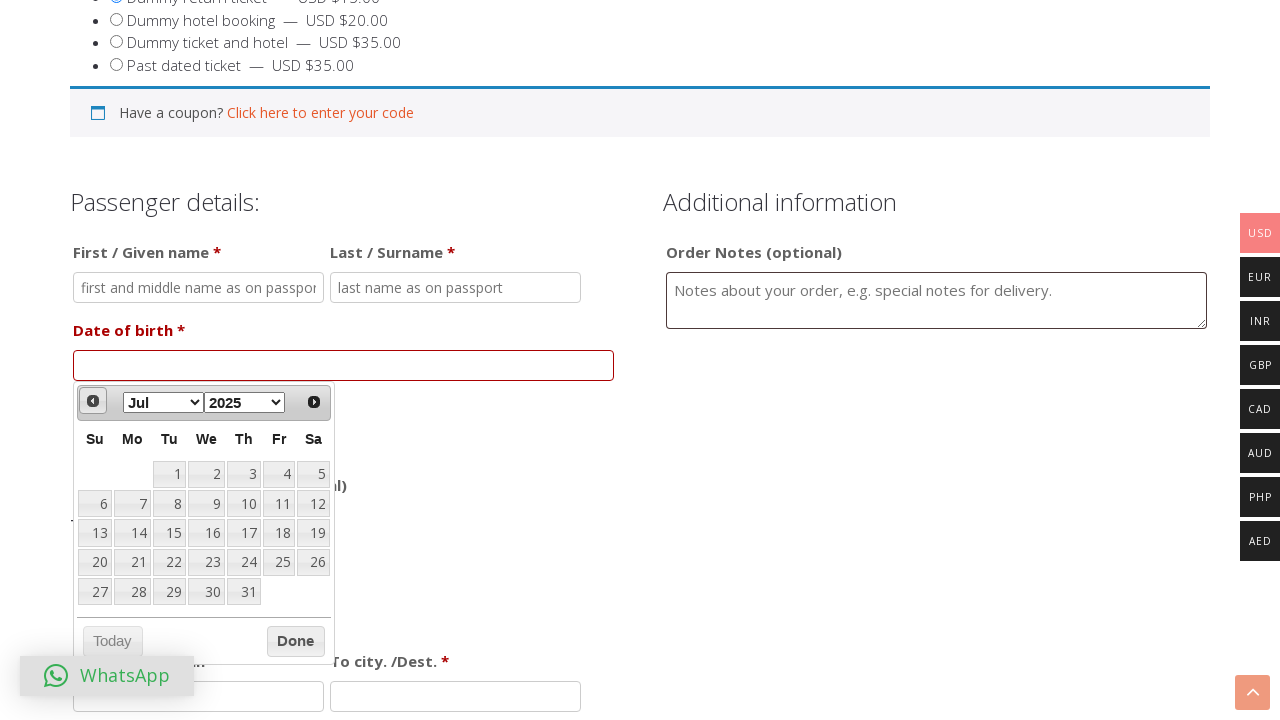

Waited 500ms for date picker UI to update
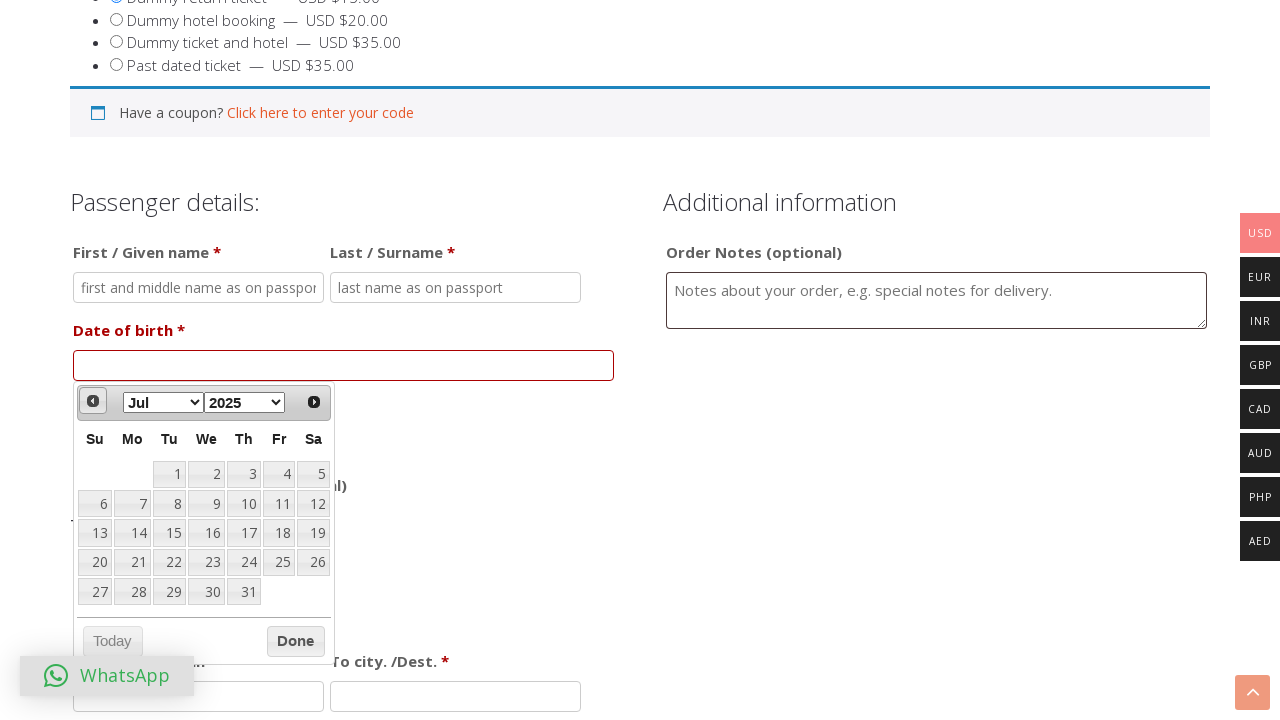

Read current date picker month: JanFebMarAprMayJunJulAugSepOctNovDec, year: 19261927192819291930193119321933193419351936193719381939194019411942194319441945194619471948194919501951195219531954195519561957195819591960196119621963196419651966196719681969197019711972197319741975197619771978197919801981198219831984198519861987198819891990199119921993199419951996199719981999200020012002200320042005200620072008200920102011201220132014201520162017201820192020202120222023202420252026
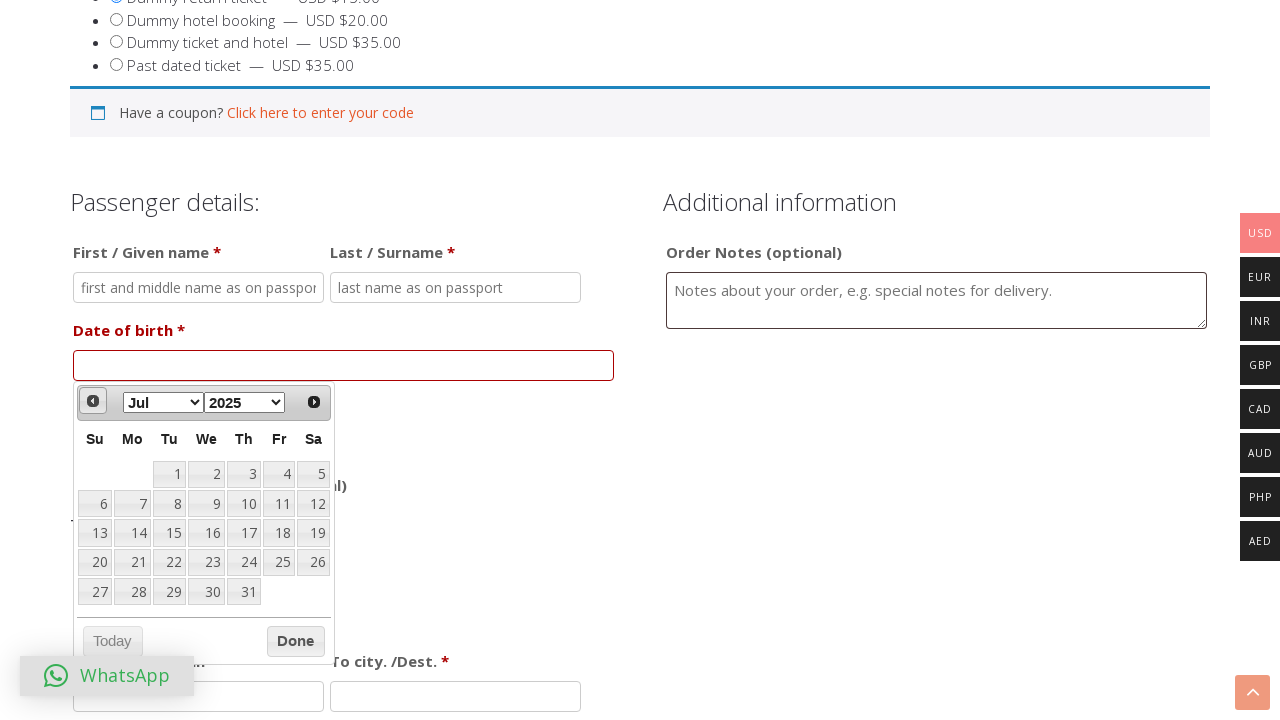

Clicked previous month button (attempt 8/30) at (93, 400) on .ui-icon-circle-triangle-w
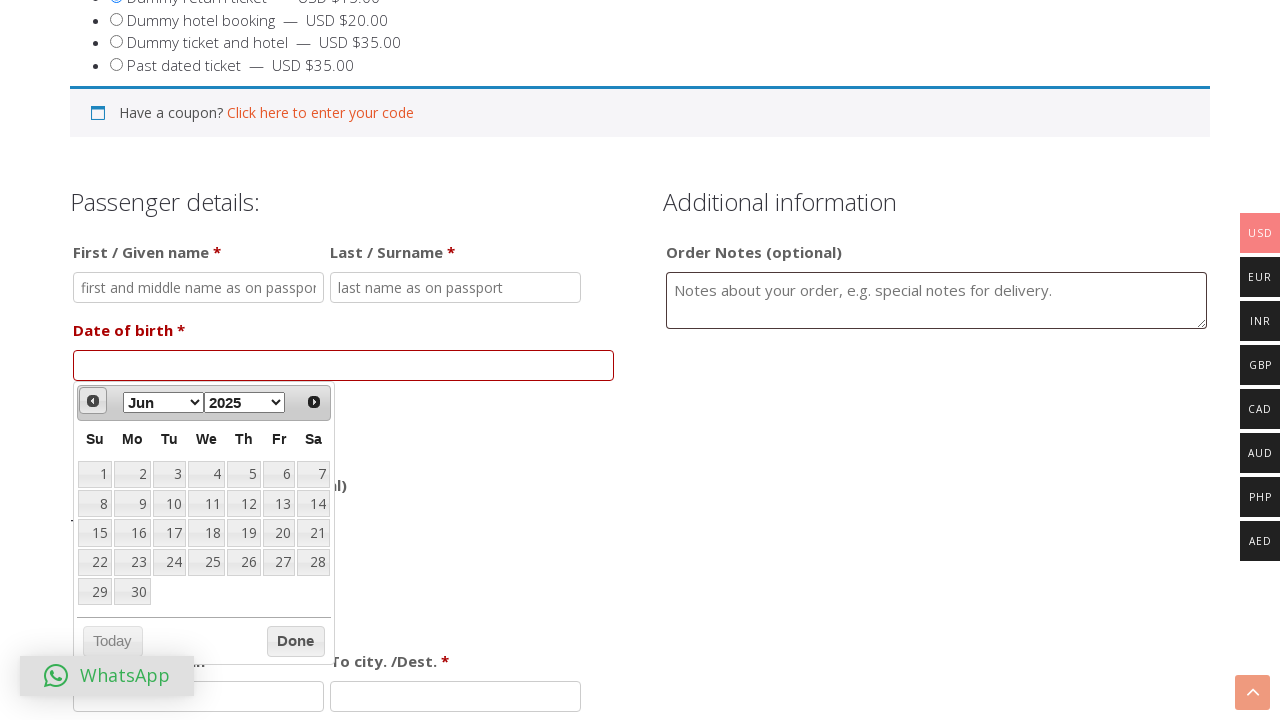

Waited 500ms for date picker UI to update
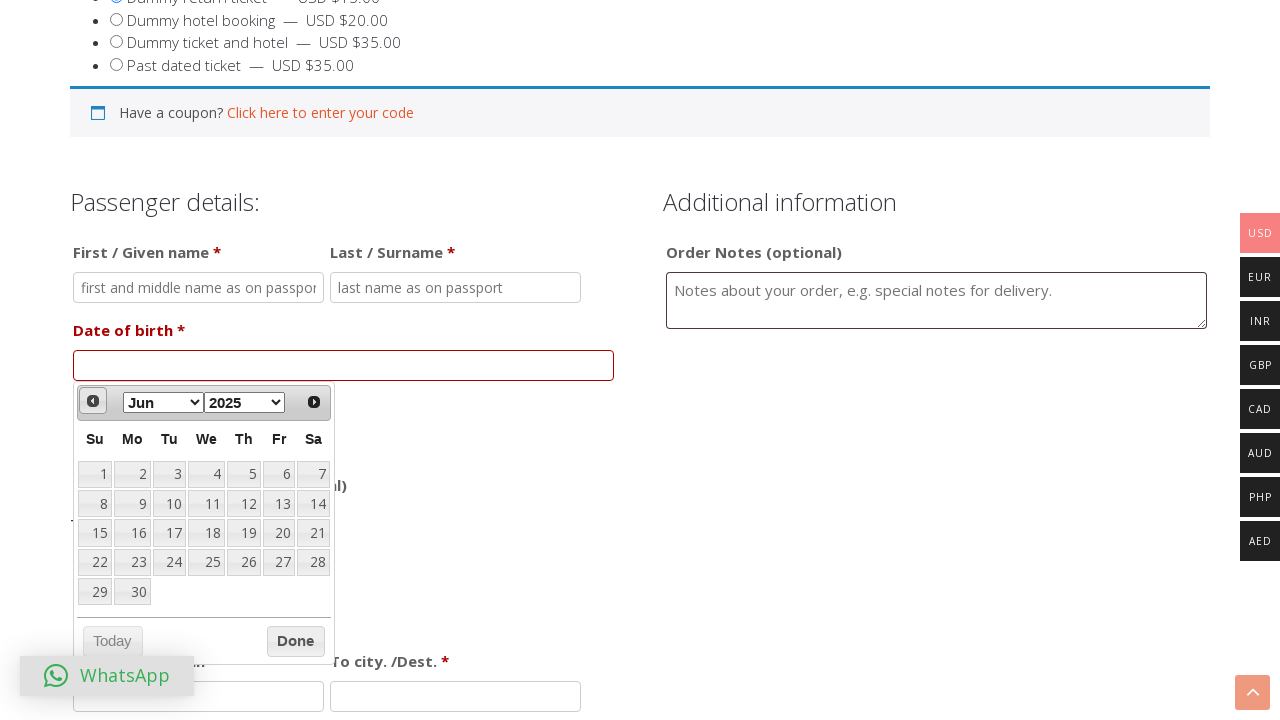

Read current date picker month: JanFebMarAprMayJunJulAugSepOctNovDec, year: 19261927192819291930193119321933193419351936193719381939194019411942194319441945194619471948194919501951195219531954195519561957195819591960196119621963196419651966196719681969197019711972197319741975197619771978197919801981198219831984198519861987198819891990199119921993199419951996199719981999200020012002200320042005200620072008200920102011201220132014201520162017201820192020202120222023202420252026
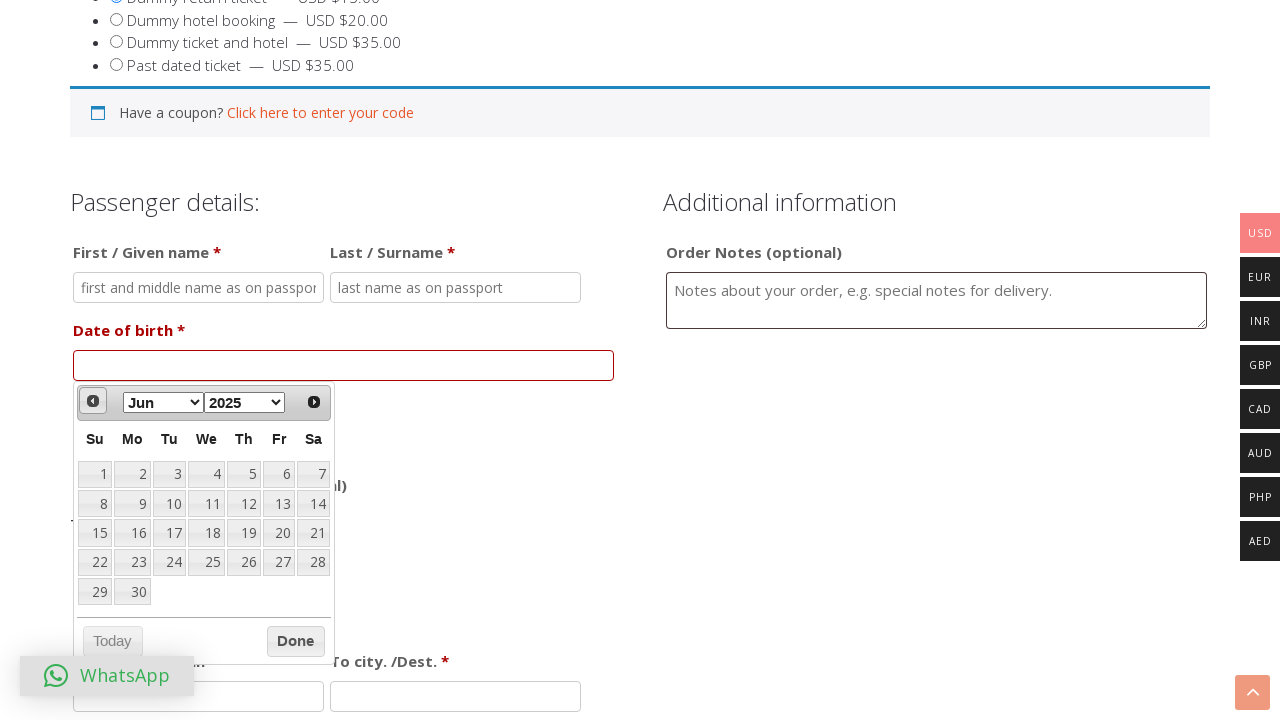

Clicked previous month button (attempt 9/30) at (93, 400) on .ui-icon-circle-triangle-w
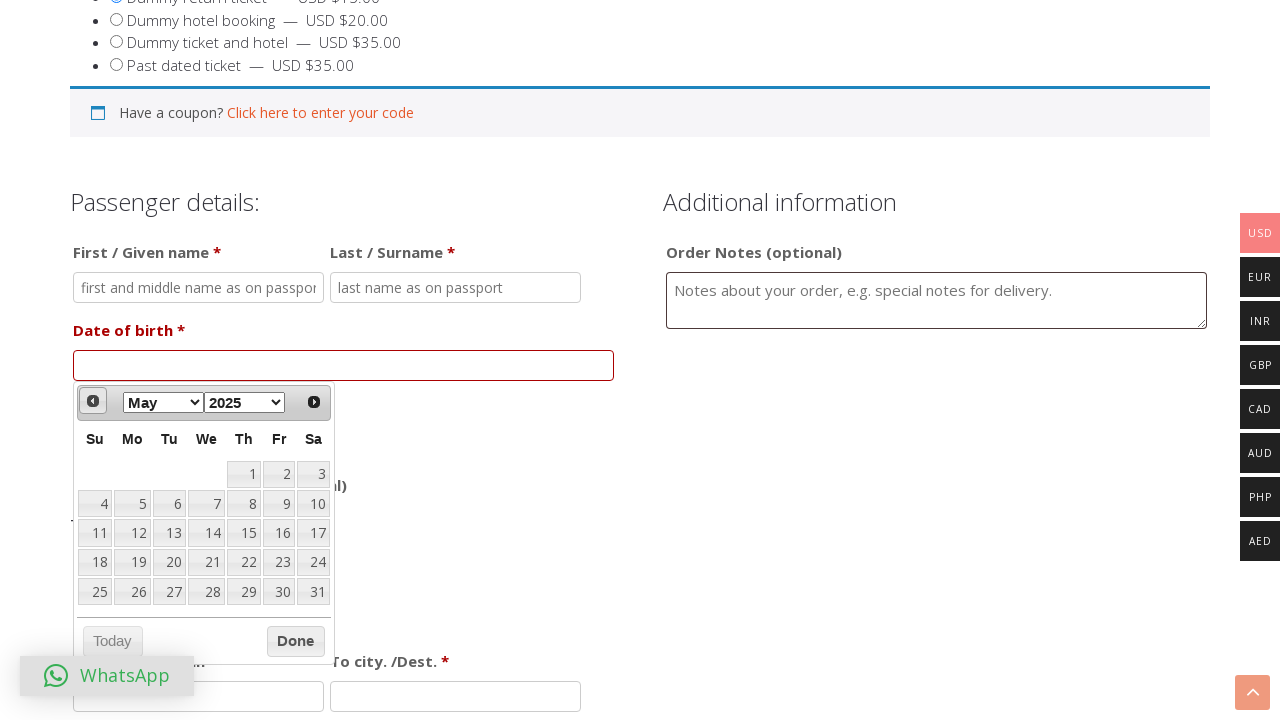

Waited 500ms for date picker UI to update
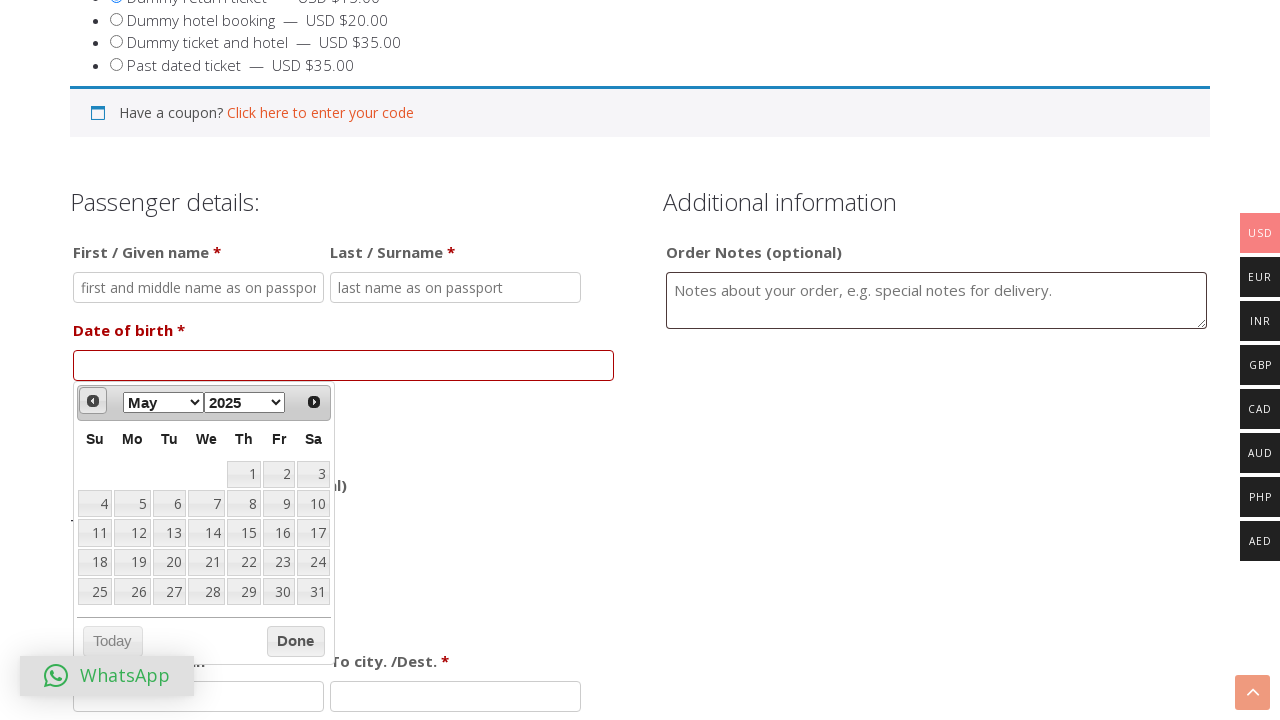

Read current date picker month: JanFebMarAprMayJunJulAugSepOctNovDec, year: 19261927192819291930193119321933193419351936193719381939194019411942194319441945194619471948194919501951195219531954195519561957195819591960196119621963196419651966196719681969197019711972197319741975197619771978197919801981198219831984198519861987198819891990199119921993199419951996199719981999200020012002200320042005200620072008200920102011201220132014201520162017201820192020202120222023202420252026
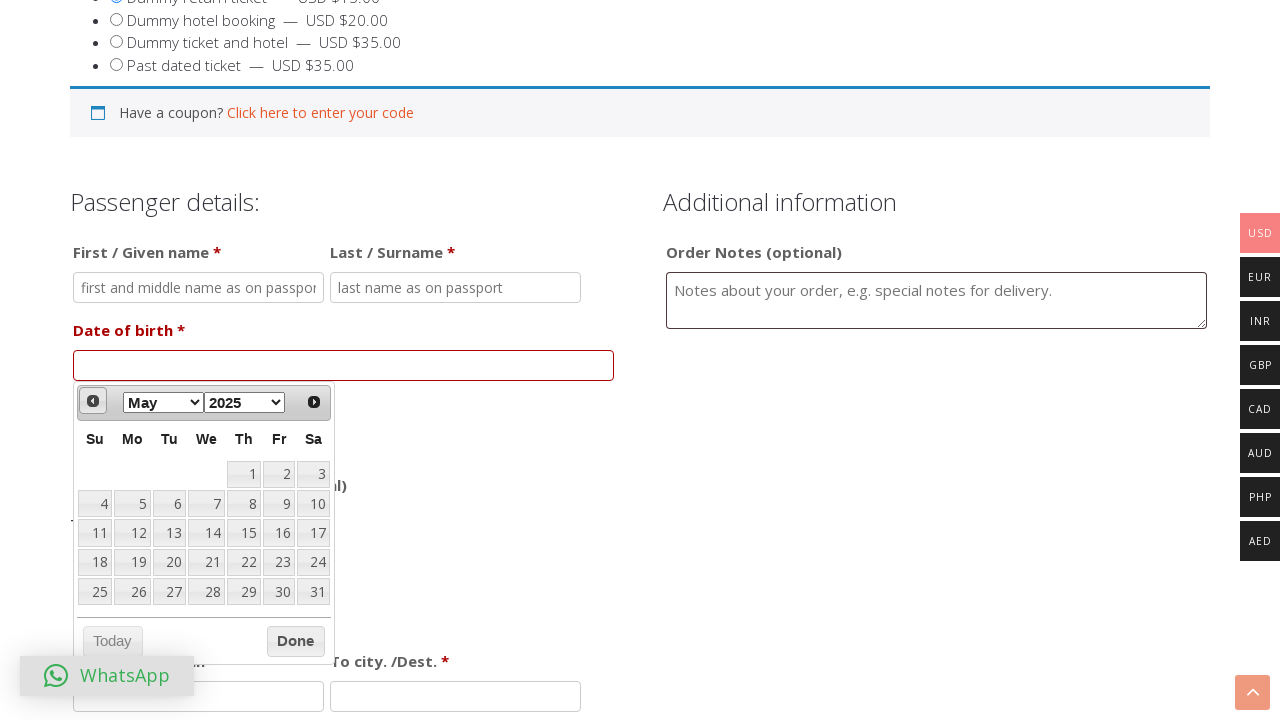

Clicked previous month button (attempt 10/30) at (93, 400) on .ui-icon-circle-triangle-w
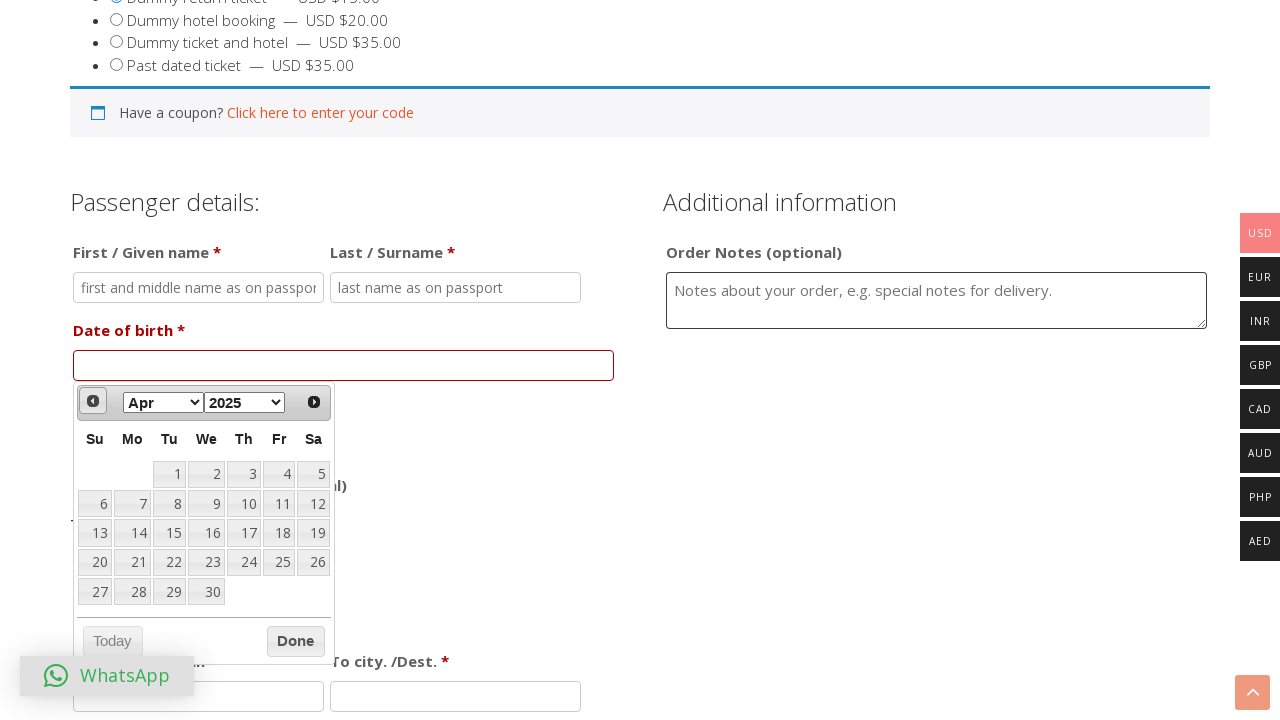

Waited 500ms for date picker UI to update
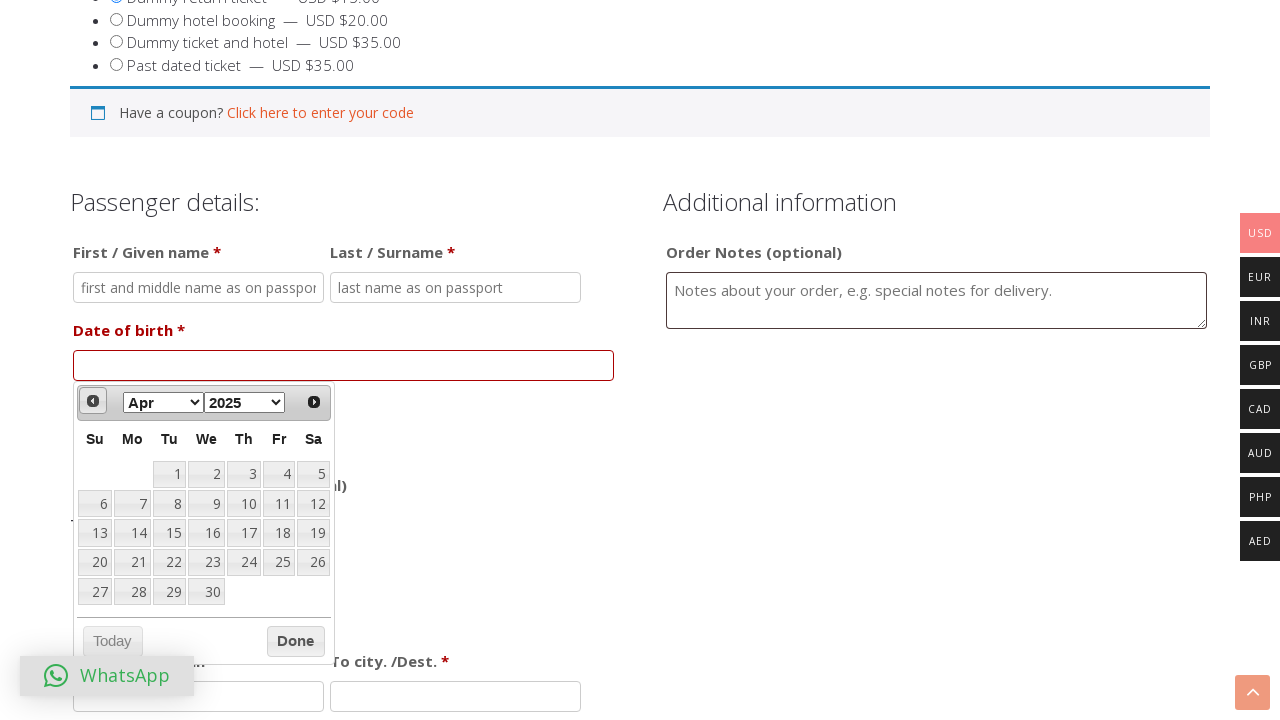

Read current date picker month: JanFebMarAprMayJunJulAugSepOctNovDec, year: 19261927192819291930193119321933193419351936193719381939194019411942194319441945194619471948194919501951195219531954195519561957195819591960196119621963196419651966196719681969197019711972197319741975197619771978197919801981198219831984198519861987198819891990199119921993199419951996199719981999200020012002200320042005200620072008200920102011201220132014201520162017201820192020202120222023202420252026
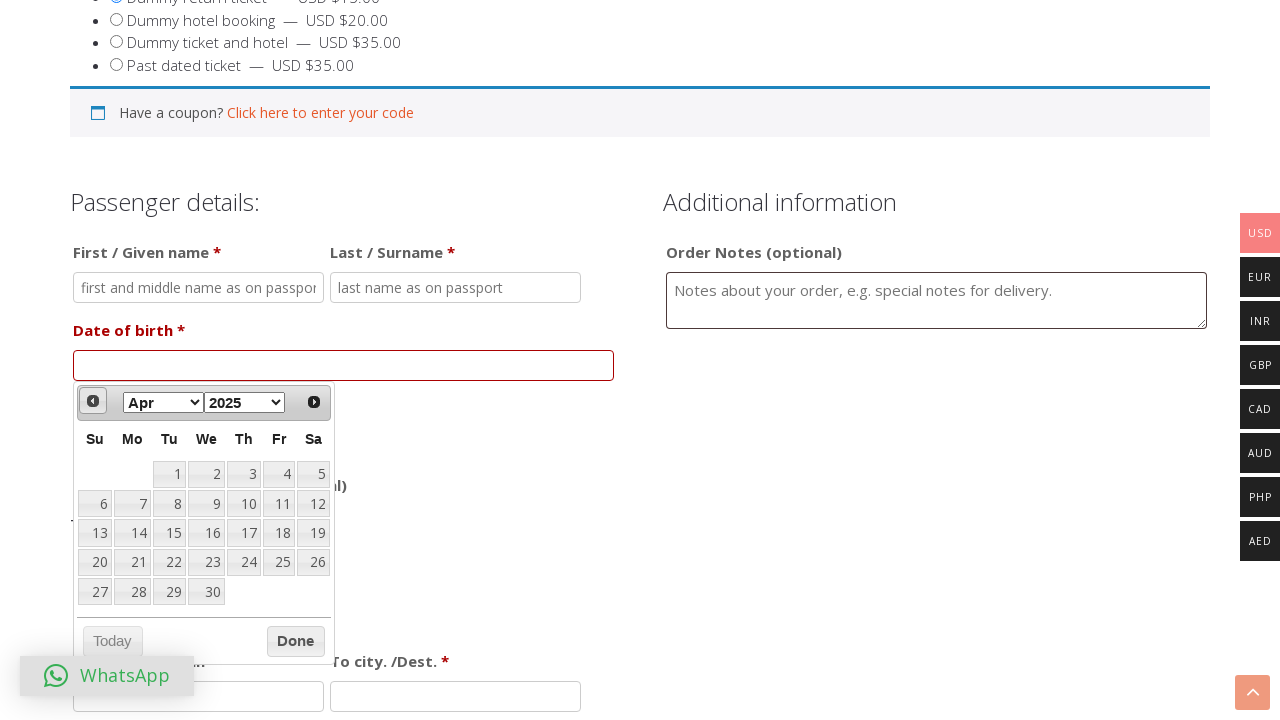

Clicked previous month button (attempt 11/30) at (93, 400) on .ui-icon-circle-triangle-w
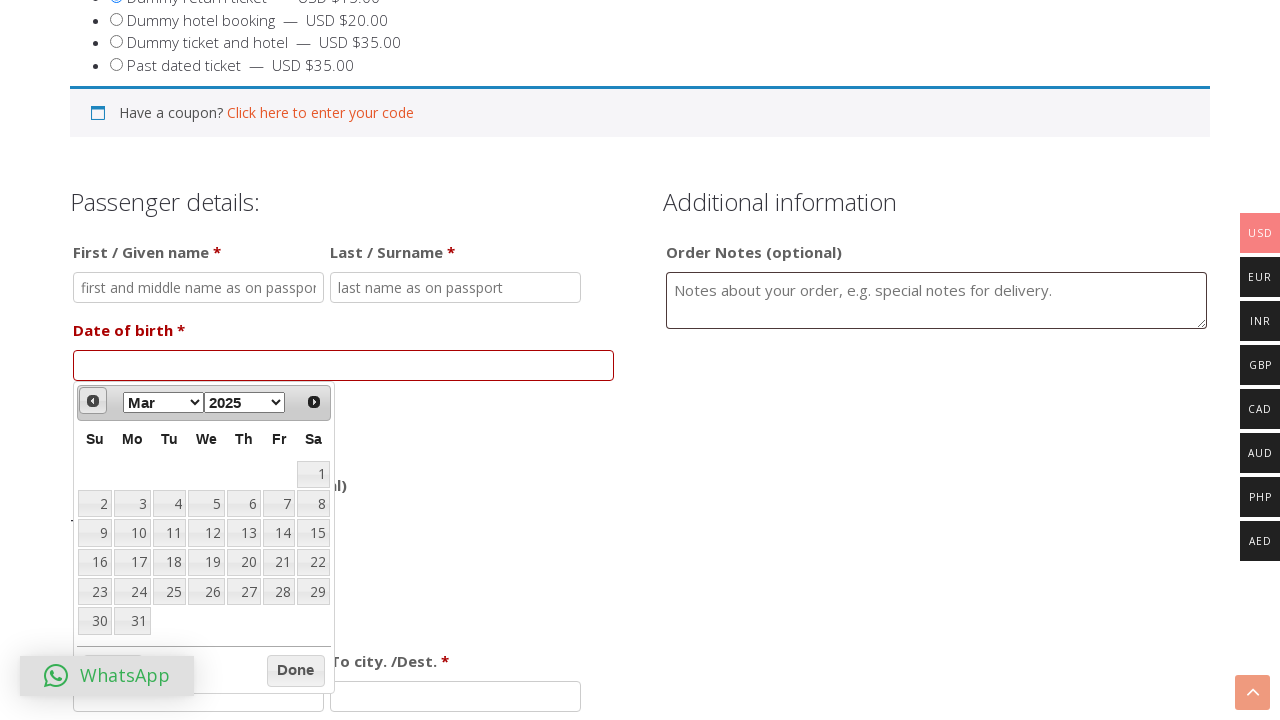

Waited 500ms for date picker UI to update
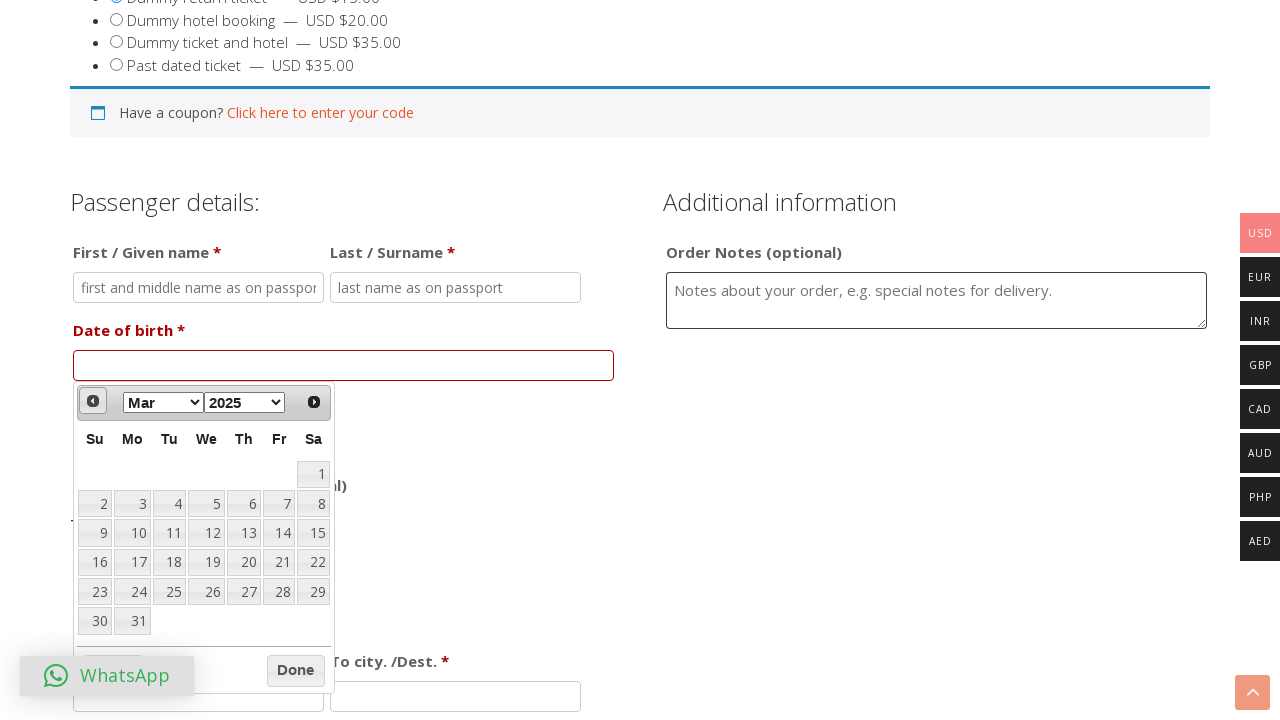

Read current date picker month: JanFebMarAprMayJunJulAugSepOctNovDec, year: 19261927192819291930193119321933193419351936193719381939194019411942194319441945194619471948194919501951195219531954195519561957195819591960196119621963196419651966196719681969197019711972197319741975197619771978197919801981198219831984198519861987198819891990199119921993199419951996199719981999200020012002200320042005200620072008200920102011201220132014201520162017201820192020202120222023202420252026
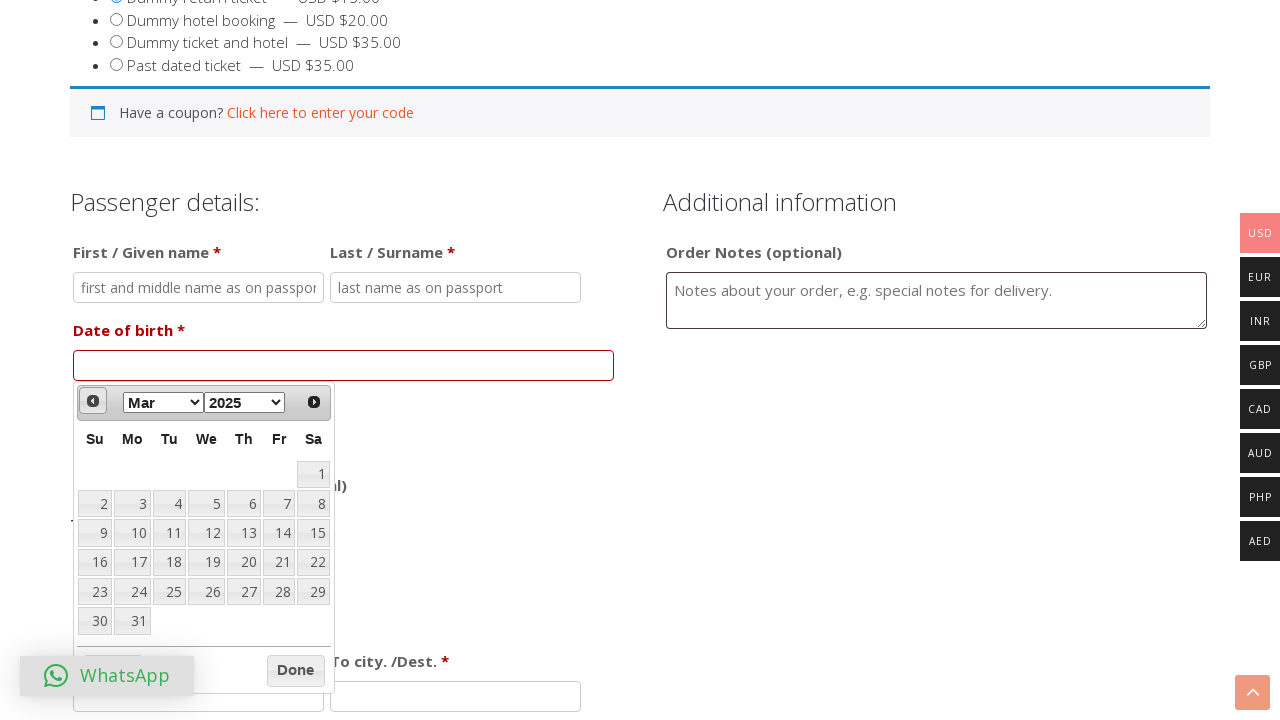

Clicked previous month button (attempt 12/30) at (93, 400) on .ui-icon-circle-triangle-w
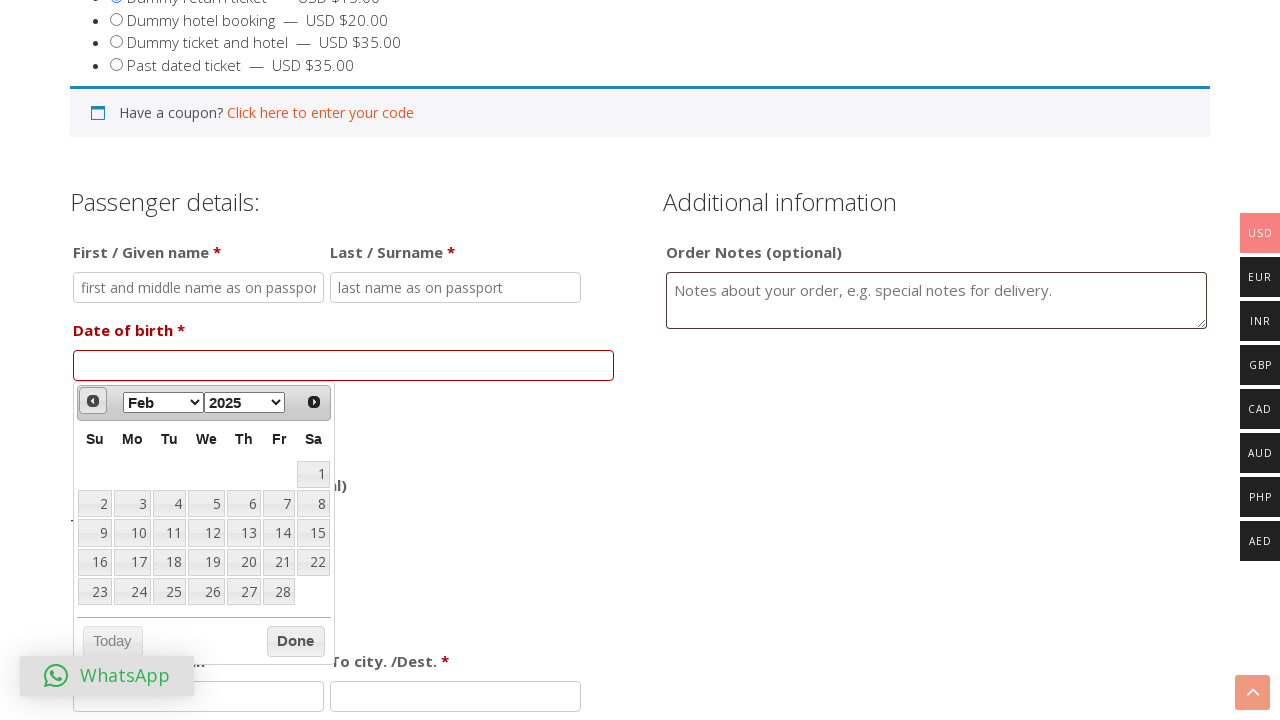

Waited 500ms for date picker UI to update
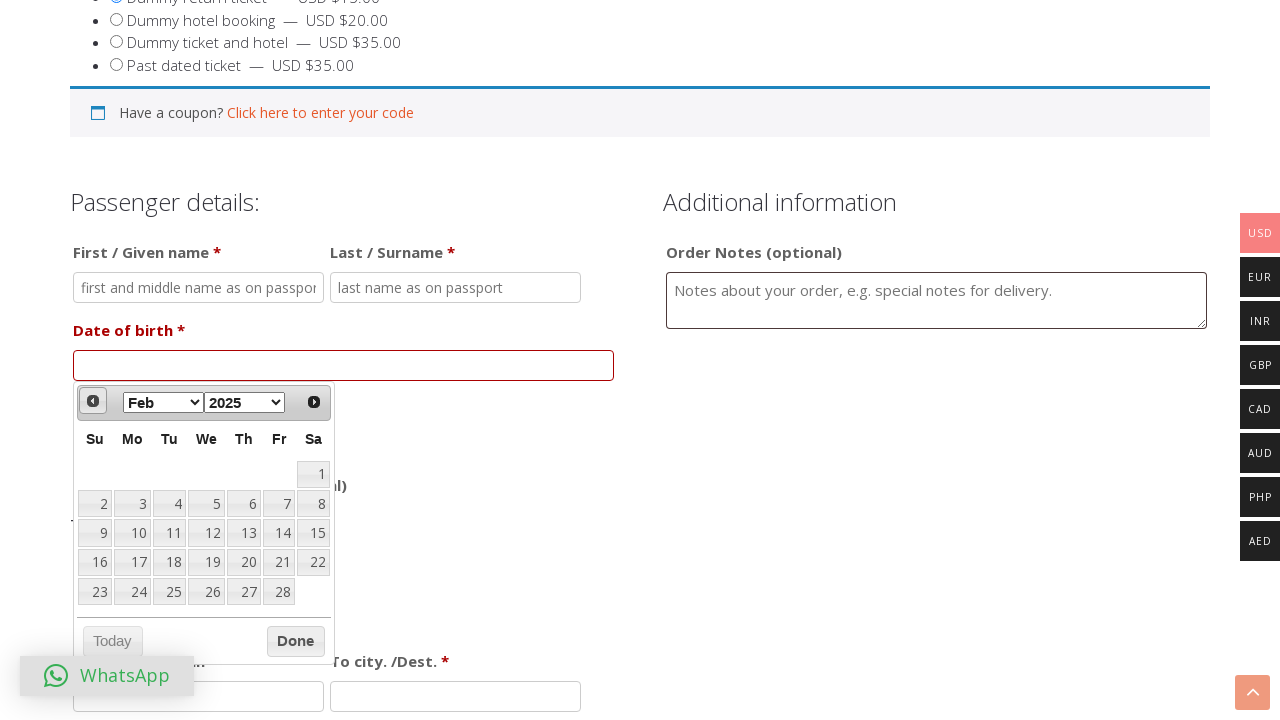

Read current date picker month: JanFebMarAprMayJunJulAugSepOctNovDec, year: 19261927192819291930193119321933193419351936193719381939194019411942194319441945194619471948194919501951195219531954195519561957195819591960196119621963196419651966196719681969197019711972197319741975197619771978197919801981198219831984198519861987198819891990199119921993199419951996199719981999200020012002200320042005200620072008200920102011201220132014201520162017201820192020202120222023202420252026
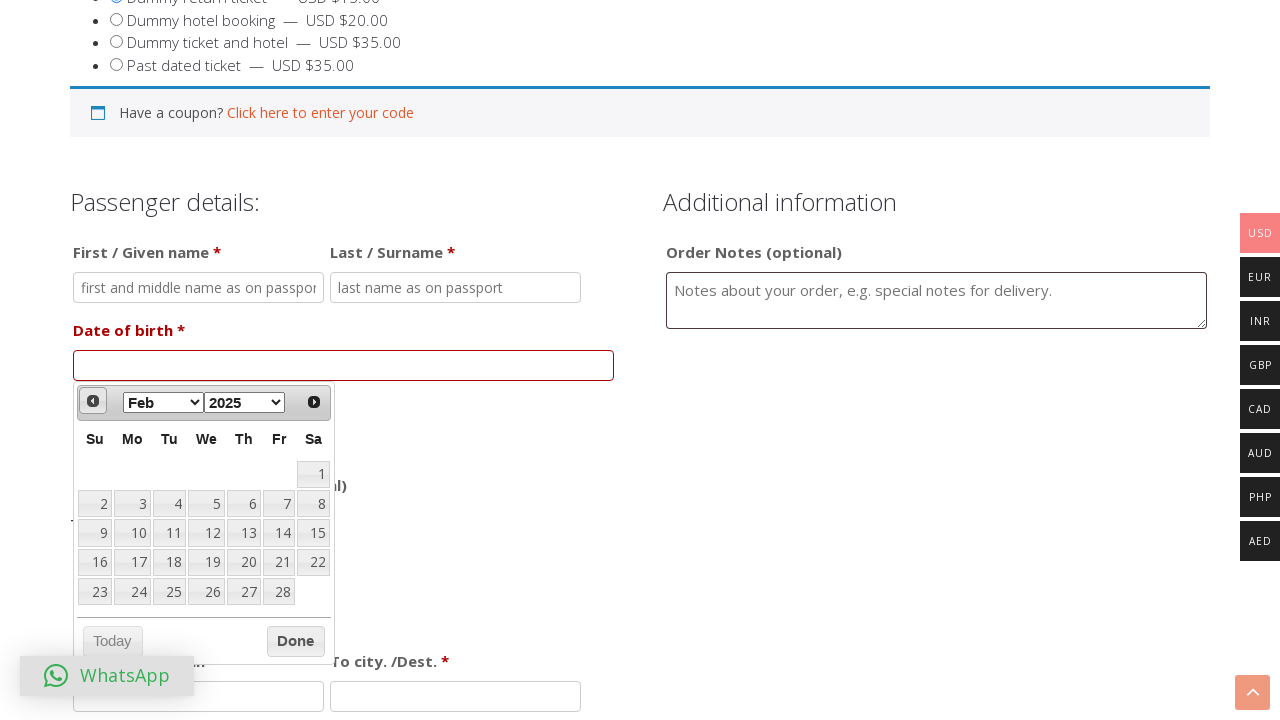

Clicked previous month button (attempt 13/30) at (93, 400) on .ui-icon-circle-triangle-w
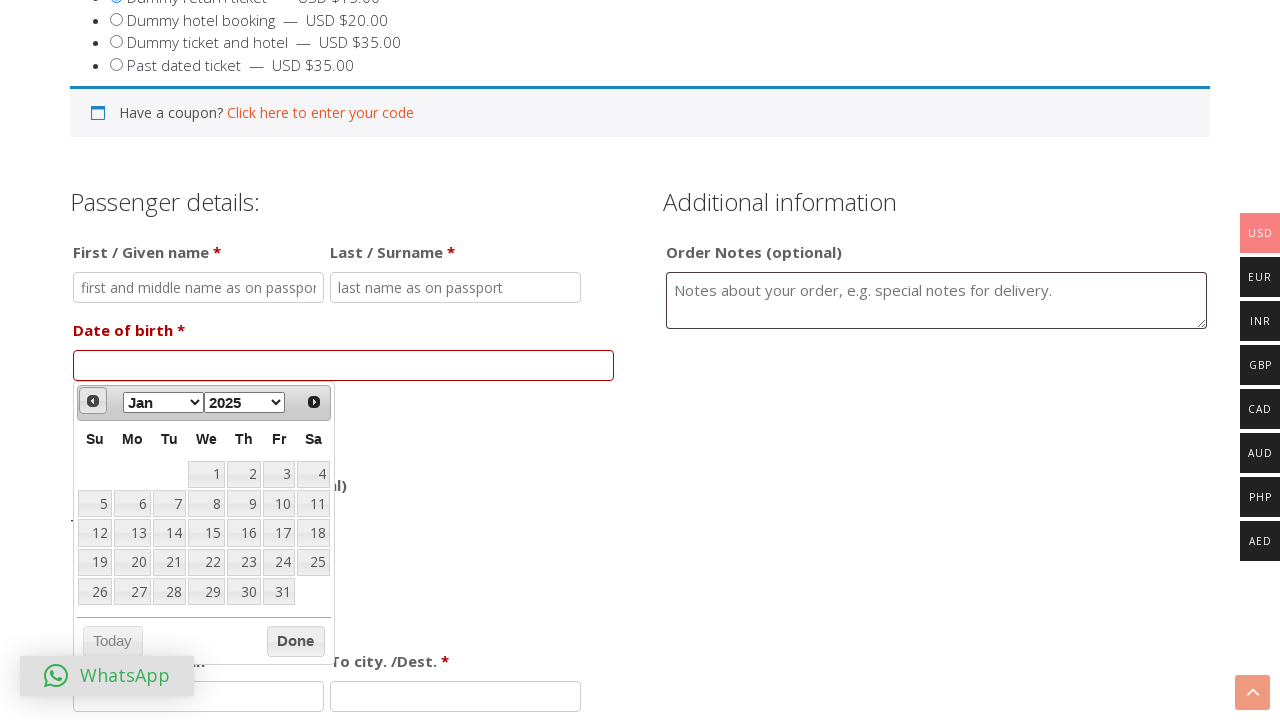

Waited 500ms for date picker UI to update
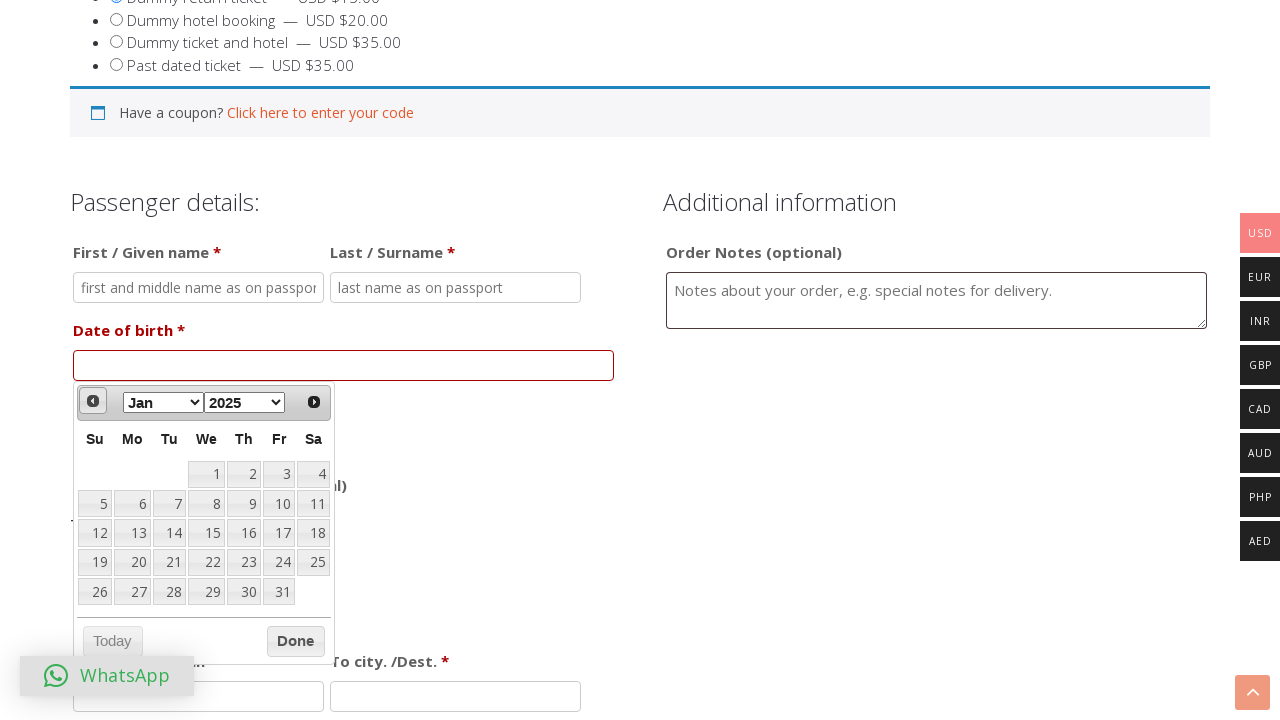

Read current date picker month: JanFebMarAprMayJunJulAugSepOctNovDec, year: 19261927192819291930193119321933193419351936193719381939194019411942194319441945194619471948194919501951195219531954195519561957195819591960196119621963196419651966196719681969197019711972197319741975197619771978197919801981198219831984198519861987198819891990199119921993199419951996199719981999200020012002200320042005200620072008200920102011201220132014201520162017201820192020202120222023202420252026
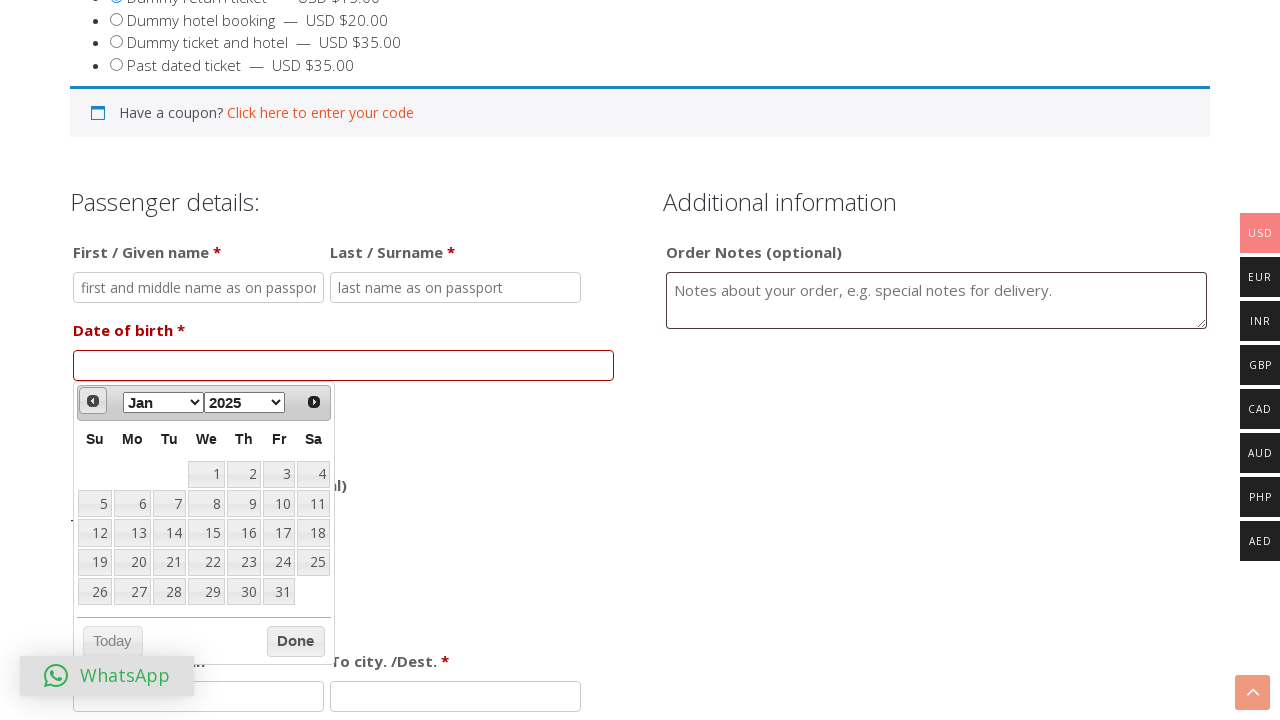

Clicked previous month button (attempt 14/30) at (93, 400) on .ui-icon-circle-triangle-w
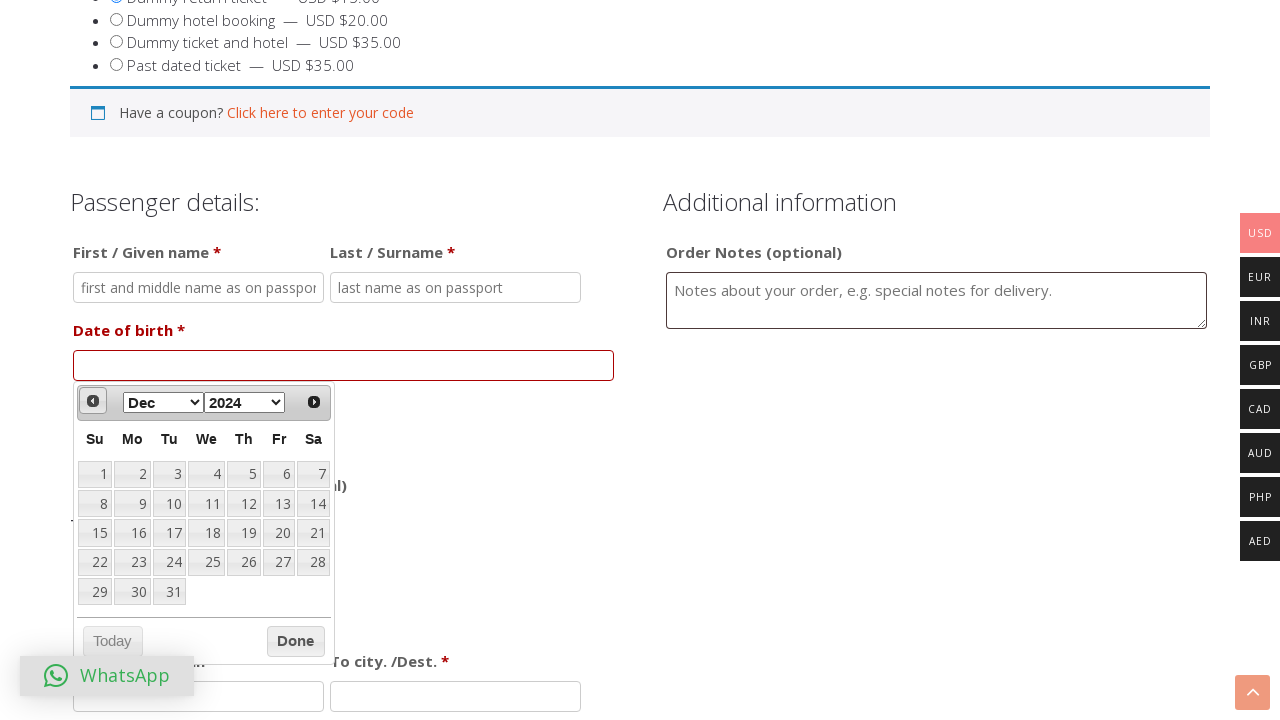

Waited 500ms for date picker UI to update
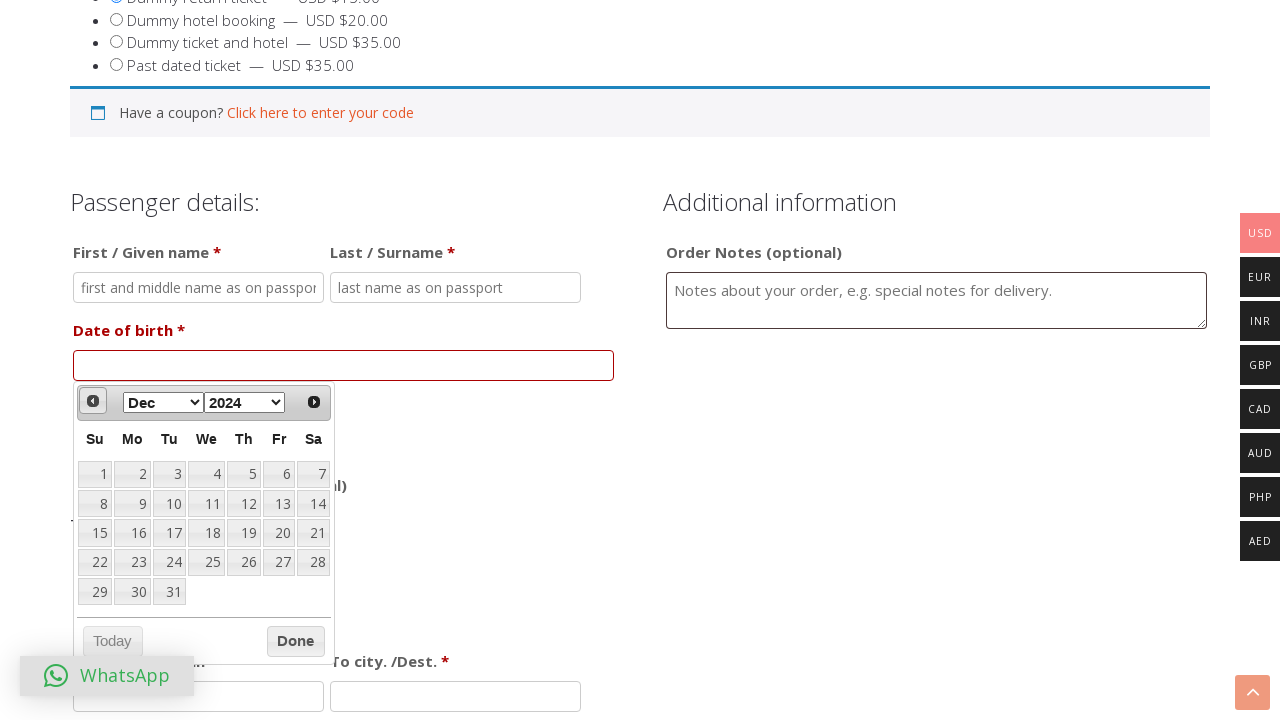

Read current date picker month: JanFebMarAprMayJunJulAugSepOctNovDec, year: 19261927192819291930193119321933193419351936193719381939194019411942194319441945194619471948194919501951195219531954195519561957195819591960196119621963196419651966196719681969197019711972197319741975197619771978197919801981198219831984198519861987198819891990199119921993199419951996199719981999200020012002200320042005200620072008200920102011201220132014201520162017201820192020202120222023202420252026
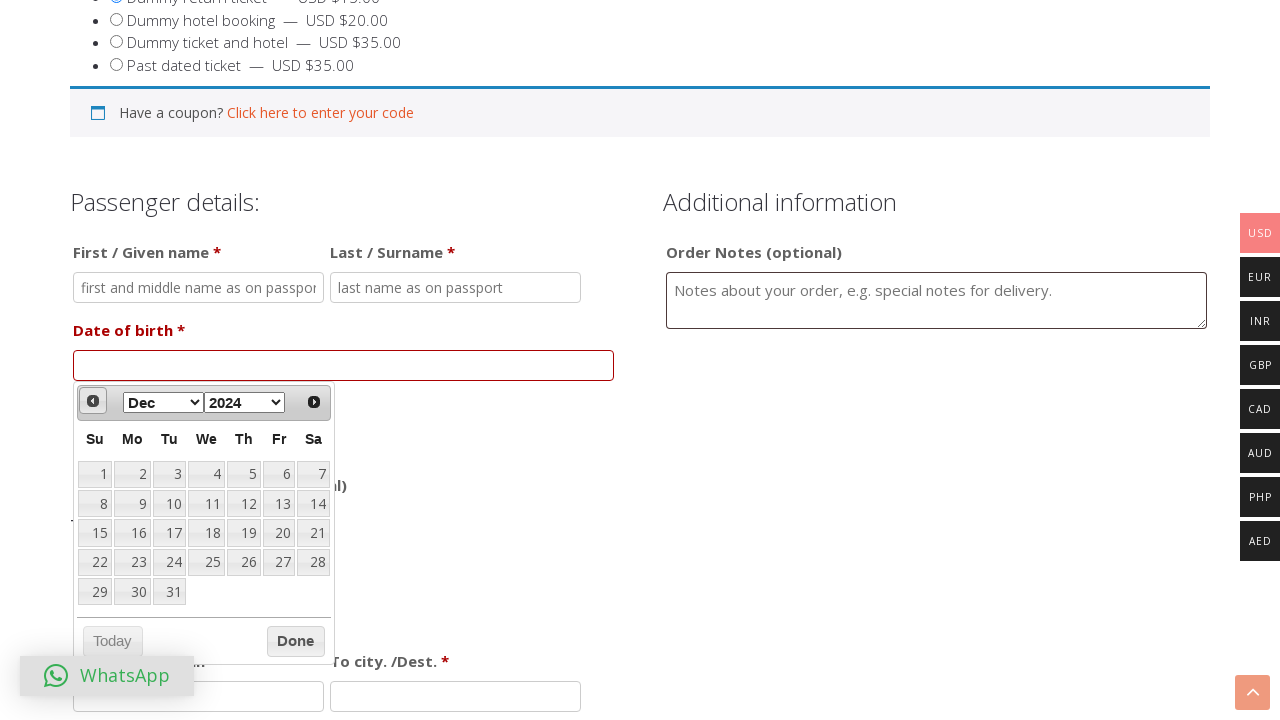

Clicked previous month button (attempt 15/30) at (93, 400) on .ui-icon-circle-triangle-w
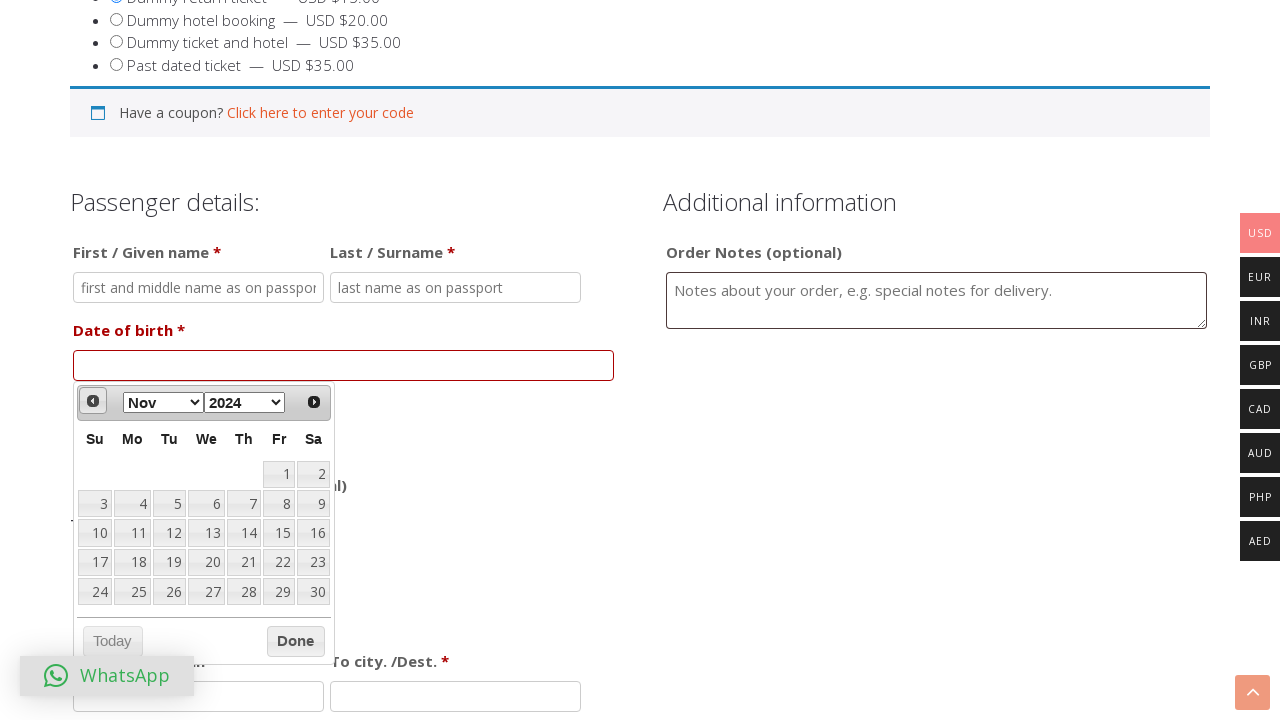

Waited 500ms for date picker UI to update
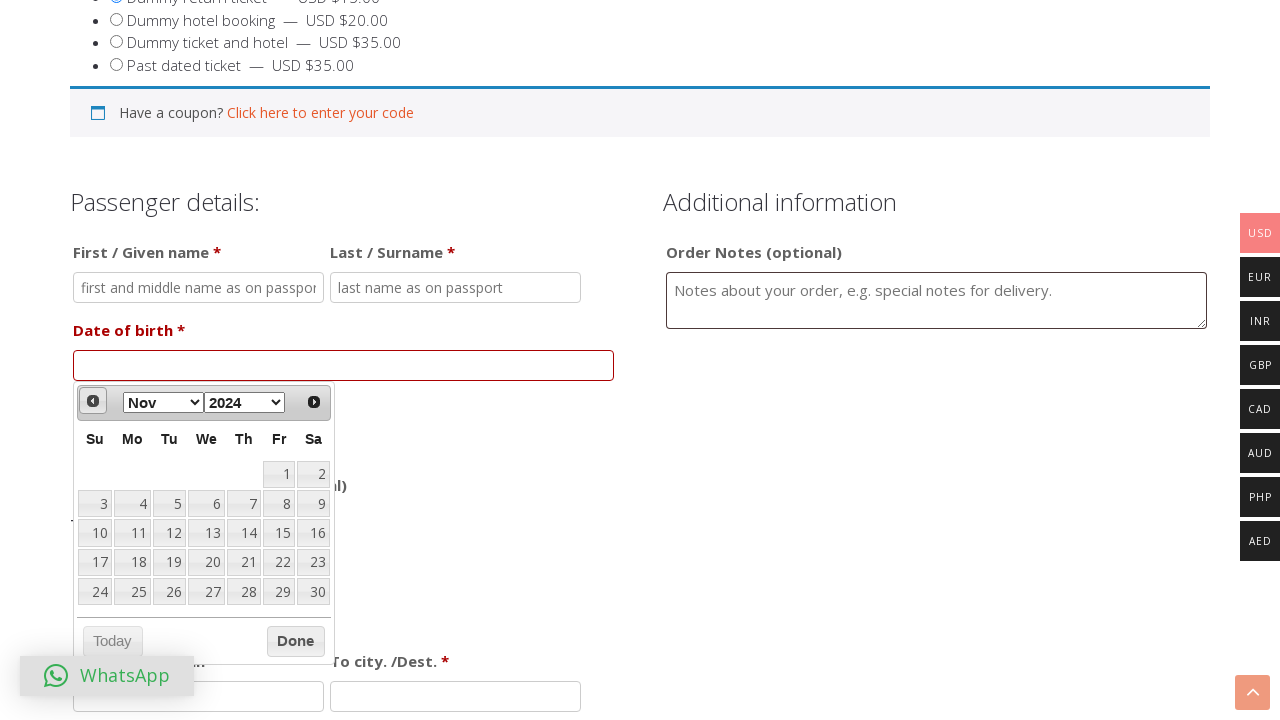

Read current date picker month: JanFebMarAprMayJunJulAugSepOctNovDec, year: 19261927192819291930193119321933193419351936193719381939194019411942194319441945194619471948194919501951195219531954195519561957195819591960196119621963196419651966196719681969197019711972197319741975197619771978197919801981198219831984198519861987198819891990199119921993199419951996199719981999200020012002200320042005200620072008200920102011201220132014201520162017201820192020202120222023202420252026
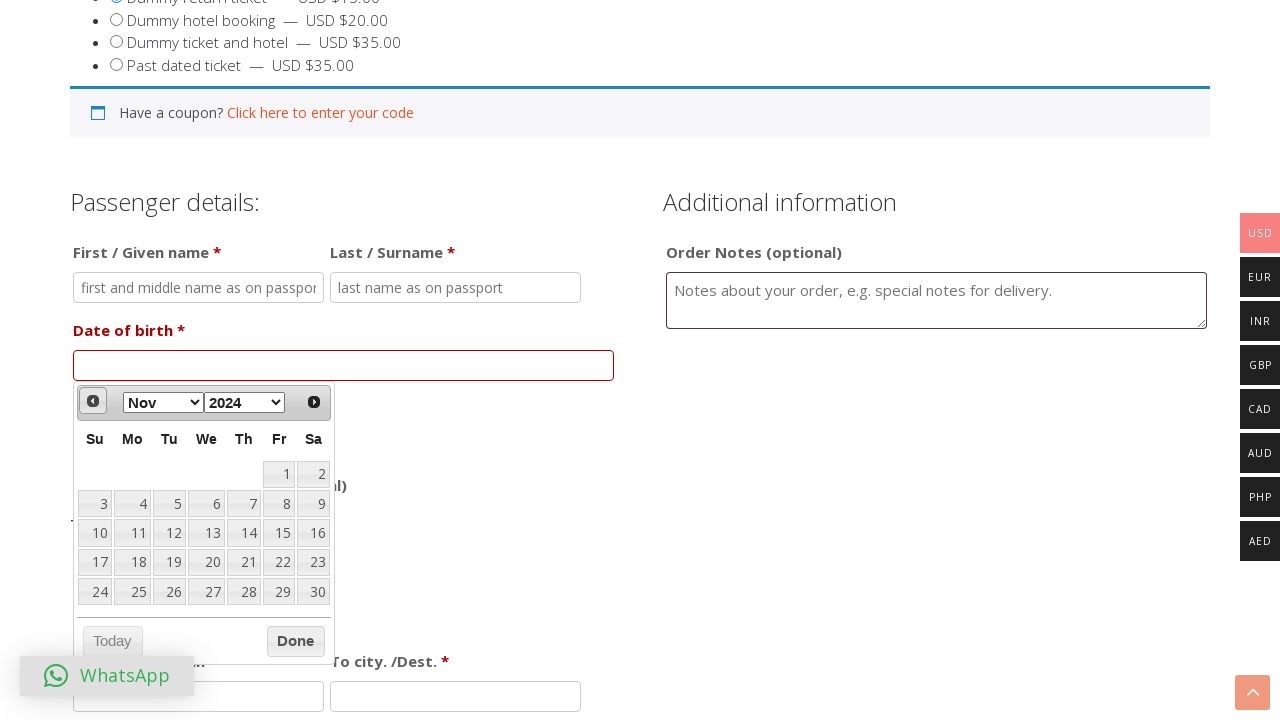

Clicked previous month button (attempt 16/30) at (93, 400) on .ui-icon-circle-triangle-w
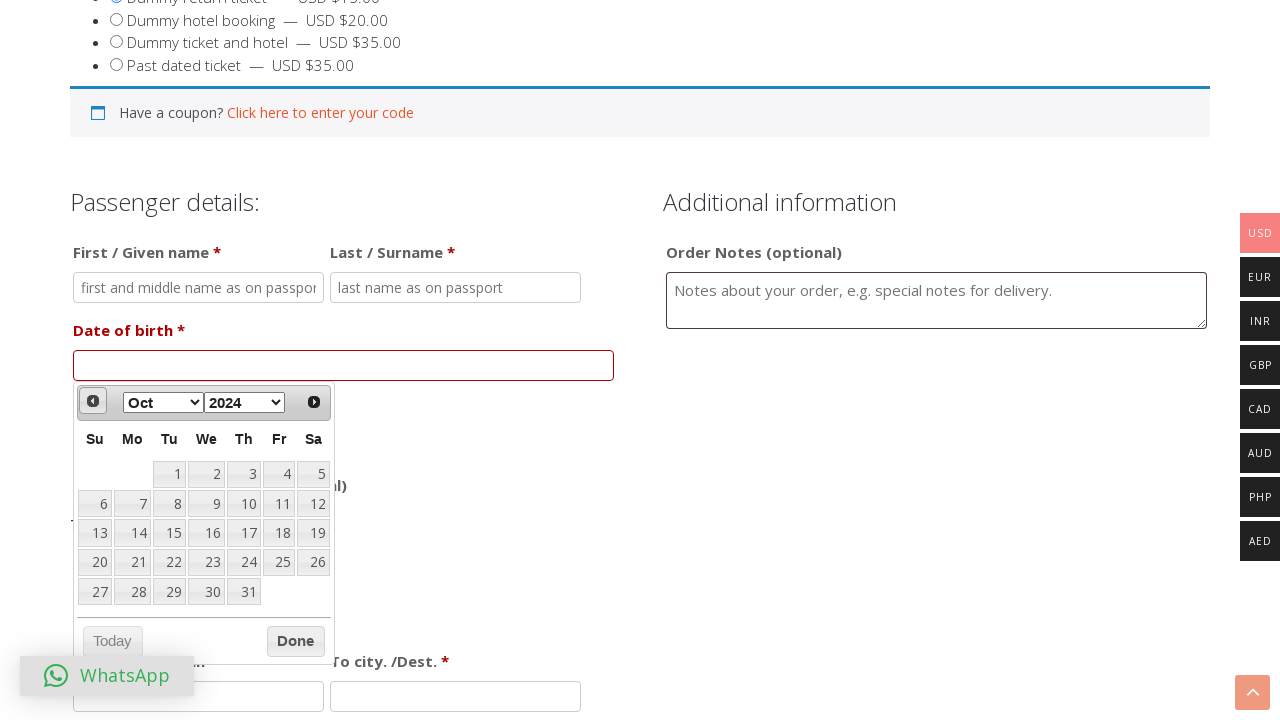

Waited 500ms for date picker UI to update
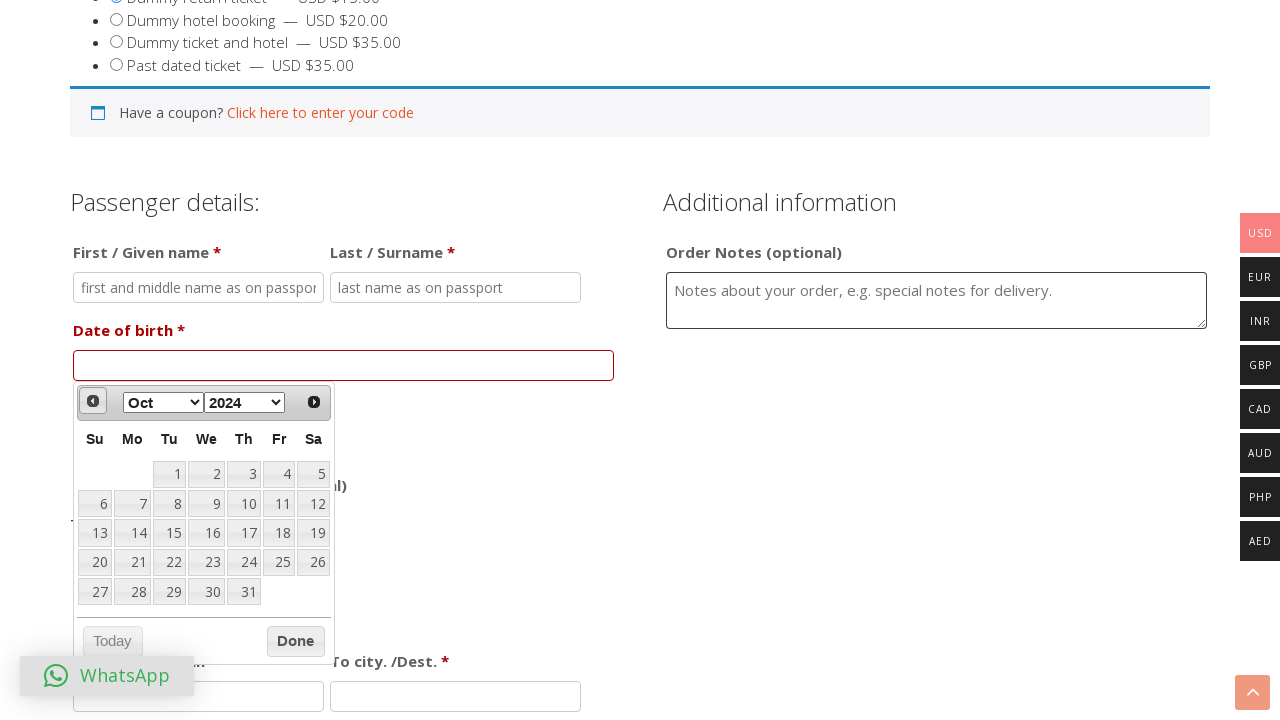

Read current date picker month: JanFebMarAprMayJunJulAugSepOctNovDec, year: 19261927192819291930193119321933193419351936193719381939194019411942194319441945194619471948194919501951195219531954195519561957195819591960196119621963196419651966196719681969197019711972197319741975197619771978197919801981198219831984198519861987198819891990199119921993199419951996199719981999200020012002200320042005200620072008200920102011201220132014201520162017201820192020202120222023202420252026
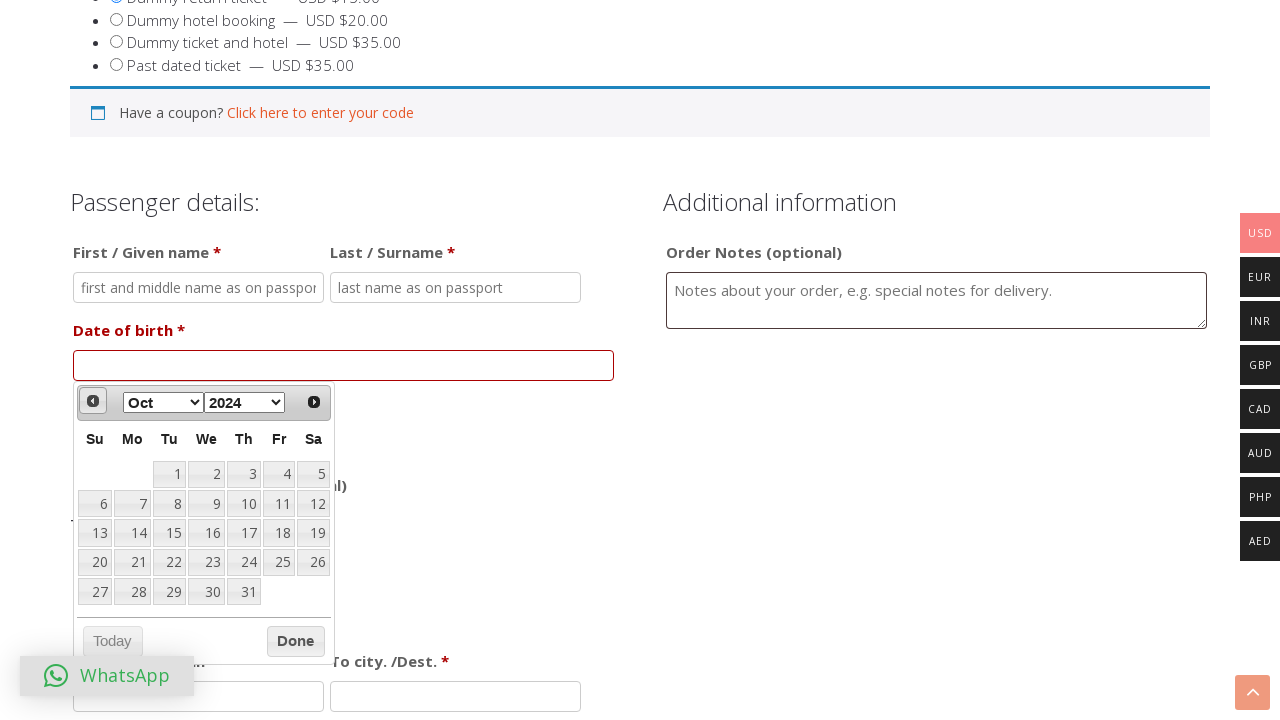

Clicked previous month button (attempt 17/30) at (93, 400) on .ui-icon-circle-triangle-w
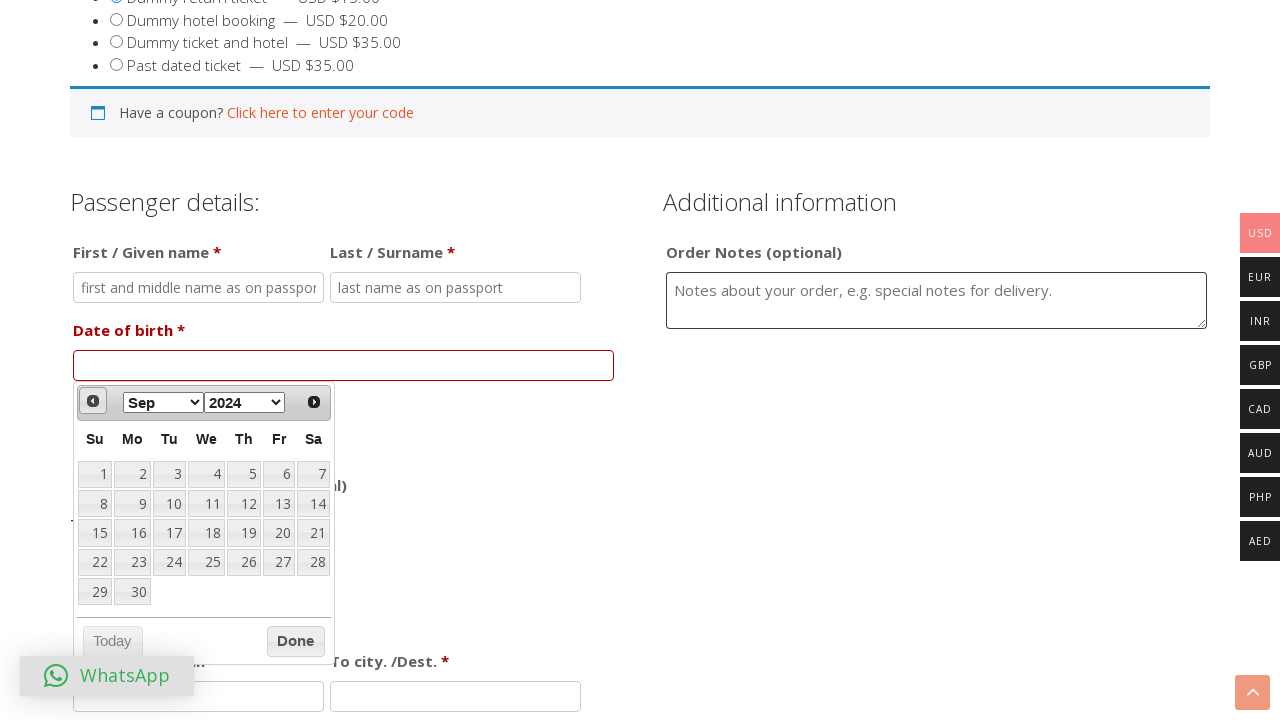

Waited 500ms for date picker UI to update
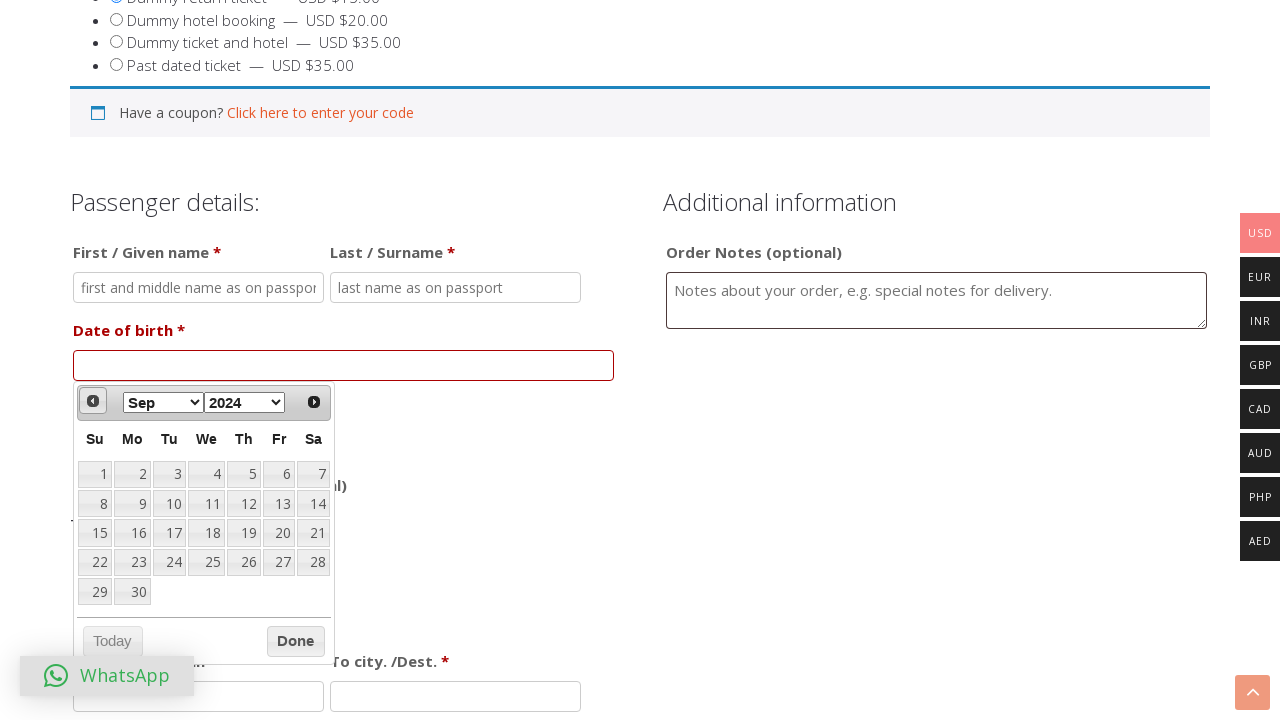

Read current date picker month: JanFebMarAprMayJunJulAugSepOctNovDec, year: 19261927192819291930193119321933193419351936193719381939194019411942194319441945194619471948194919501951195219531954195519561957195819591960196119621963196419651966196719681969197019711972197319741975197619771978197919801981198219831984198519861987198819891990199119921993199419951996199719981999200020012002200320042005200620072008200920102011201220132014201520162017201820192020202120222023202420252026
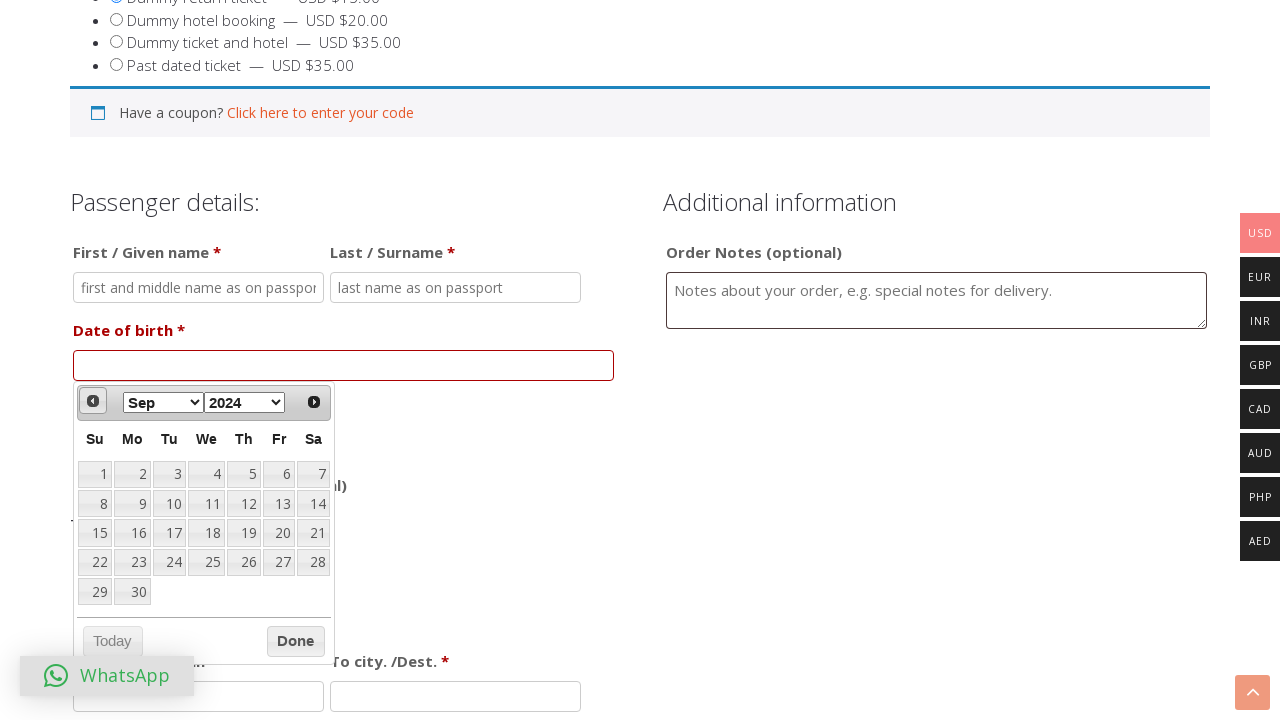

Clicked previous month button (attempt 18/30) at (93, 400) on .ui-icon-circle-triangle-w
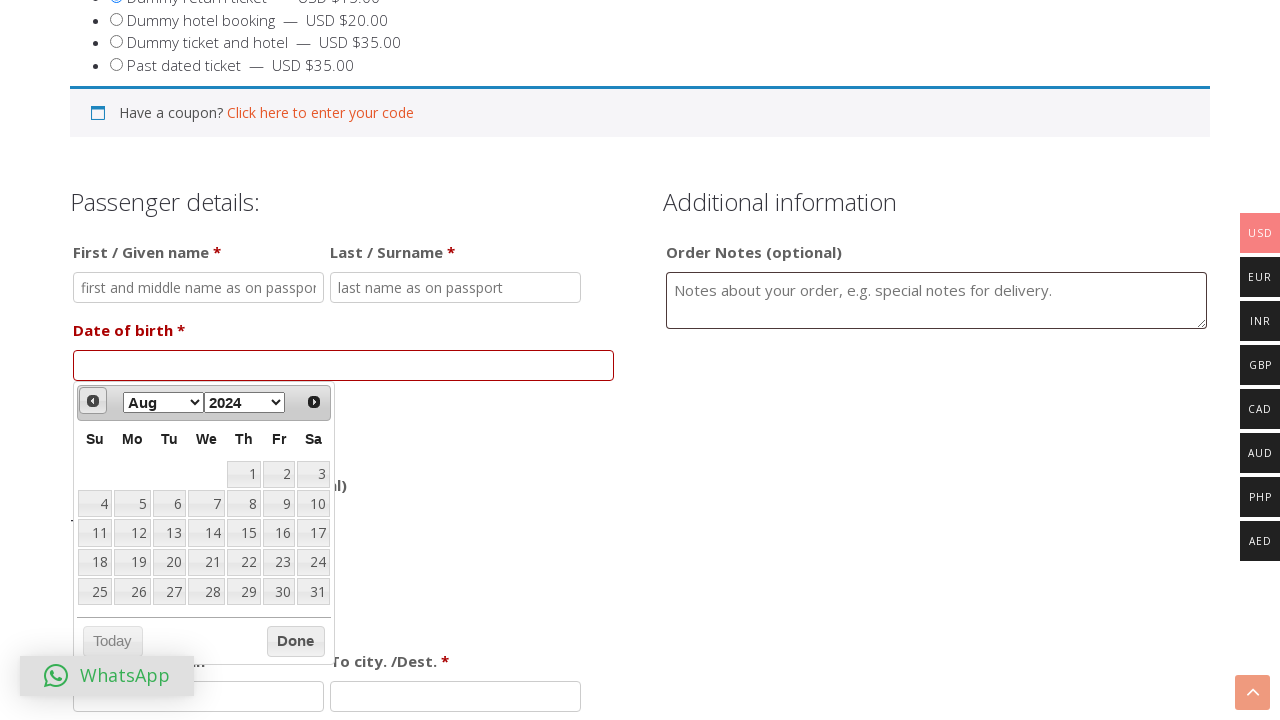

Waited 500ms for date picker UI to update
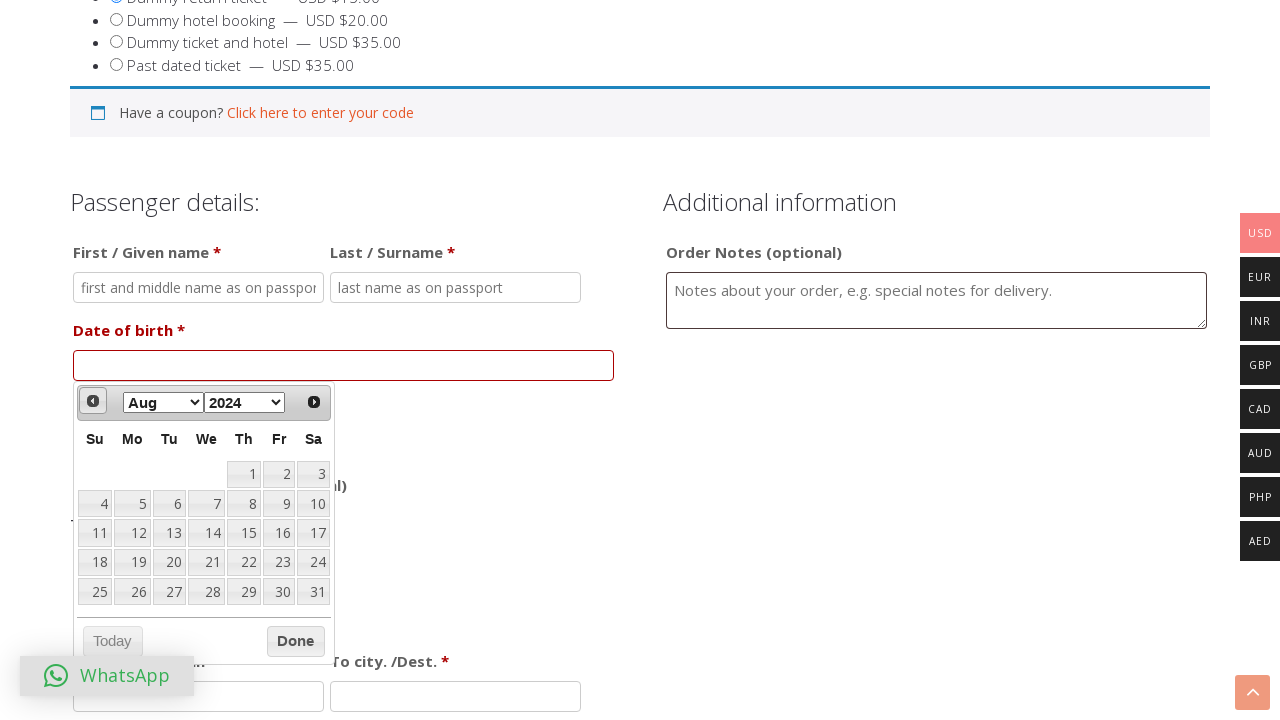

Read current date picker month: JanFebMarAprMayJunJulAugSepOctNovDec, year: 19261927192819291930193119321933193419351936193719381939194019411942194319441945194619471948194919501951195219531954195519561957195819591960196119621963196419651966196719681969197019711972197319741975197619771978197919801981198219831984198519861987198819891990199119921993199419951996199719981999200020012002200320042005200620072008200920102011201220132014201520162017201820192020202120222023202420252026
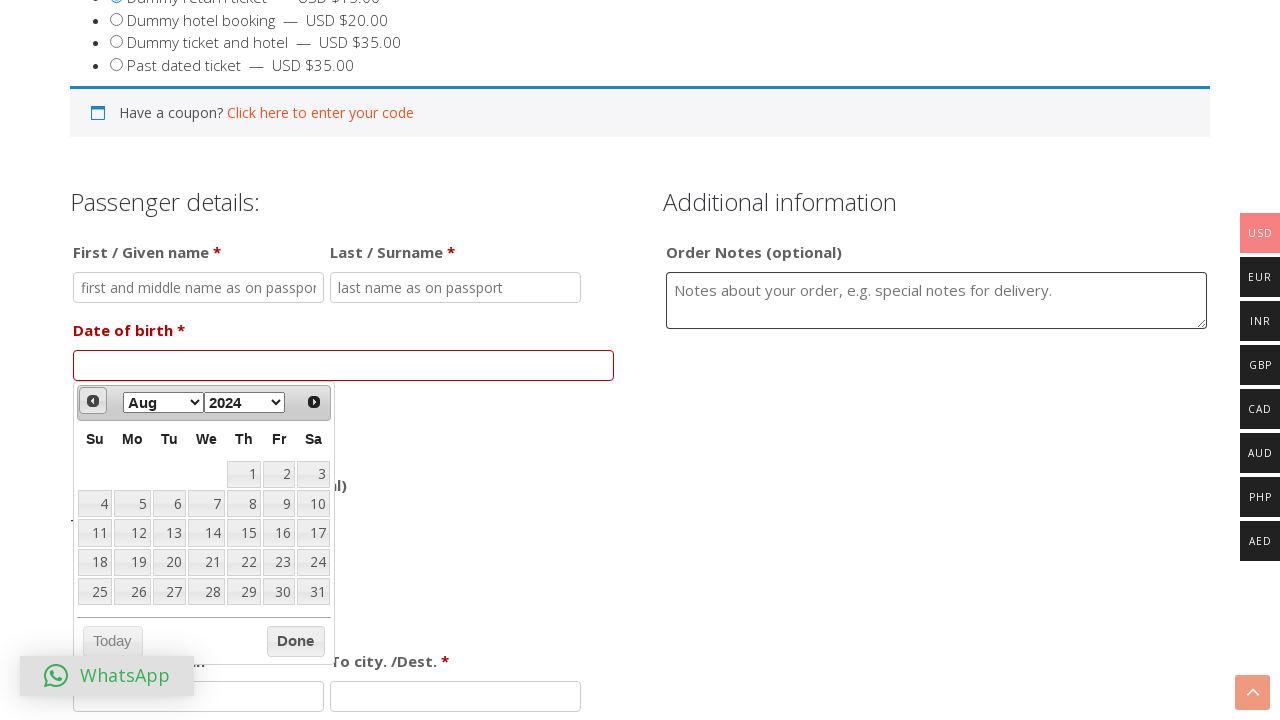

Clicked previous month button (attempt 19/30) at (93, 400) on .ui-icon-circle-triangle-w
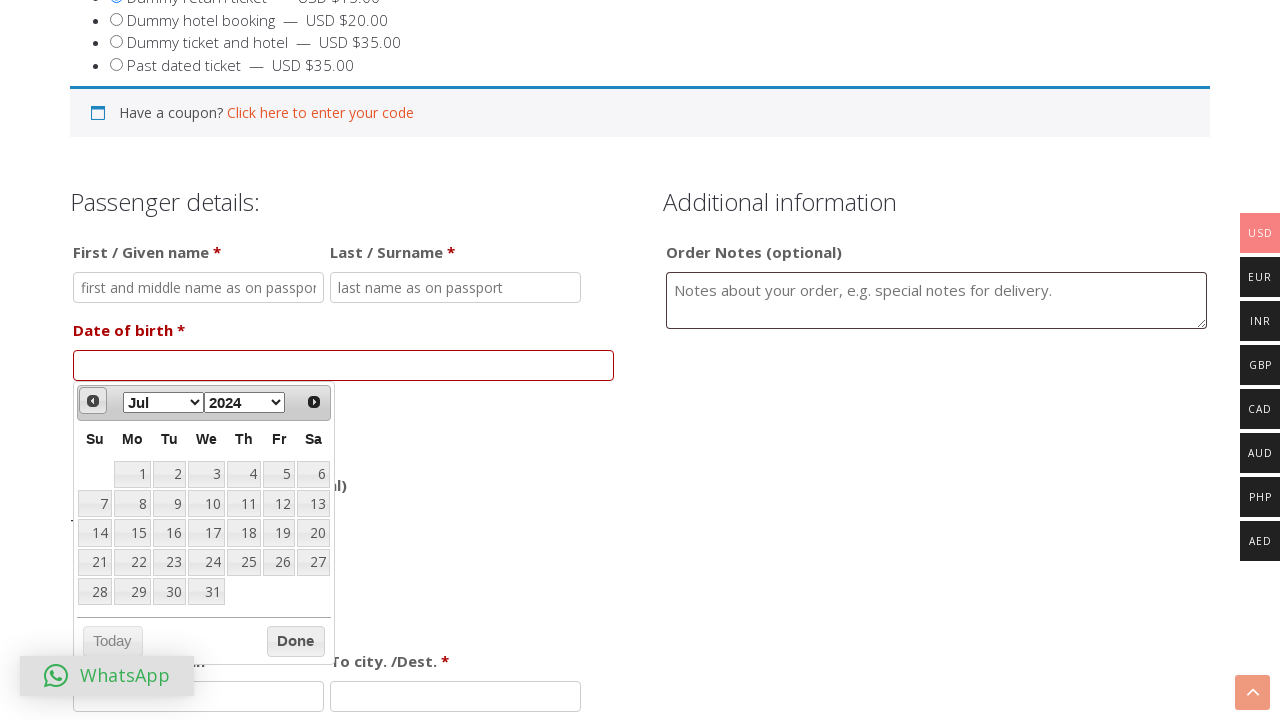

Waited 500ms for date picker UI to update
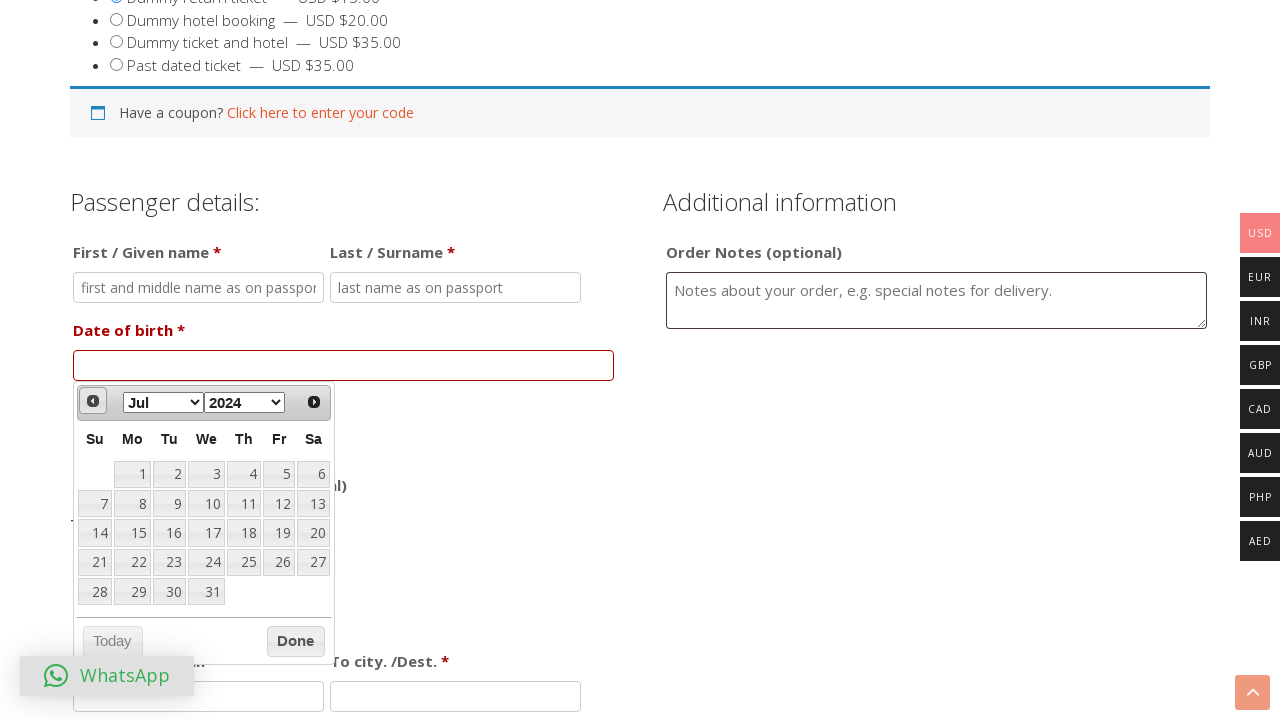

Read current date picker month: JanFebMarAprMayJunJulAugSepOctNovDec, year: 19261927192819291930193119321933193419351936193719381939194019411942194319441945194619471948194919501951195219531954195519561957195819591960196119621963196419651966196719681969197019711972197319741975197619771978197919801981198219831984198519861987198819891990199119921993199419951996199719981999200020012002200320042005200620072008200920102011201220132014201520162017201820192020202120222023202420252026
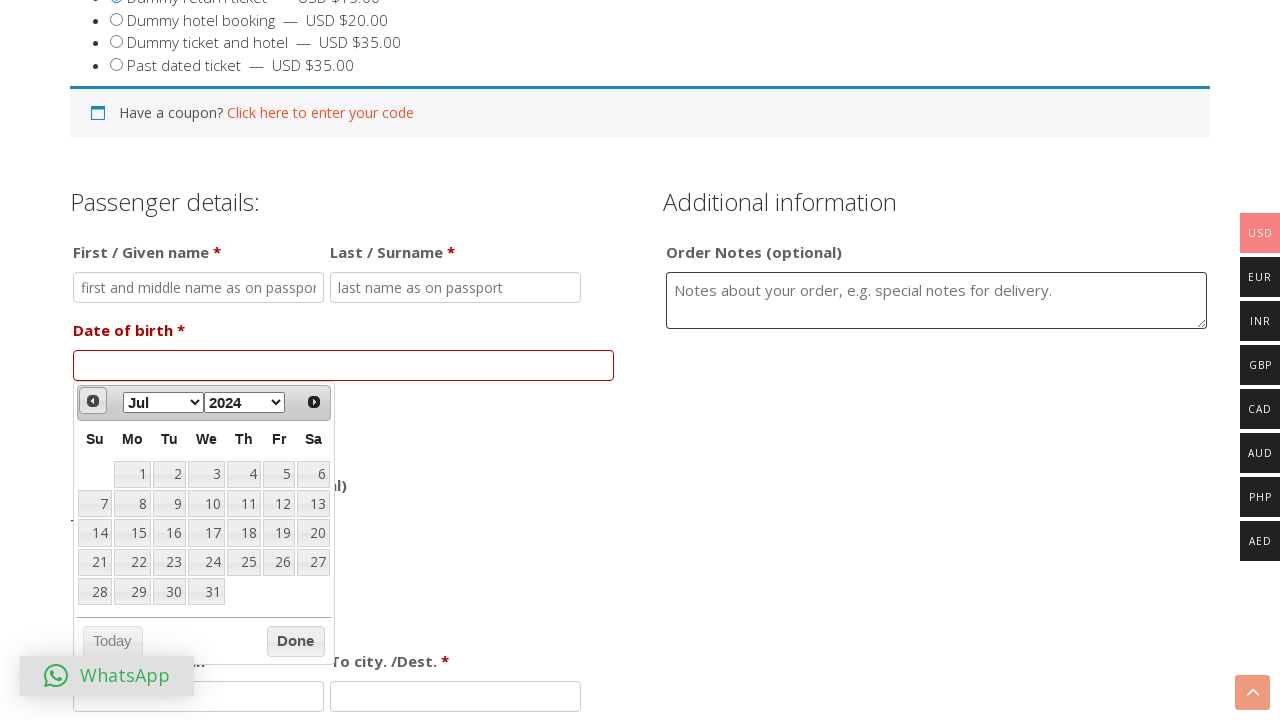

Clicked previous month button (attempt 20/30) at (93, 400) on .ui-icon-circle-triangle-w
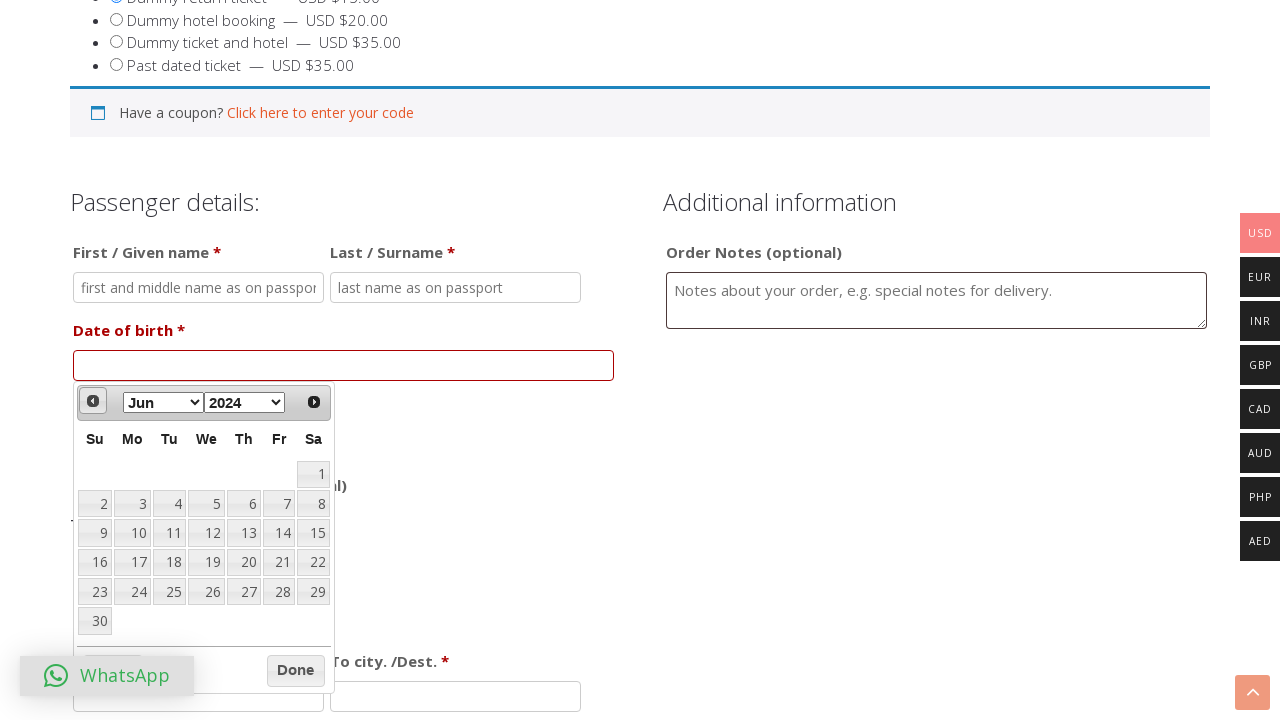

Waited 500ms for date picker UI to update
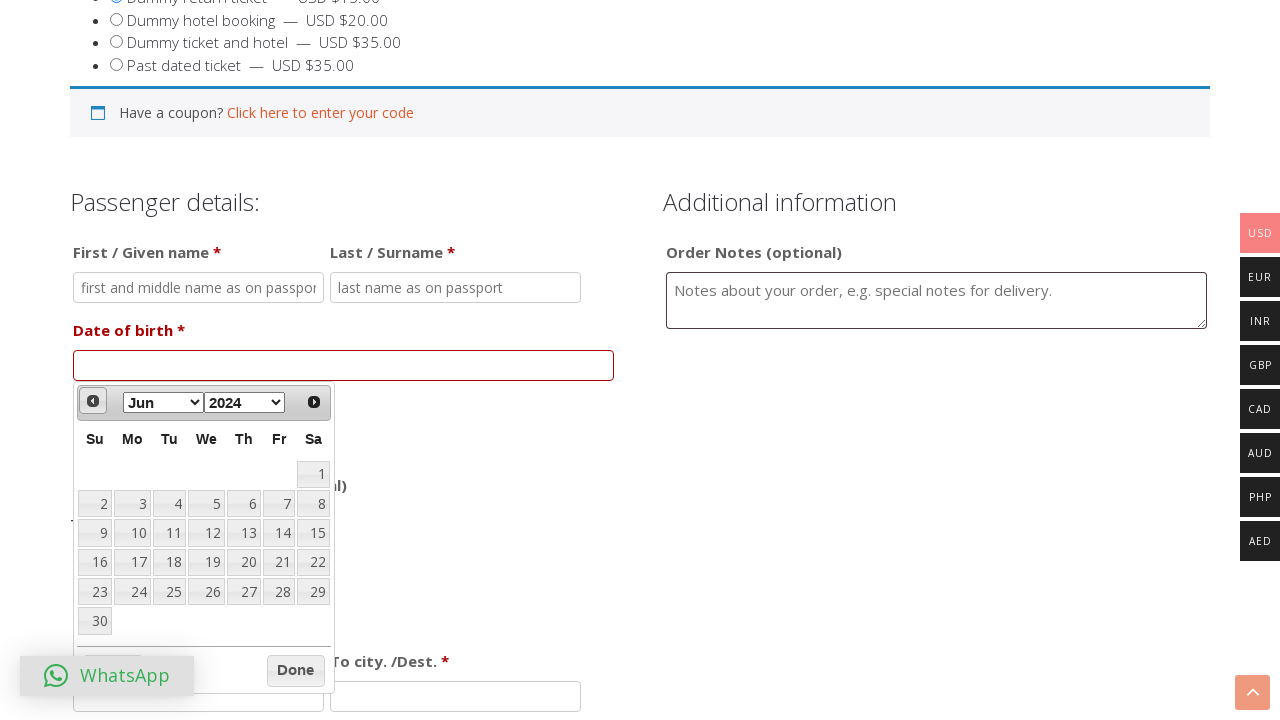

Read current date picker month: JanFebMarAprMayJunJulAugSepOctNovDec, year: 19261927192819291930193119321933193419351936193719381939194019411942194319441945194619471948194919501951195219531954195519561957195819591960196119621963196419651966196719681969197019711972197319741975197619771978197919801981198219831984198519861987198819891990199119921993199419951996199719981999200020012002200320042005200620072008200920102011201220132014201520162017201820192020202120222023202420252026
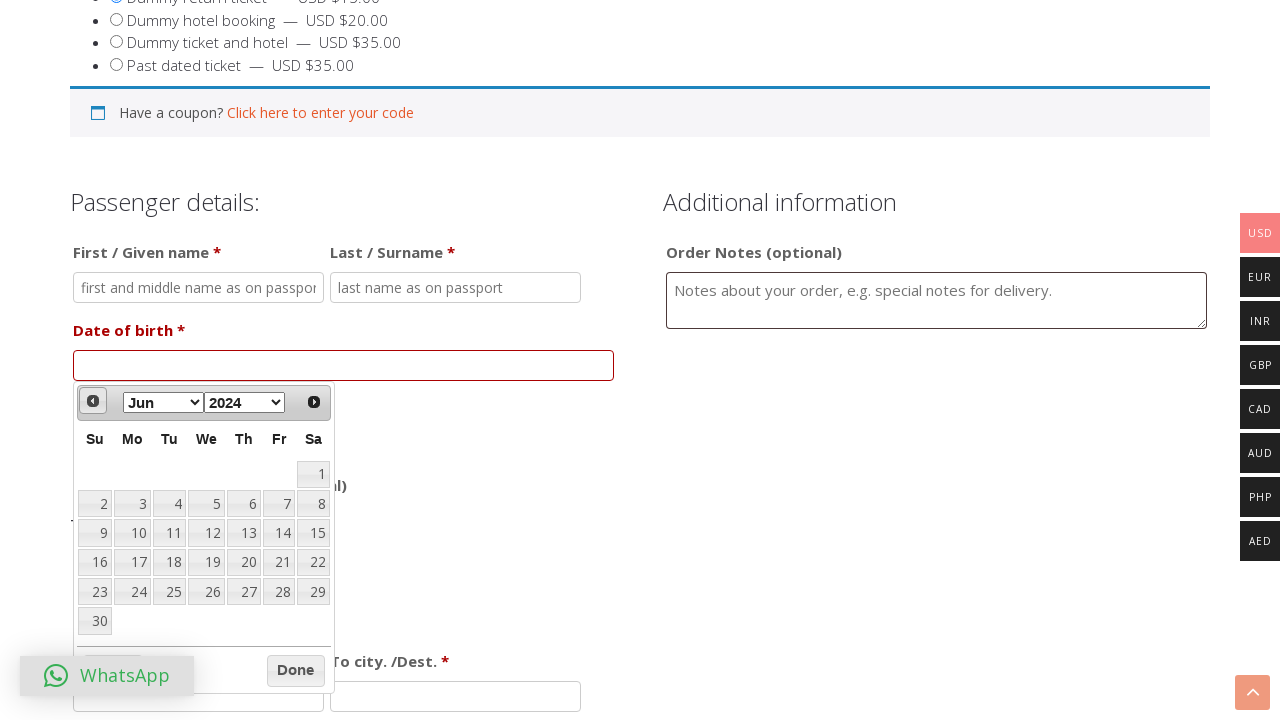

Clicked previous month button (attempt 21/30) at (93, 400) on .ui-icon-circle-triangle-w
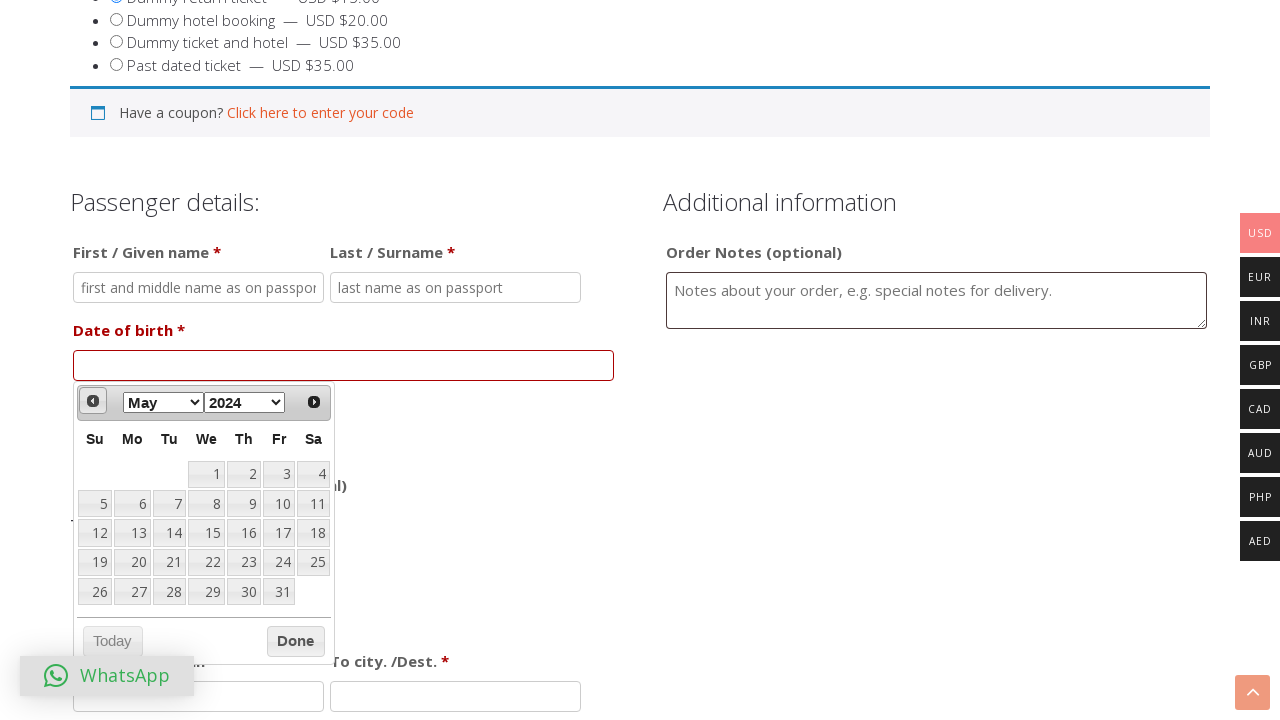

Waited 500ms for date picker UI to update
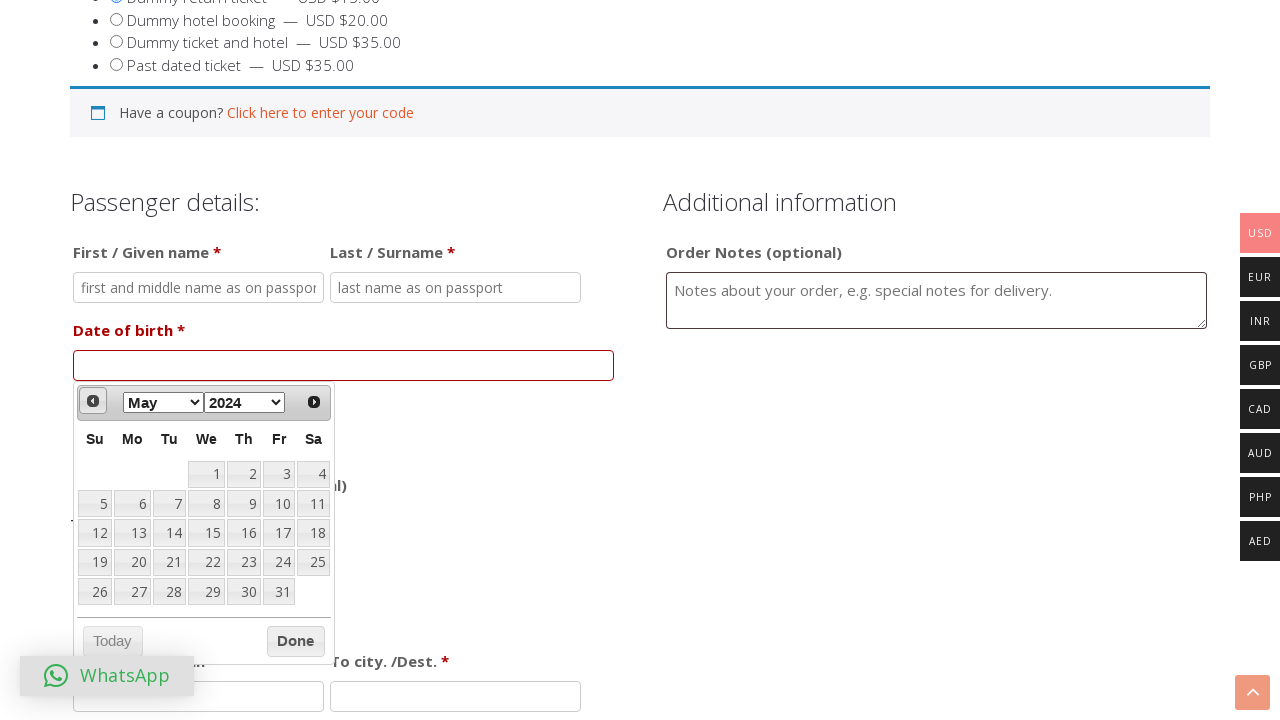

Read current date picker month: JanFebMarAprMayJunJulAugSepOctNovDec, year: 19261927192819291930193119321933193419351936193719381939194019411942194319441945194619471948194919501951195219531954195519561957195819591960196119621963196419651966196719681969197019711972197319741975197619771978197919801981198219831984198519861987198819891990199119921993199419951996199719981999200020012002200320042005200620072008200920102011201220132014201520162017201820192020202120222023202420252026
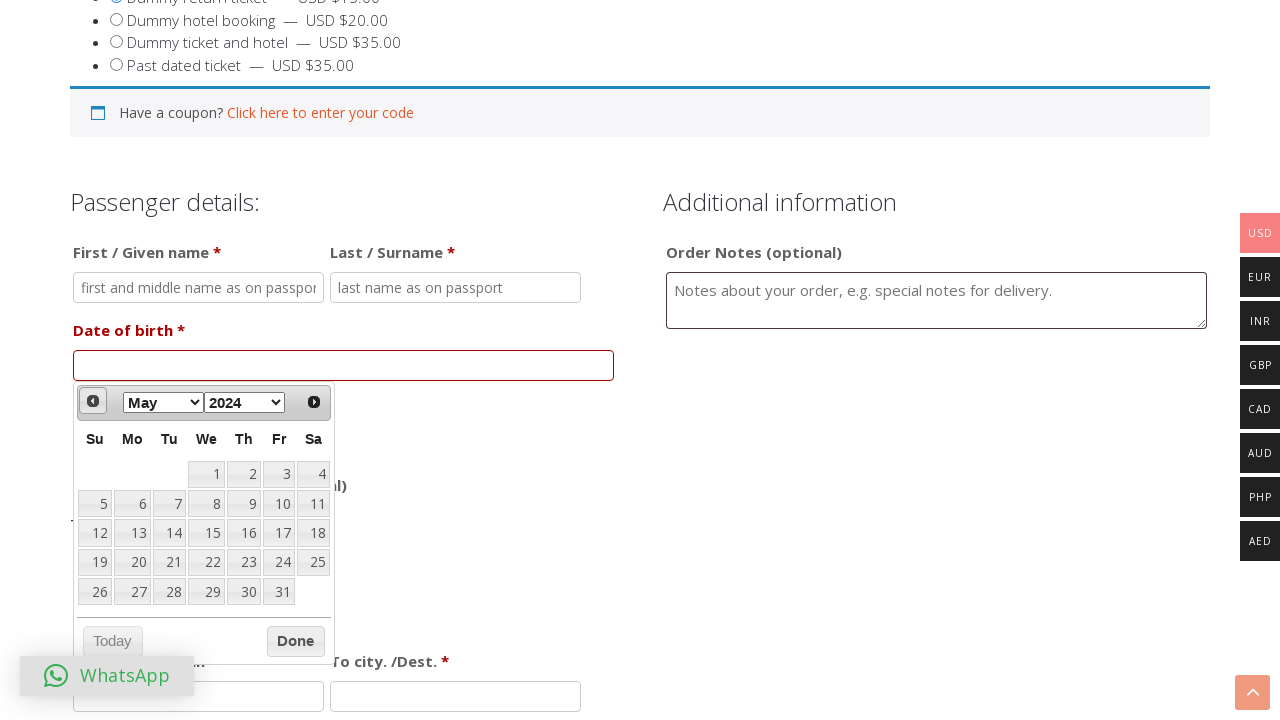

Clicked previous month button (attempt 22/30) at (93, 400) on .ui-icon-circle-triangle-w
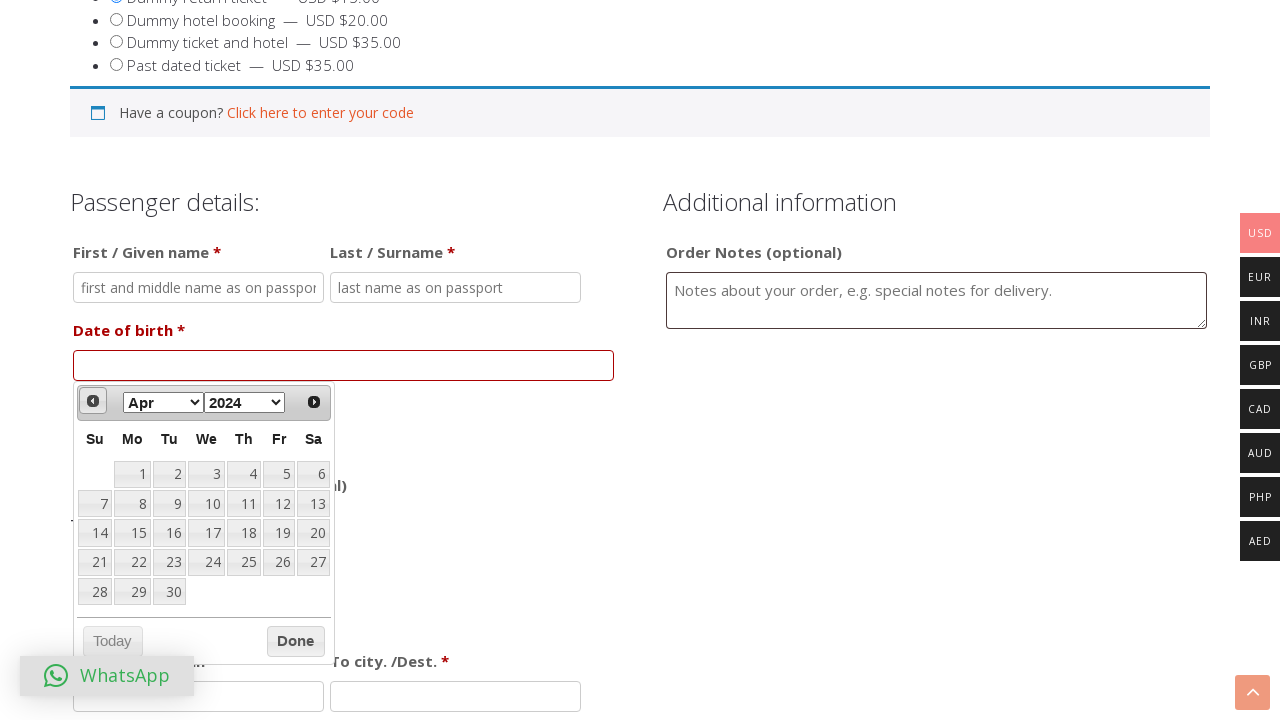

Waited 500ms for date picker UI to update
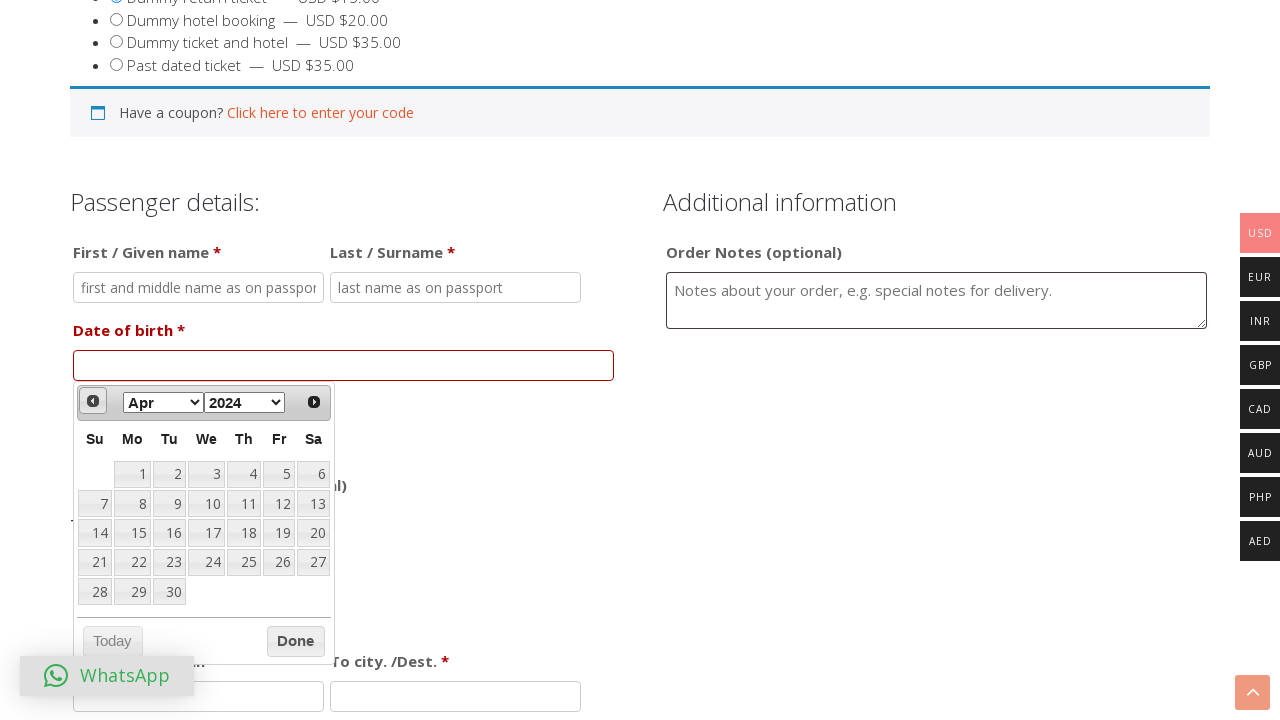

Read current date picker month: JanFebMarAprMayJunJulAugSepOctNovDec, year: 19261927192819291930193119321933193419351936193719381939194019411942194319441945194619471948194919501951195219531954195519561957195819591960196119621963196419651966196719681969197019711972197319741975197619771978197919801981198219831984198519861987198819891990199119921993199419951996199719981999200020012002200320042005200620072008200920102011201220132014201520162017201820192020202120222023202420252026
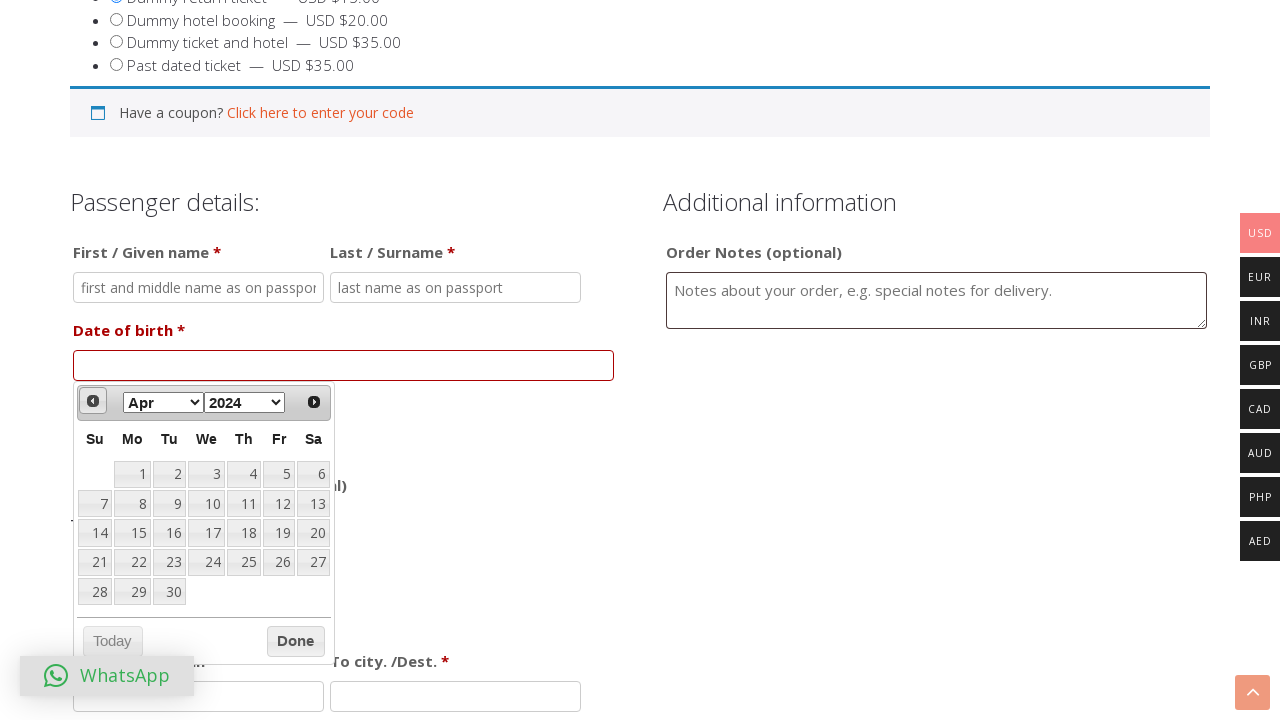

Clicked previous month button (attempt 23/30) at (93, 400) on .ui-icon-circle-triangle-w
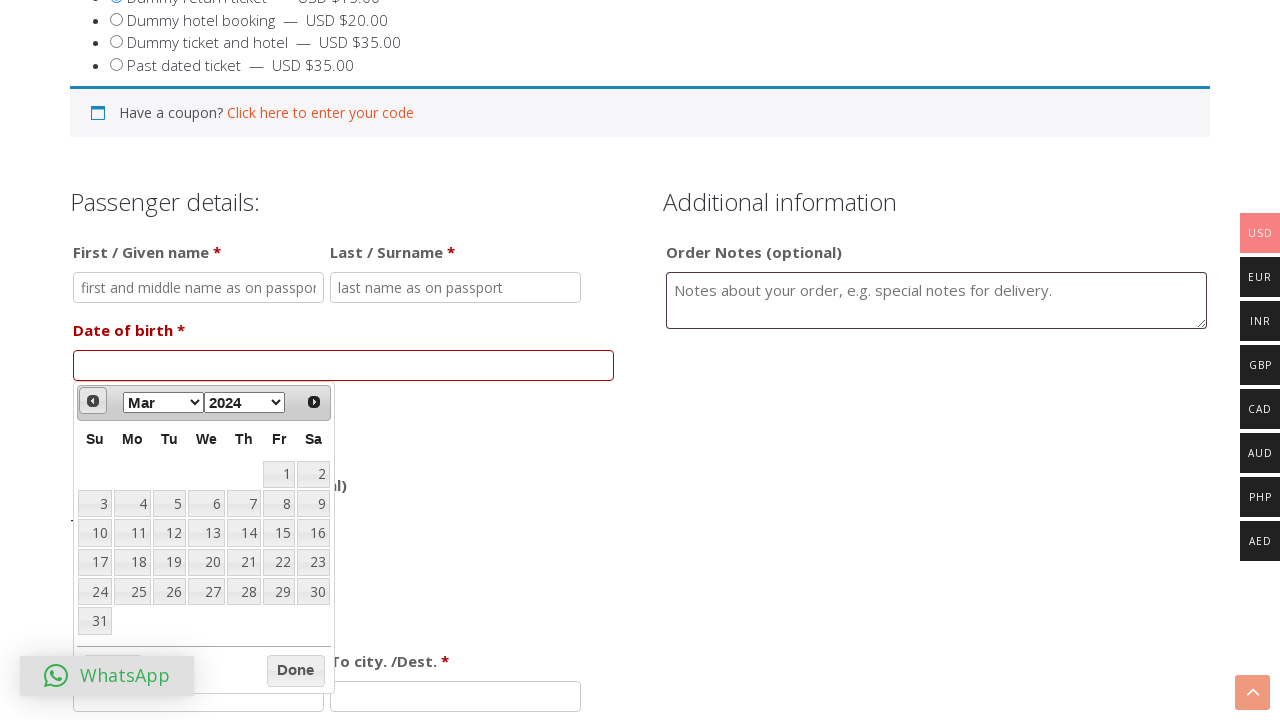

Waited 500ms for date picker UI to update
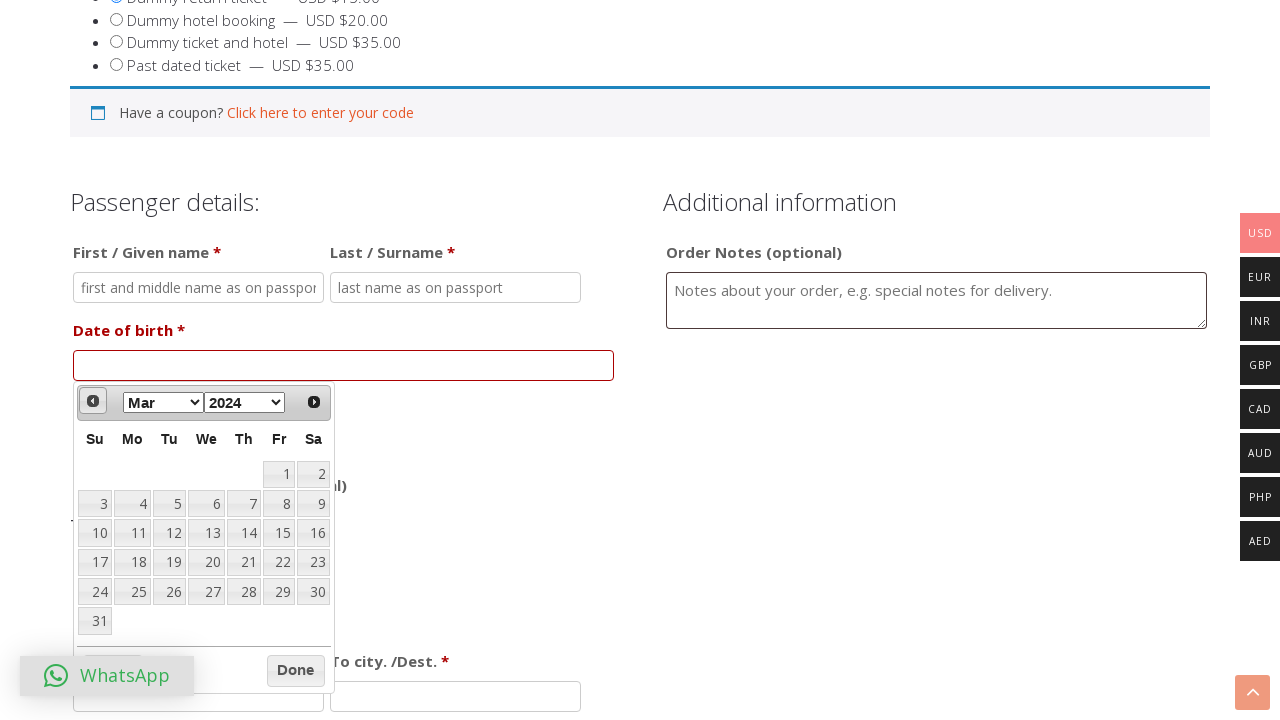

Read current date picker month: JanFebMarAprMayJunJulAugSepOctNovDec, year: 19261927192819291930193119321933193419351936193719381939194019411942194319441945194619471948194919501951195219531954195519561957195819591960196119621963196419651966196719681969197019711972197319741975197619771978197919801981198219831984198519861987198819891990199119921993199419951996199719981999200020012002200320042005200620072008200920102011201220132014201520162017201820192020202120222023202420252026
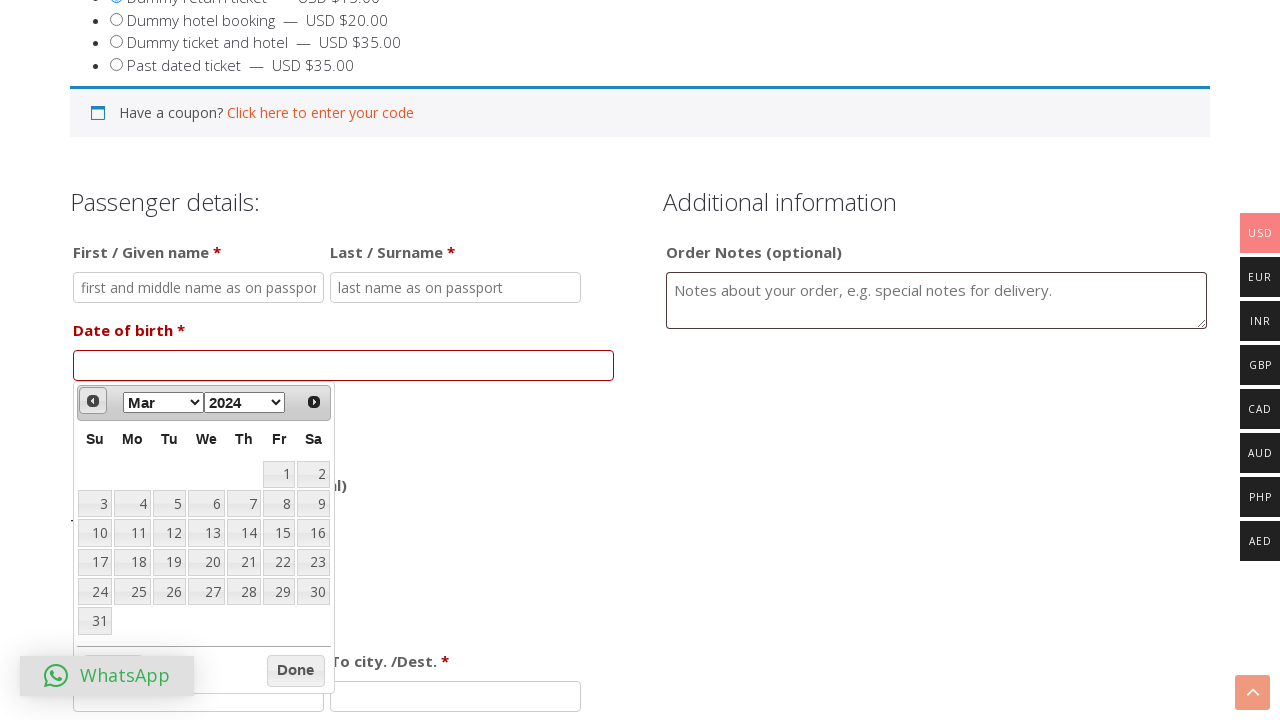

Clicked previous month button (attempt 24/30) at (93, 400) on .ui-icon-circle-triangle-w
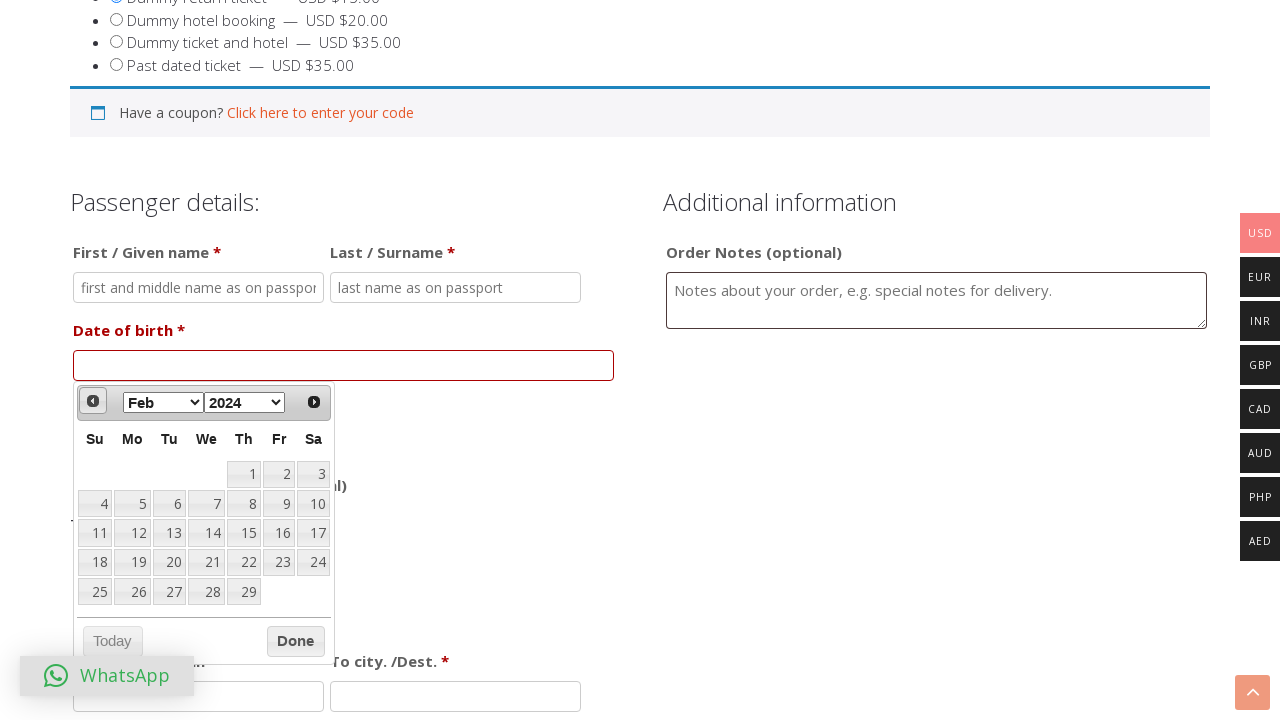

Waited 500ms for date picker UI to update
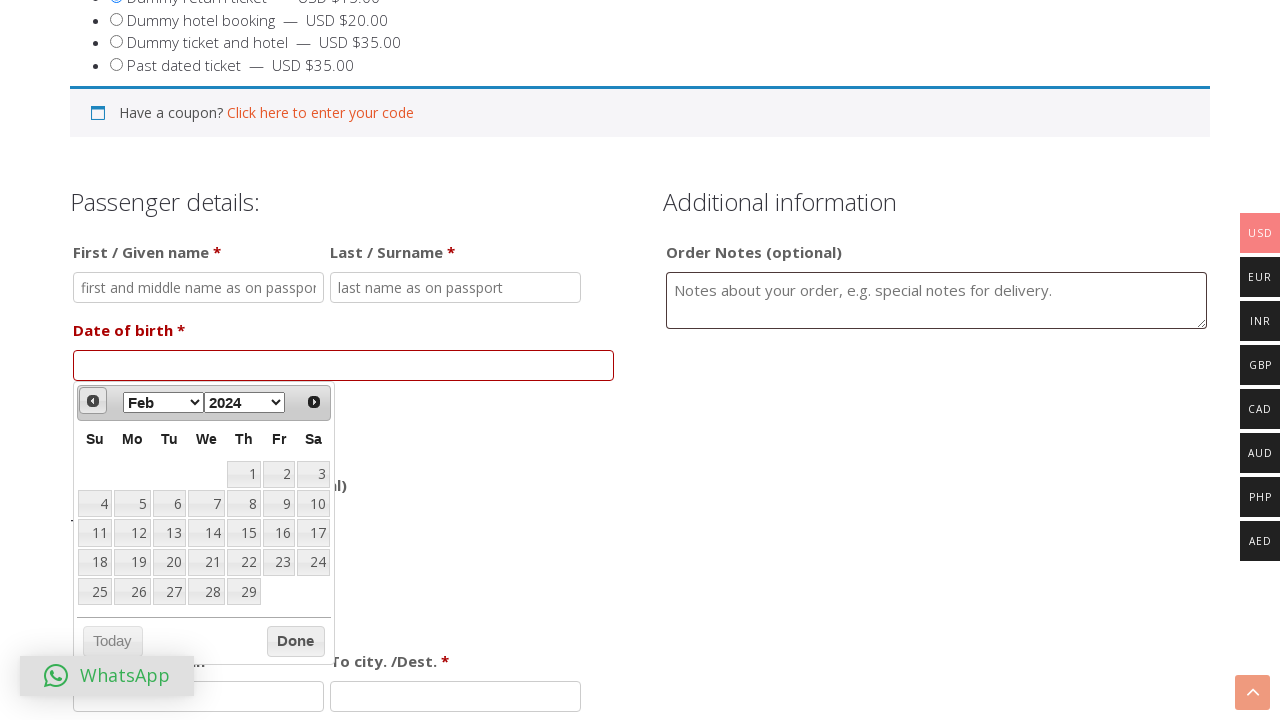

Read current date picker month: JanFebMarAprMayJunJulAugSepOctNovDec, year: 19261927192819291930193119321933193419351936193719381939194019411942194319441945194619471948194919501951195219531954195519561957195819591960196119621963196419651966196719681969197019711972197319741975197619771978197919801981198219831984198519861987198819891990199119921993199419951996199719981999200020012002200320042005200620072008200920102011201220132014201520162017201820192020202120222023202420252026
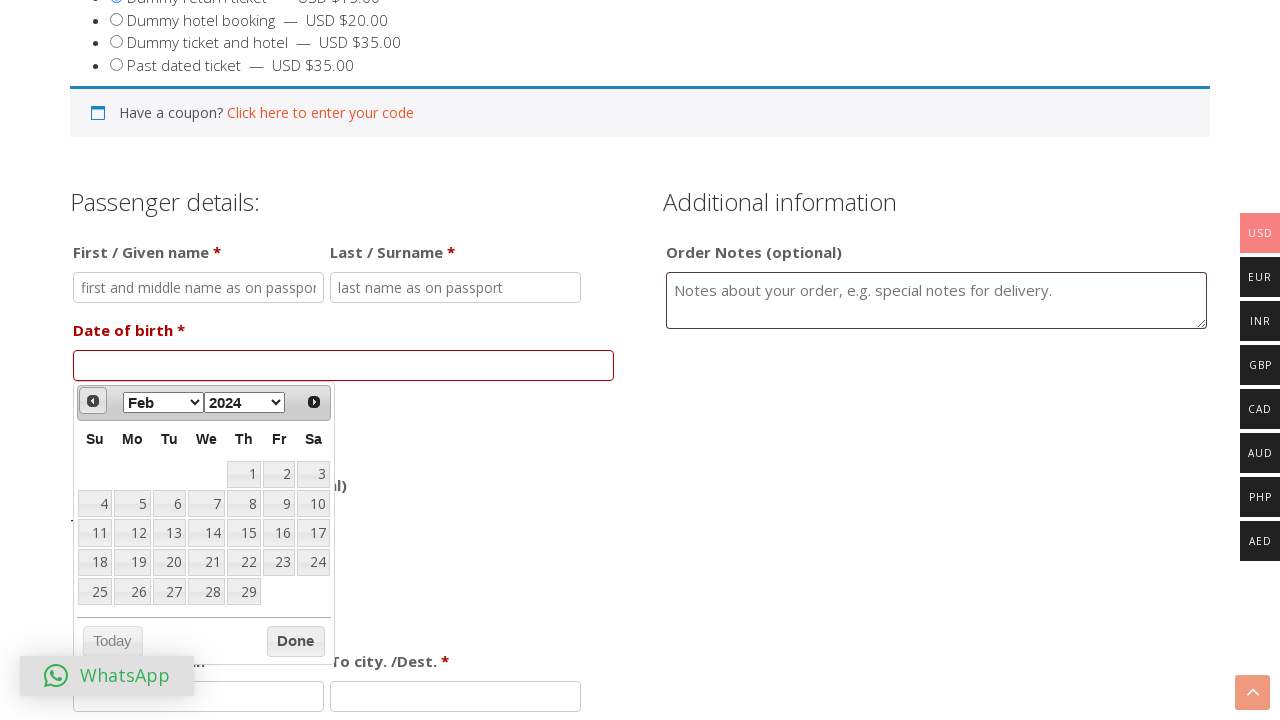

Clicked previous month button (attempt 25/30) at (93, 400) on .ui-icon-circle-triangle-w
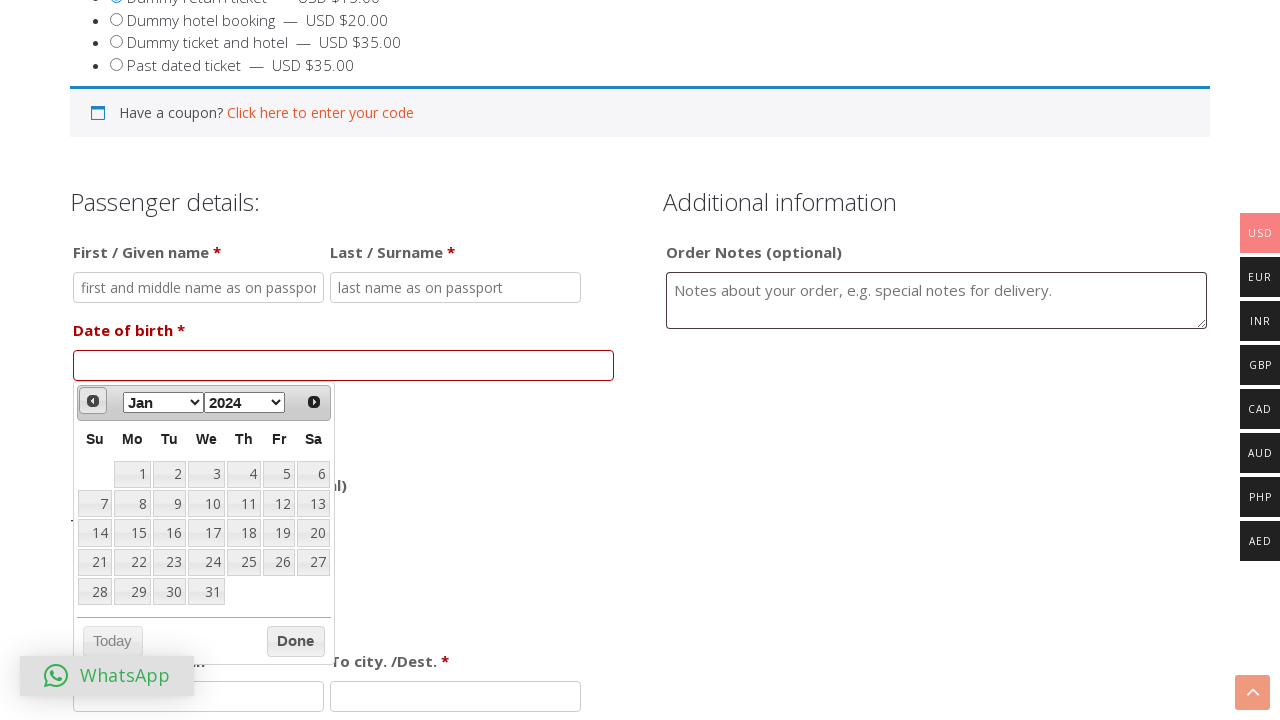

Waited 500ms for date picker UI to update
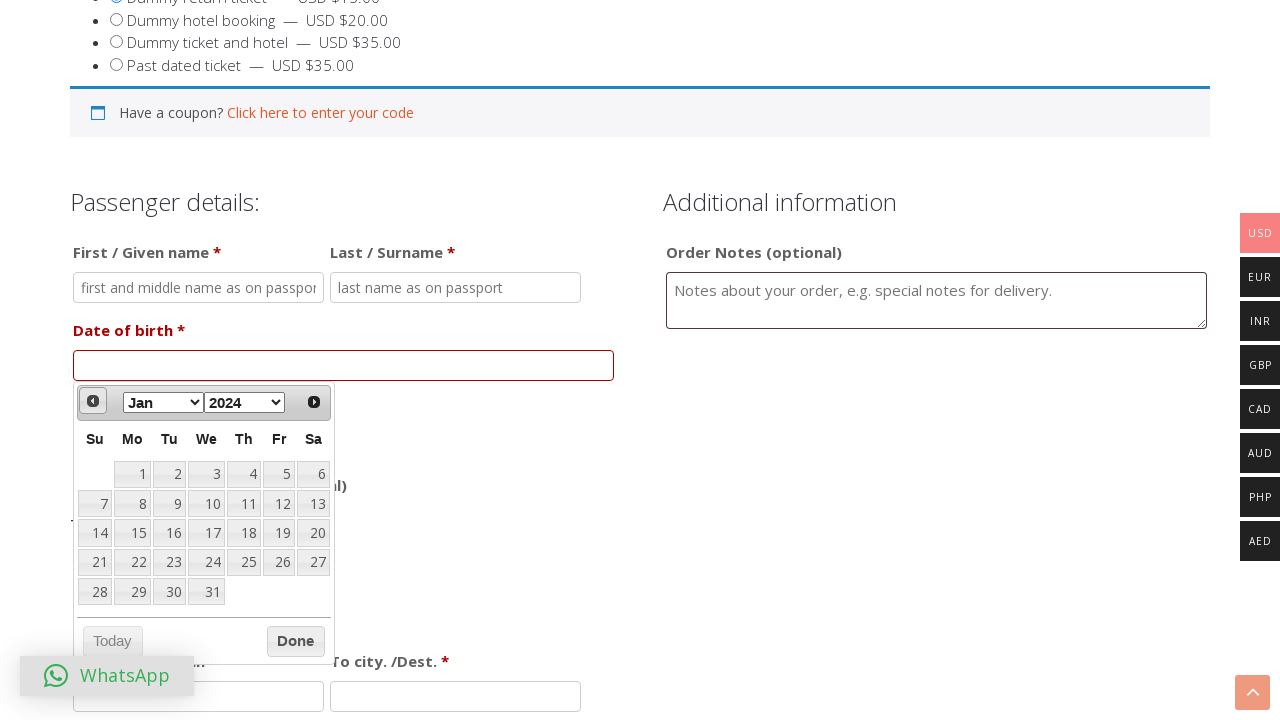

Read current date picker month: JanFebMarAprMayJunJulAugSepOctNovDec, year: 19261927192819291930193119321933193419351936193719381939194019411942194319441945194619471948194919501951195219531954195519561957195819591960196119621963196419651966196719681969197019711972197319741975197619771978197919801981198219831984198519861987198819891990199119921993199419951996199719981999200020012002200320042005200620072008200920102011201220132014201520162017201820192020202120222023202420252026
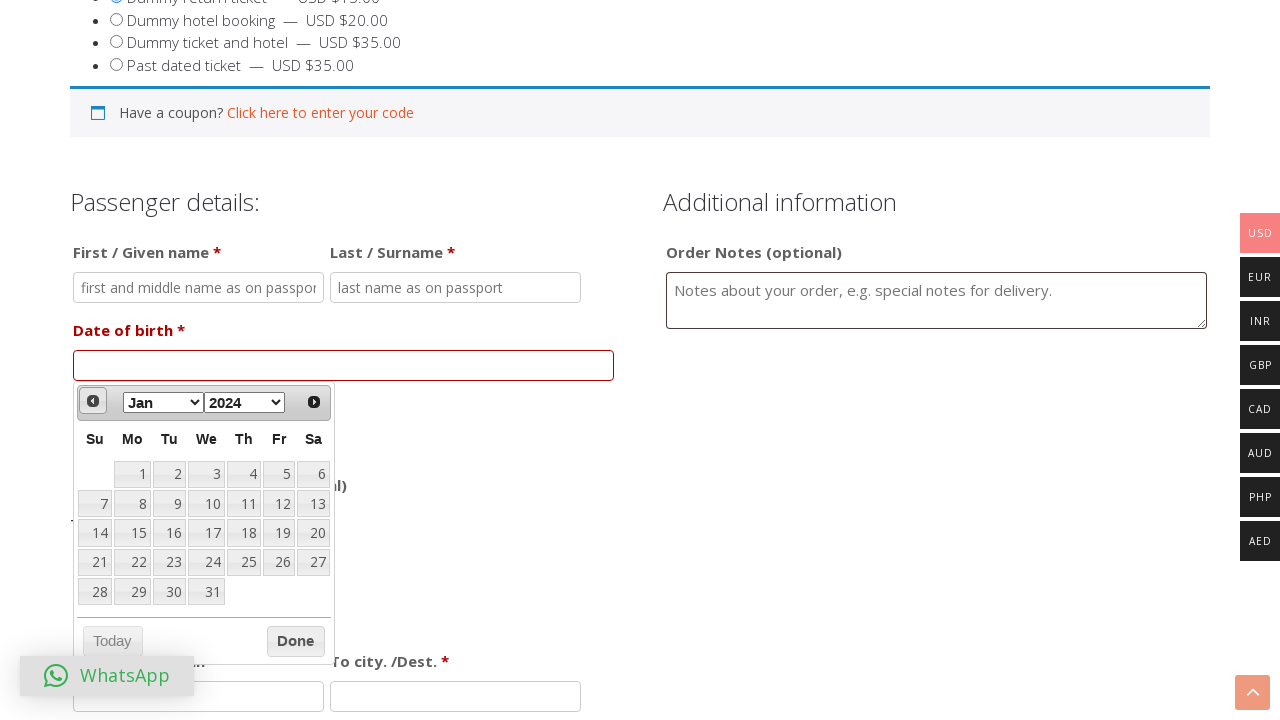

Clicked previous month button (attempt 26/30) at (93, 400) on .ui-icon-circle-triangle-w
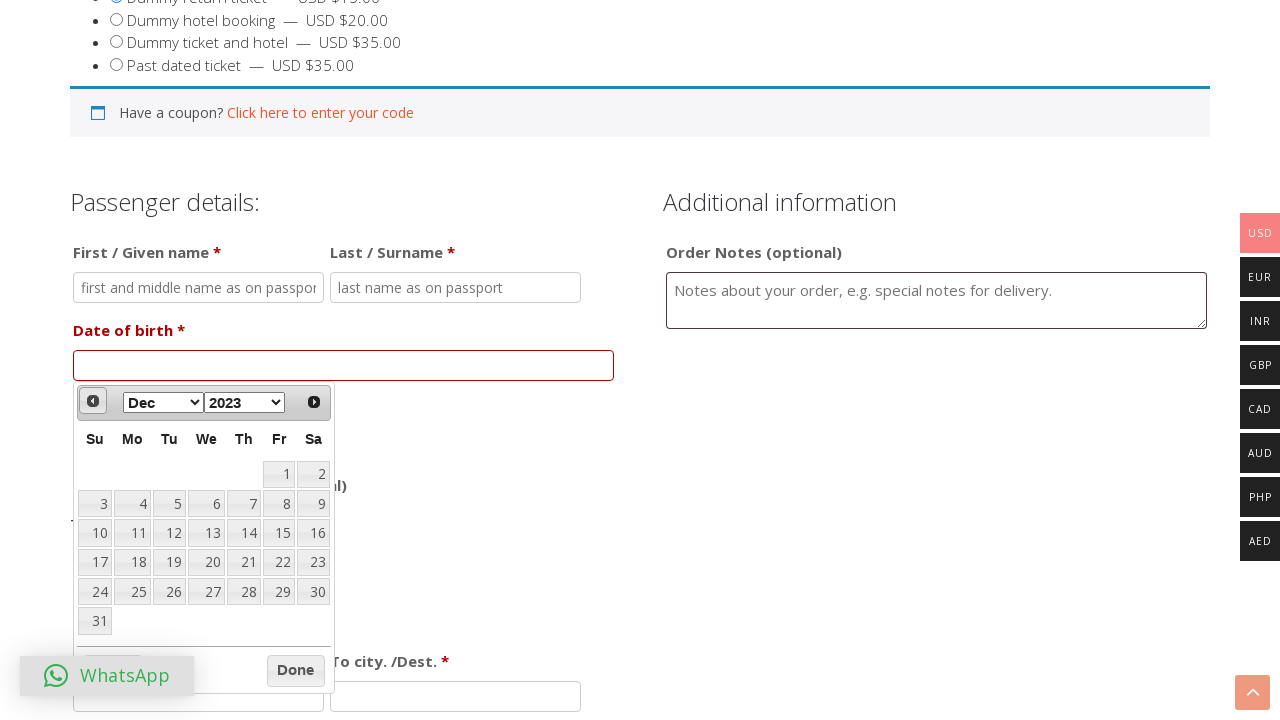

Waited 500ms for date picker UI to update
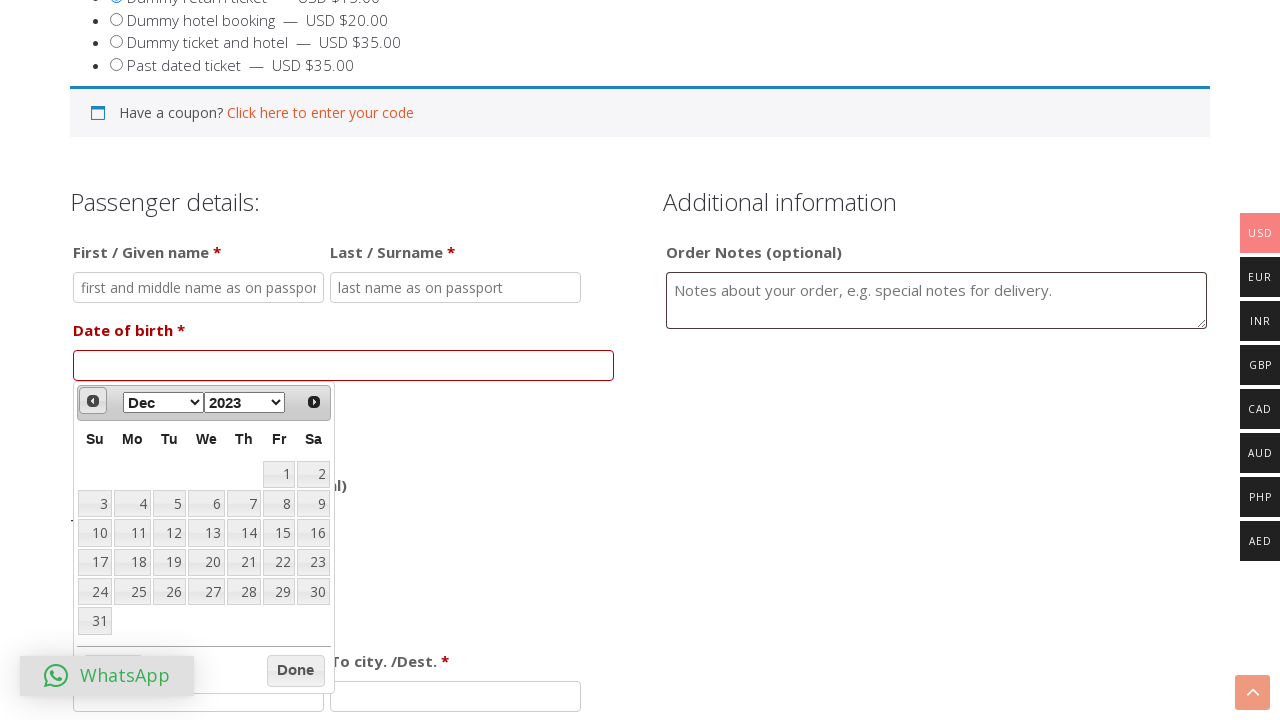

Read current date picker month: JanFebMarAprMayJunJulAugSepOctNovDec, year: 19261927192819291930193119321933193419351936193719381939194019411942194319441945194619471948194919501951195219531954195519561957195819591960196119621963196419651966196719681969197019711972197319741975197619771978197919801981198219831984198519861987198819891990199119921993199419951996199719981999200020012002200320042005200620072008200920102011201220132014201520162017201820192020202120222023202420252026
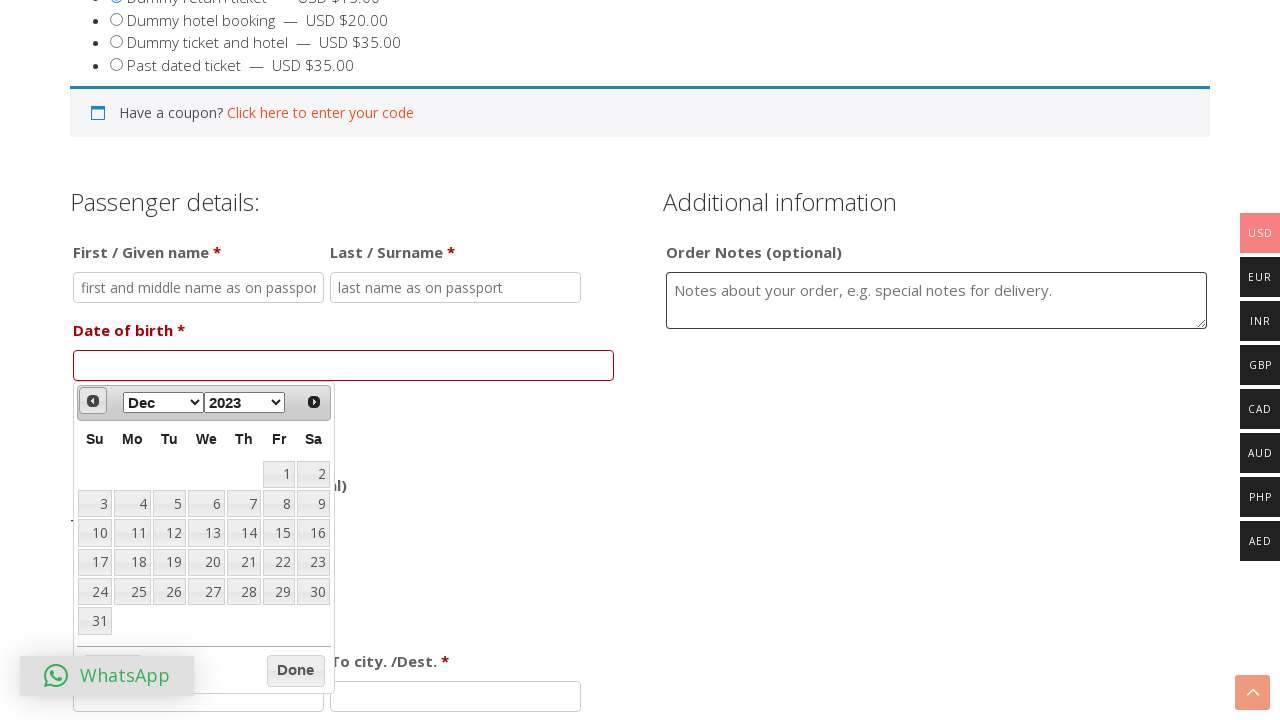

Clicked previous month button (attempt 27/30) at (93, 400) on .ui-icon-circle-triangle-w
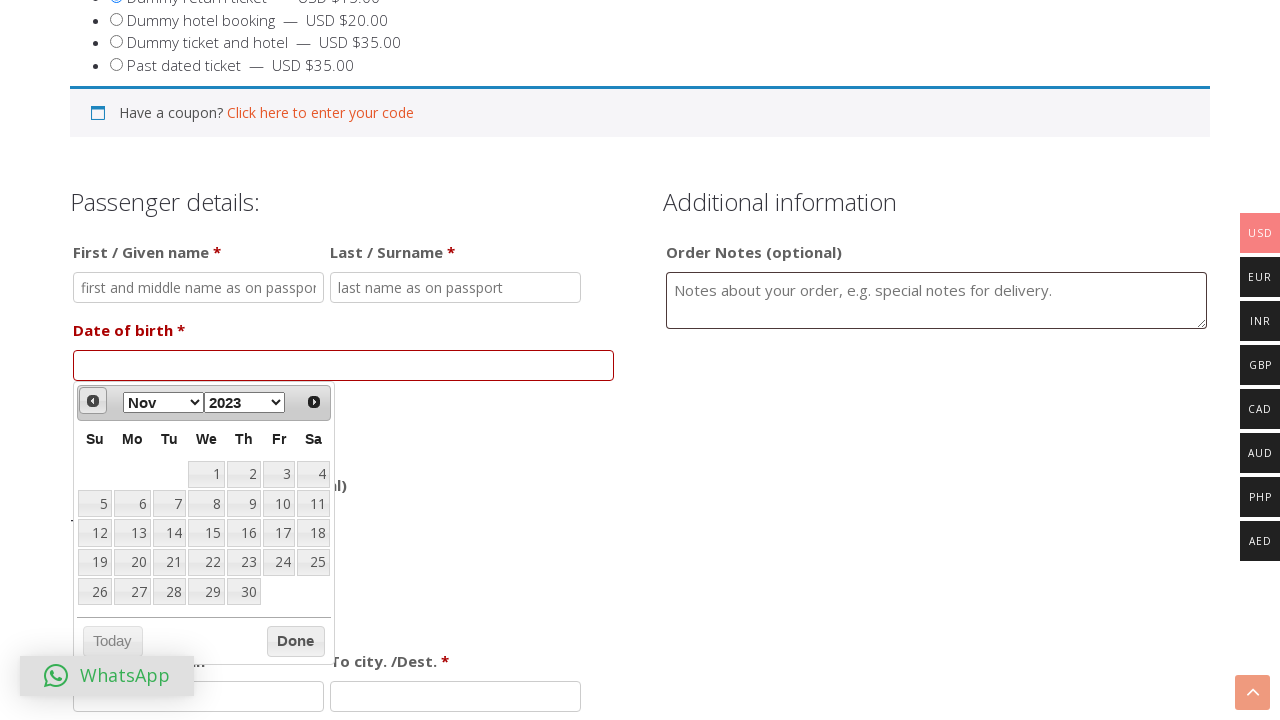

Waited 500ms for date picker UI to update
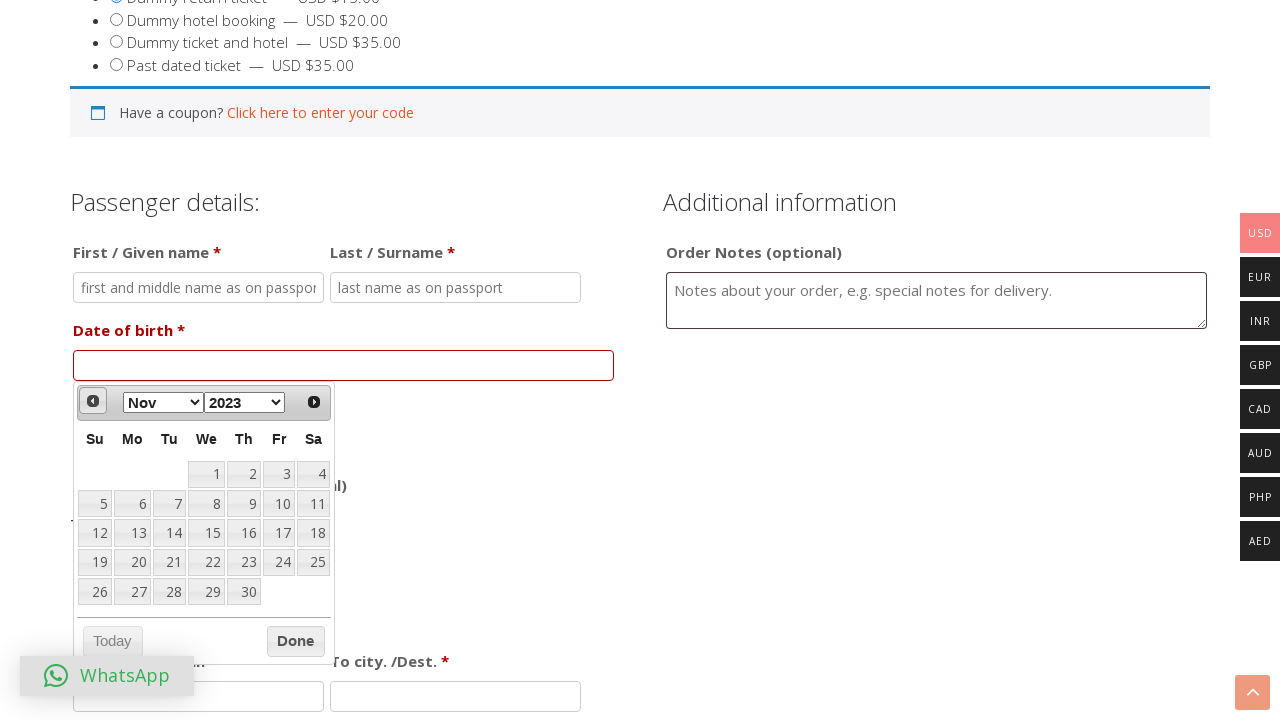

Read current date picker month: JanFebMarAprMayJunJulAugSepOctNovDec, year: 19261927192819291930193119321933193419351936193719381939194019411942194319441945194619471948194919501951195219531954195519561957195819591960196119621963196419651966196719681969197019711972197319741975197619771978197919801981198219831984198519861987198819891990199119921993199419951996199719981999200020012002200320042005200620072008200920102011201220132014201520162017201820192020202120222023202420252026
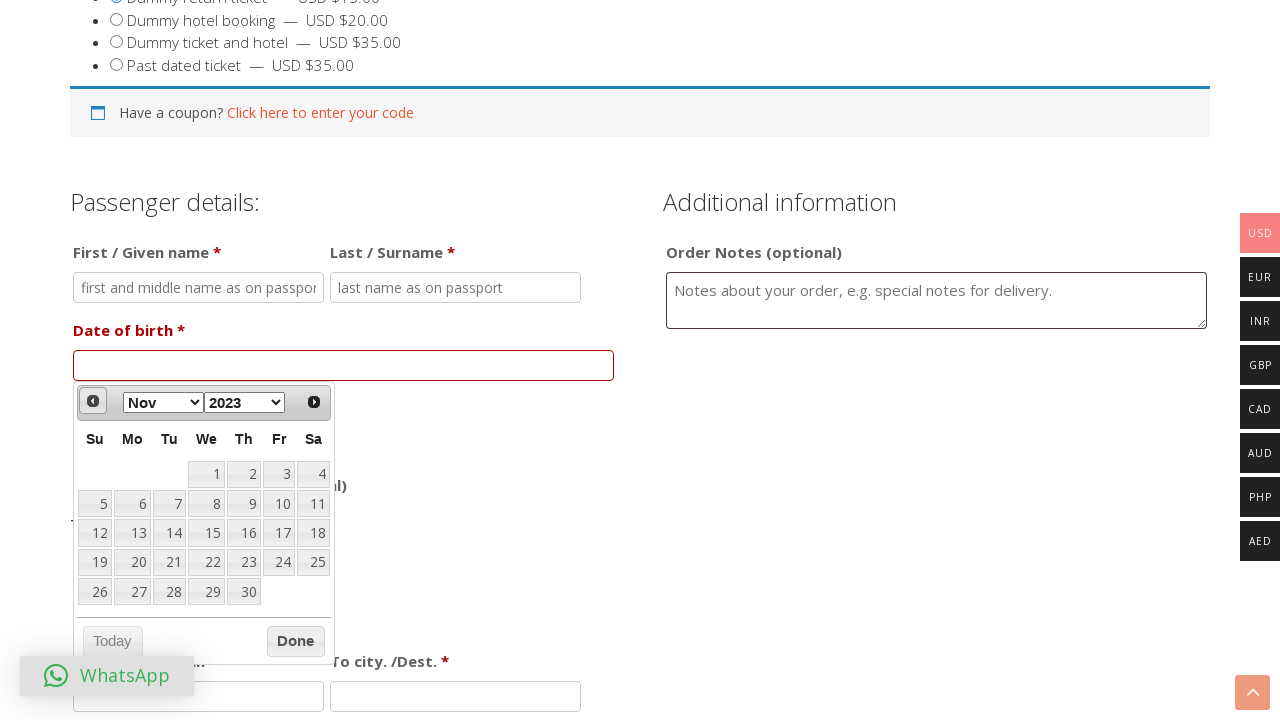

Clicked previous month button (attempt 28/30) at (93, 400) on .ui-icon-circle-triangle-w
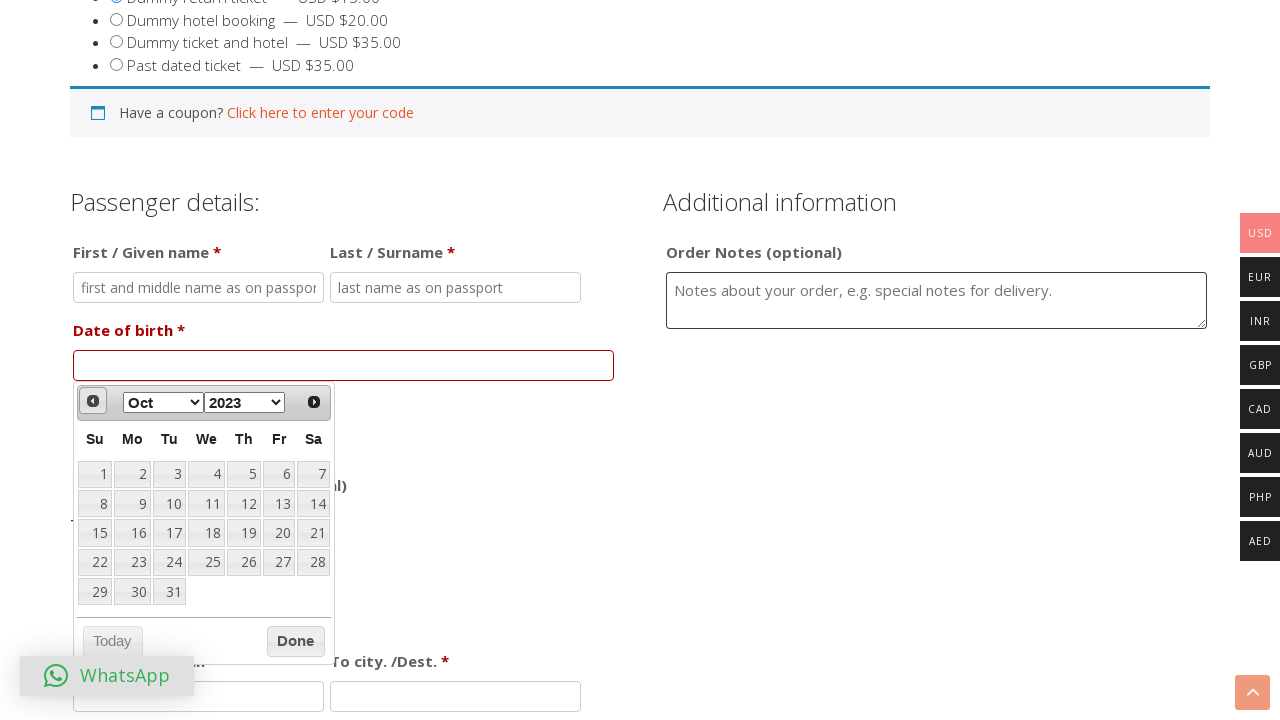

Waited 500ms for date picker UI to update
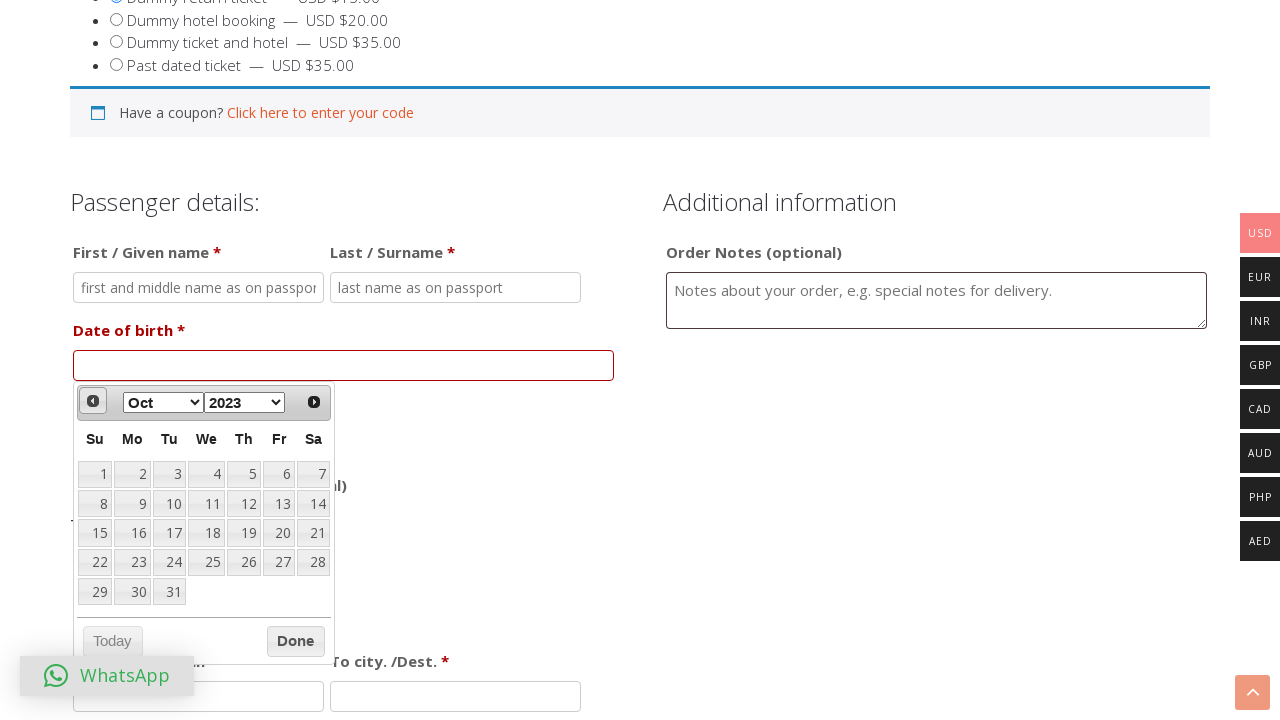

Read current date picker month: JanFebMarAprMayJunJulAugSepOctNovDec, year: 19261927192819291930193119321933193419351936193719381939194019411942194319441945194619471948194919501951195219531954195519561957195819591960196119621963196419651966196719681969197019711972197319741975197619771978197919801981198219831984198519861987198819891990199119921993199419951996199719981999200020012002200320042005200620072008200920102011201220132014201520162017201820192020202120222023202420252026
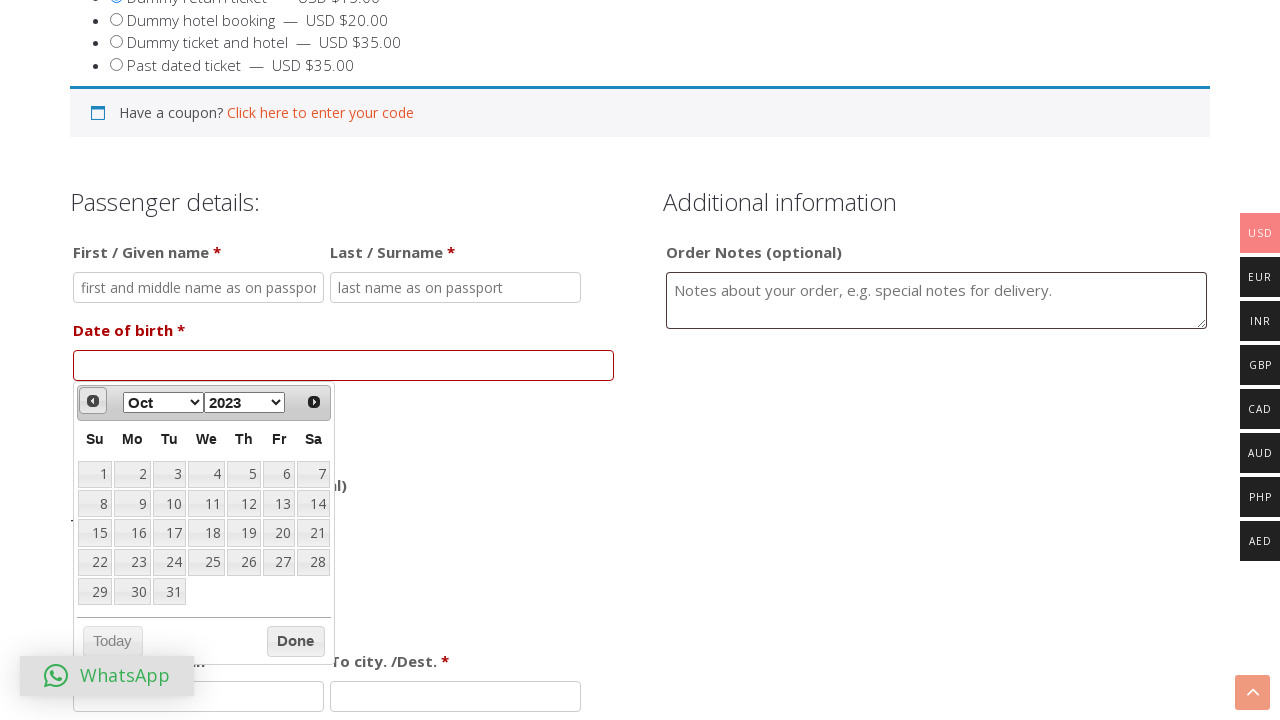

Clicked previous month button (attempt 29/30) at (93, 400) on .ui-icon-circle-triangle-w
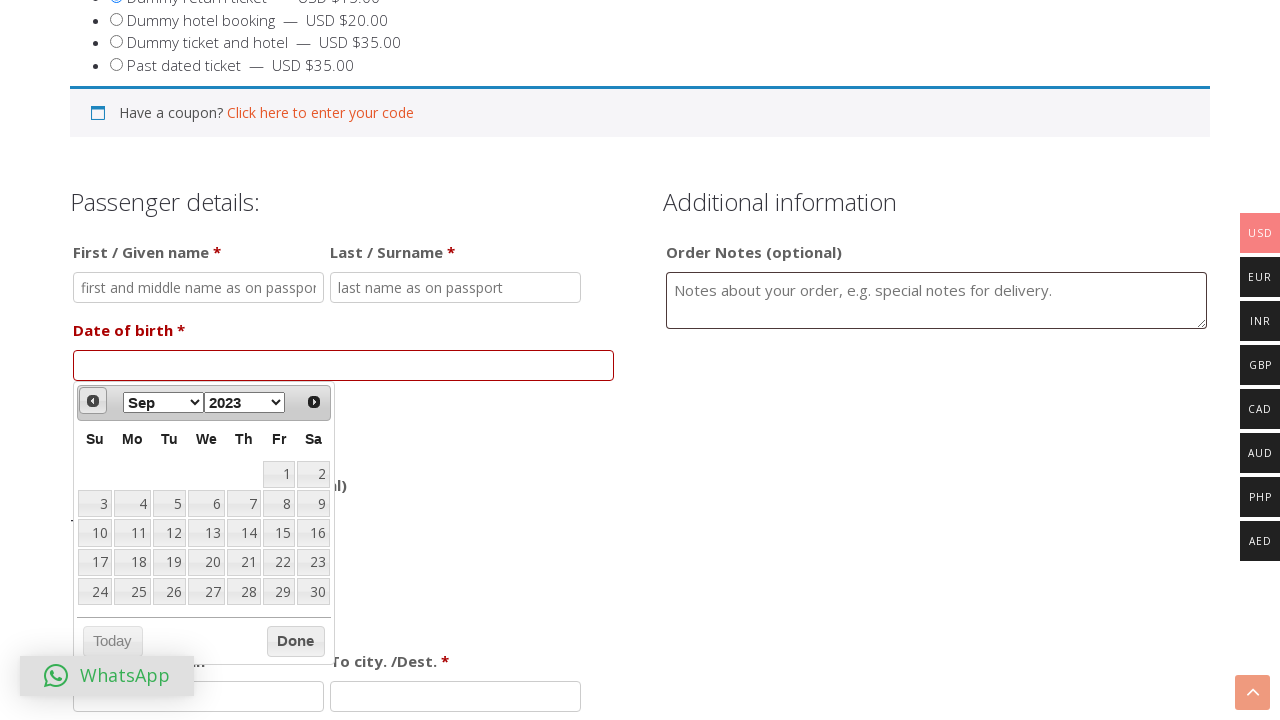

Waited 500ms for date picker UI to update
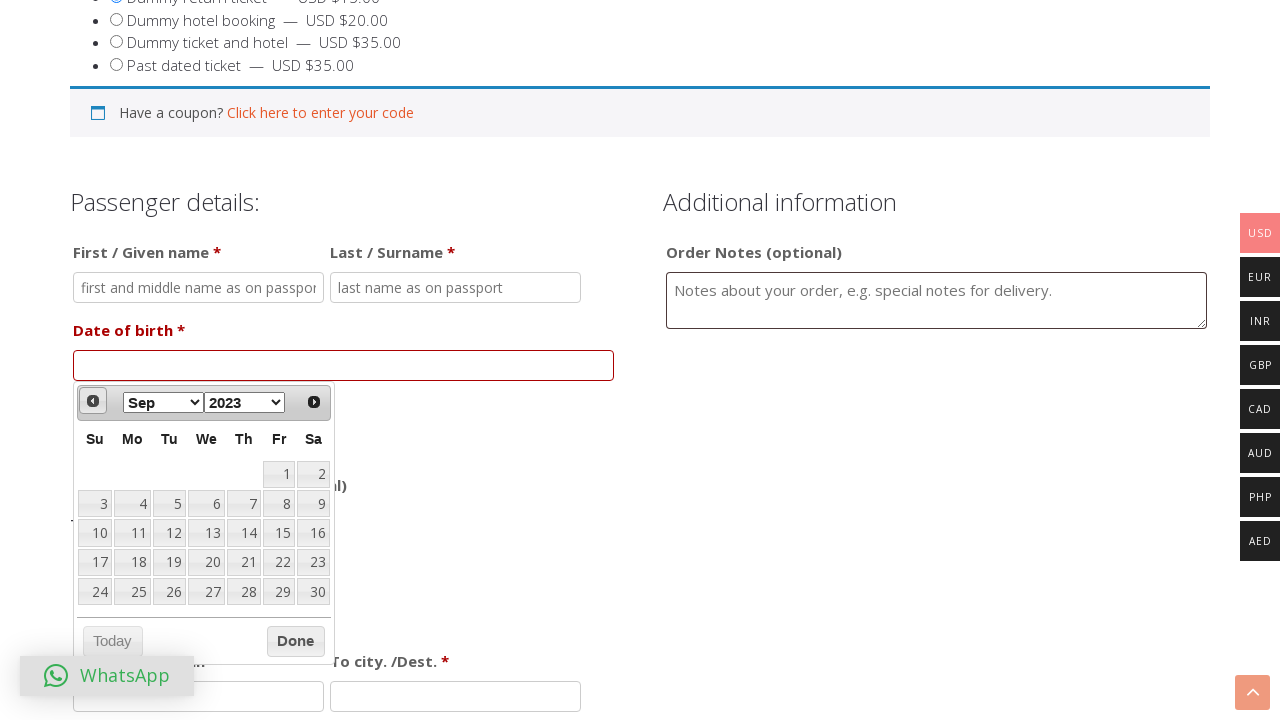

Read current date picker month: JanFebMarAprMayJunJulAugSepOctNovDec, year: 19261927192819291930193119321933193419351936193719381939194019411942194319441945194619471948194919501951195219531954195519561957195819591960196119621963196419651966196719681969197019711972197319741975197619771978197919801981198219831984198519861987198819891990199119921993199419951996199719981999200020012002200320042005200620072008200920102011201220132014201520162017201820192020202120222023202420252026
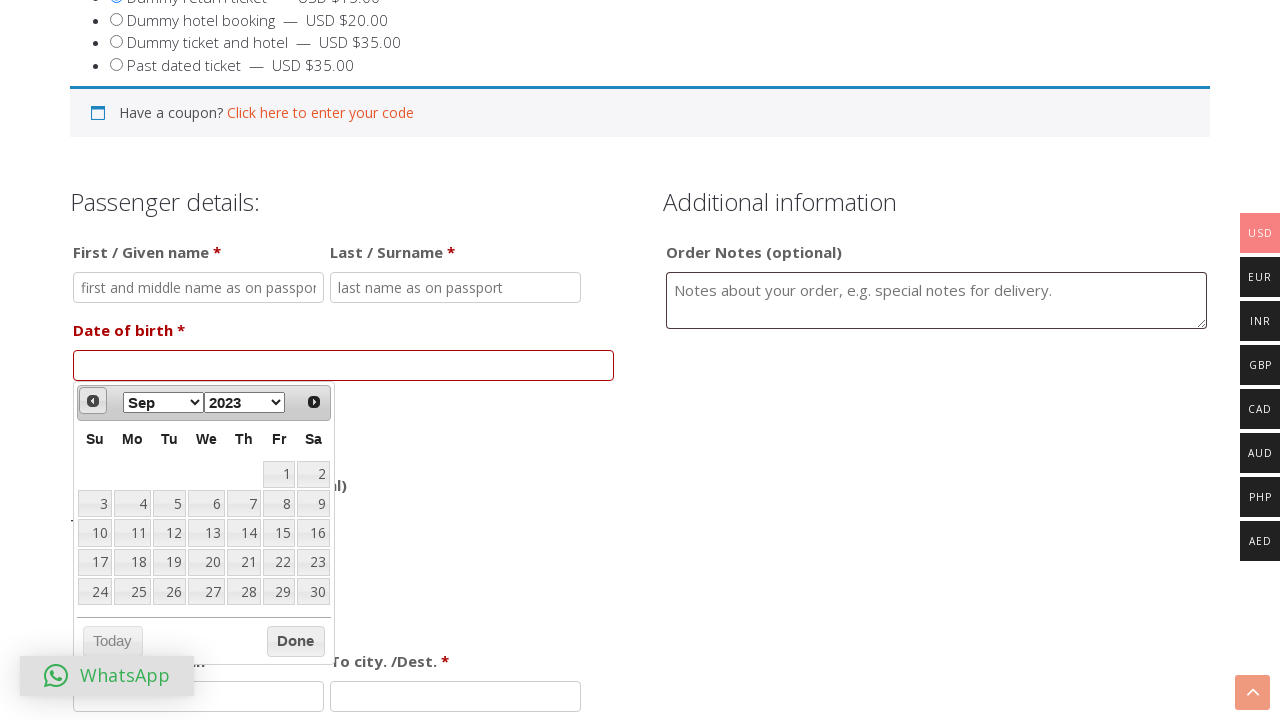

Clicked previous month button (attempt 30/30) at (93, 400) on .ui-icon-circle-triangle-w
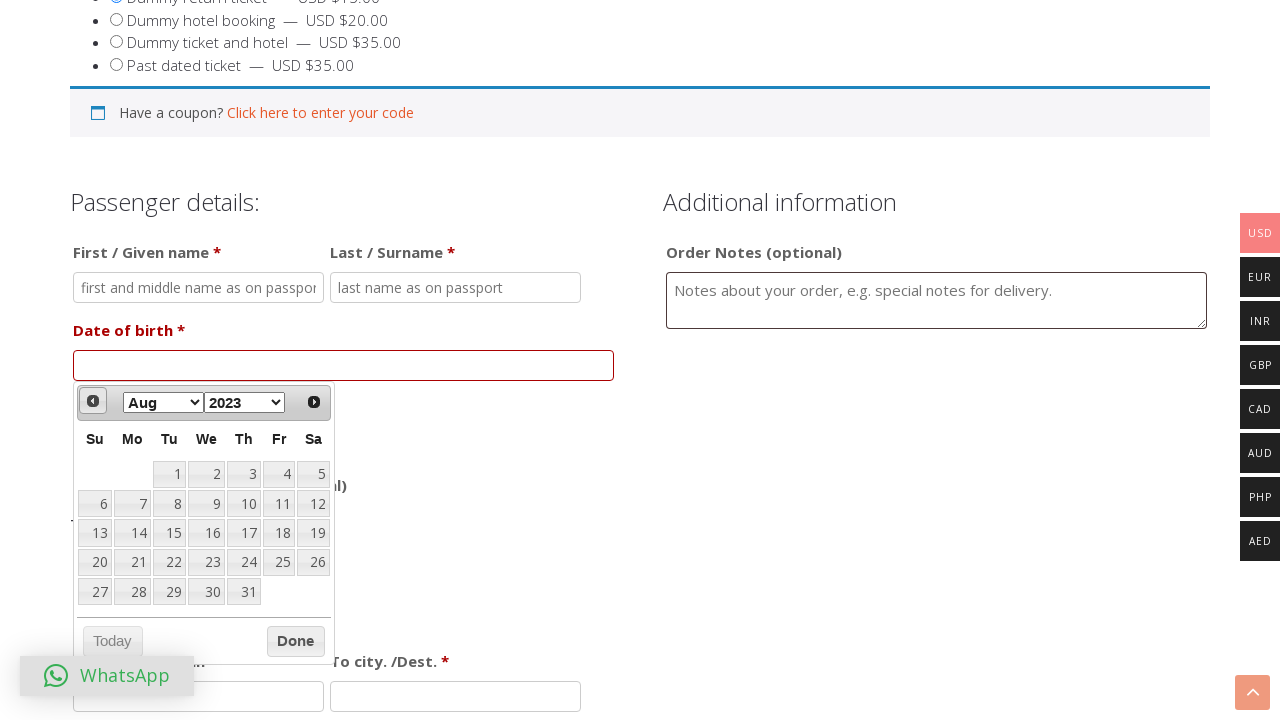

Waited 500ms for date picker UI to update
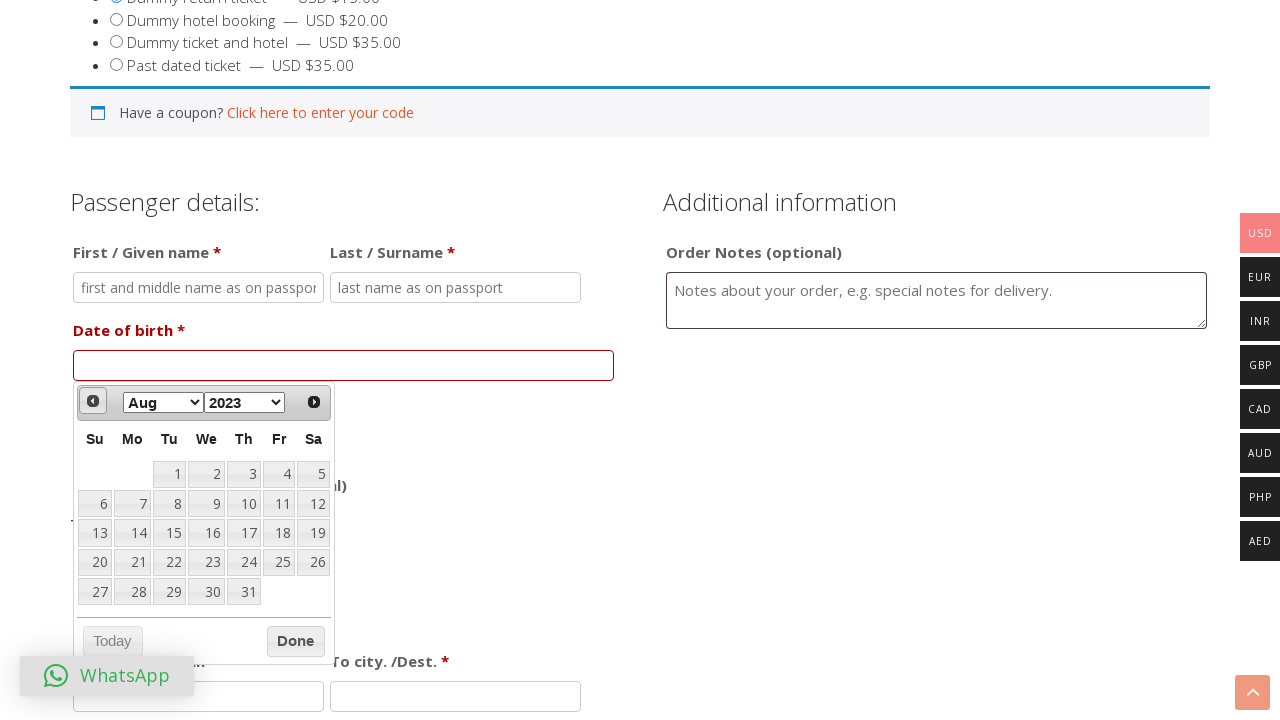

Located all date elements in calendar
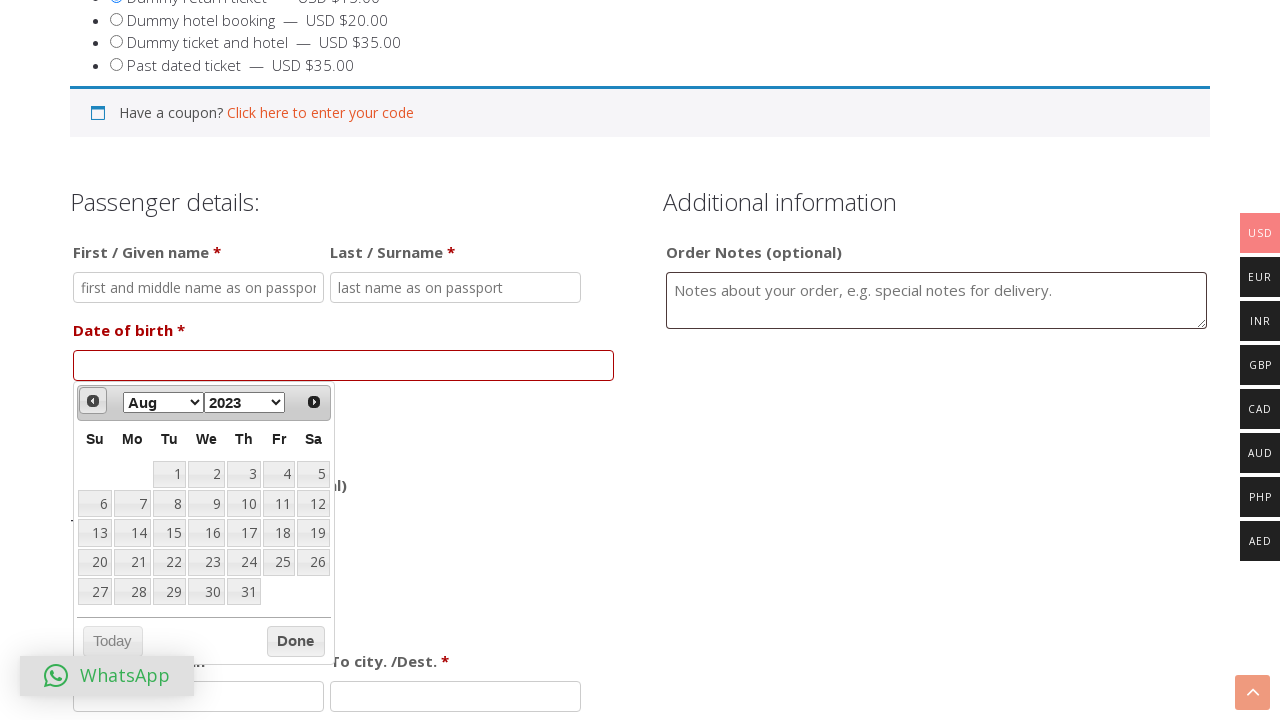

Clicked date 5 in calendar to select March 5, 2021 at (313, 474) on xpath=//table[@class='ui-datepicker-calendar']//tbody//tr/td/a >> nth=4
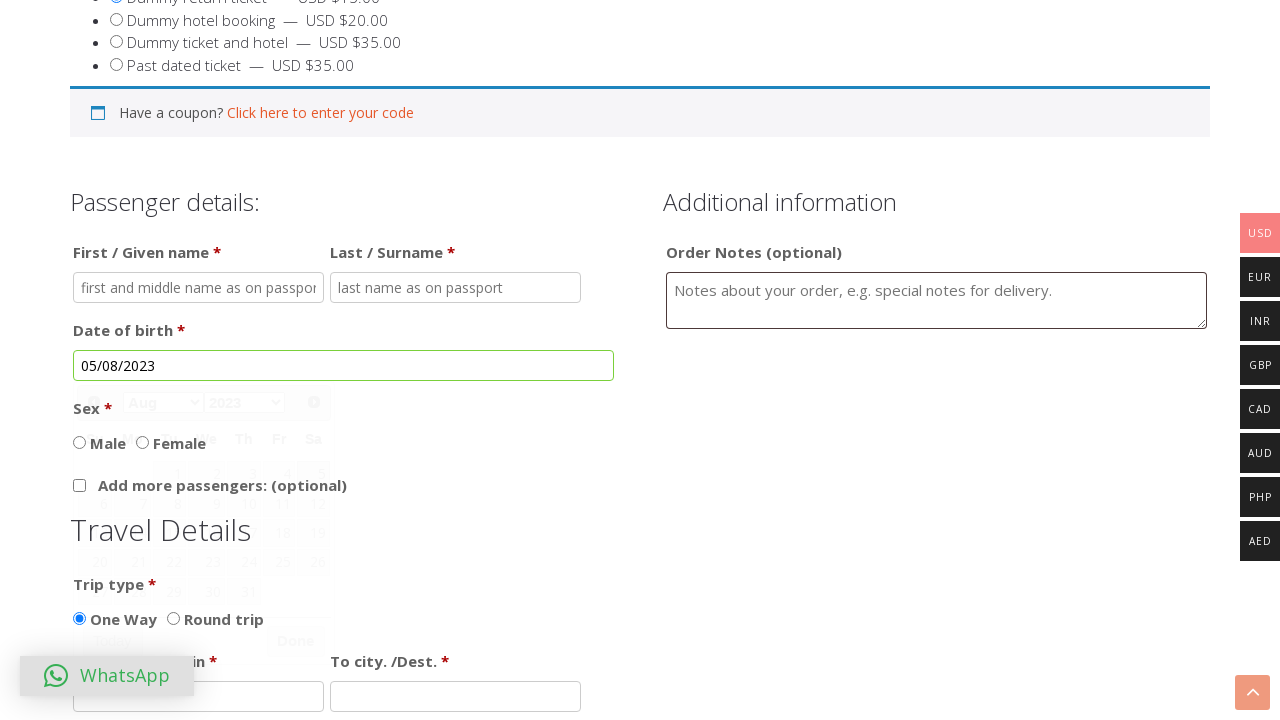

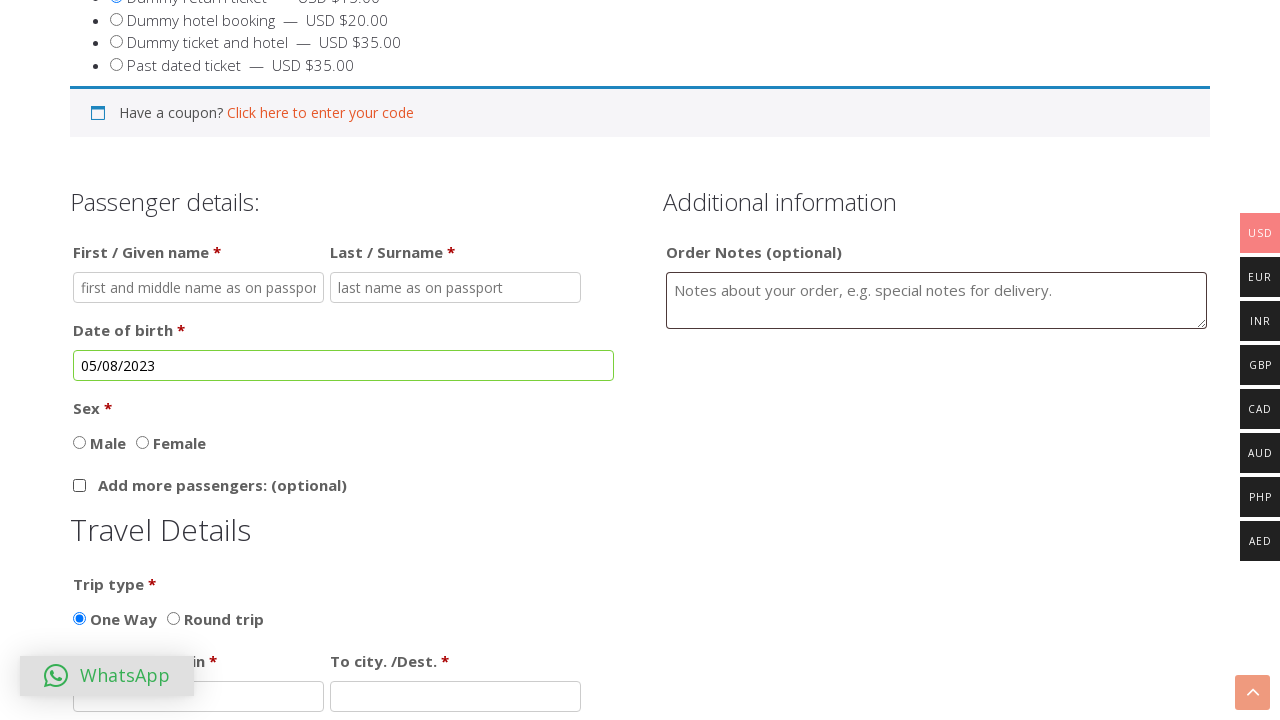